Tests selecting all checkboxes on the page, verifying they are all selected, then deselecting all and verifying they are all deselected

Starting URL: https://automationfc.github.io/multiple-fields/

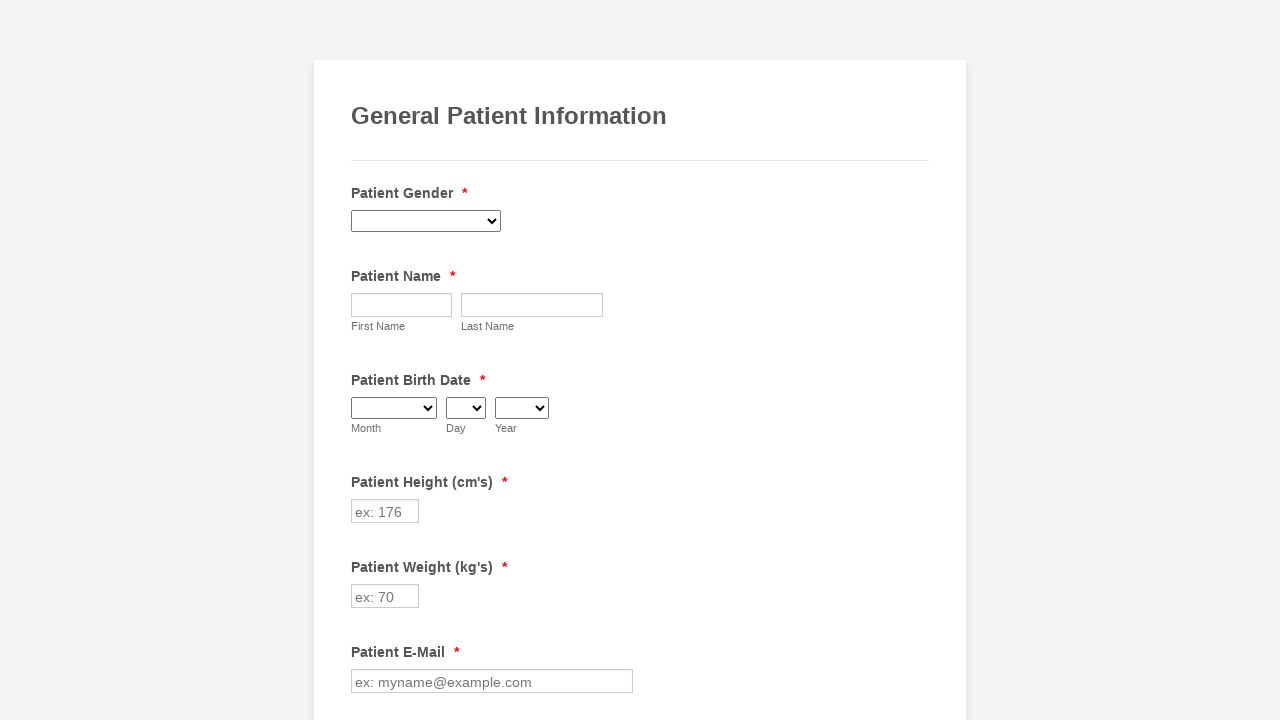

Waited for checkboxes to load on page
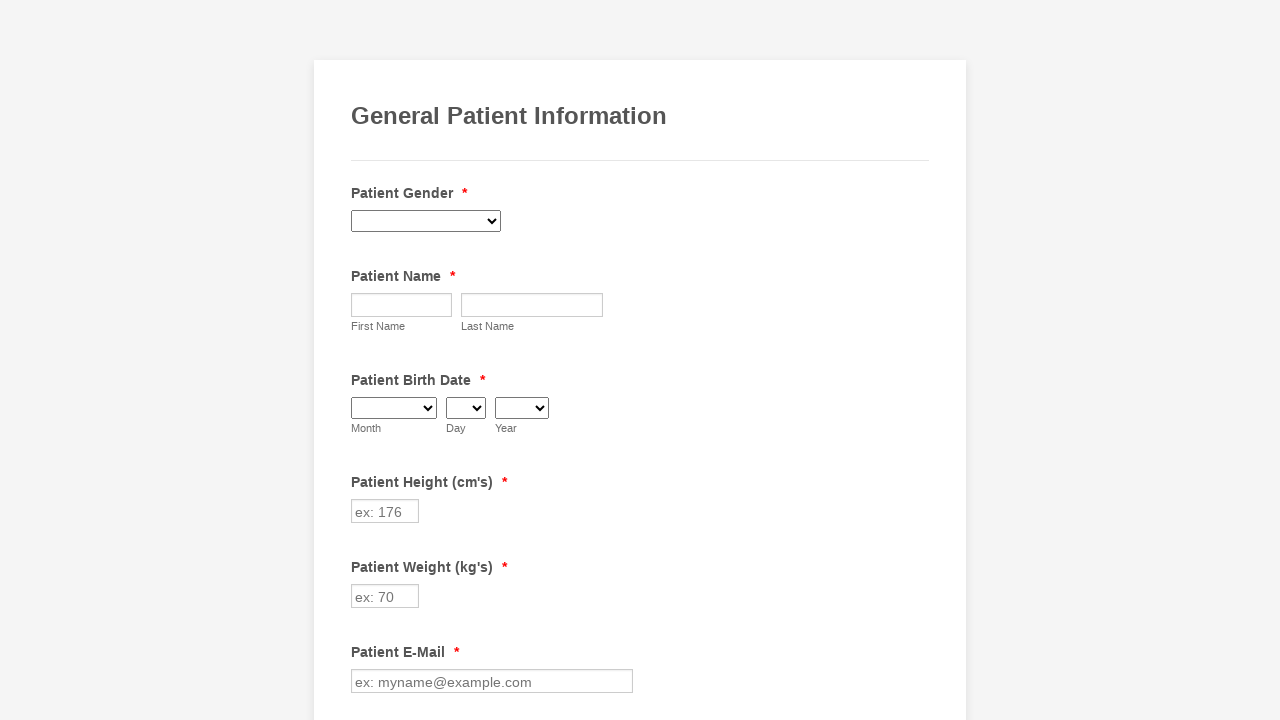

Located all checkboxes on page
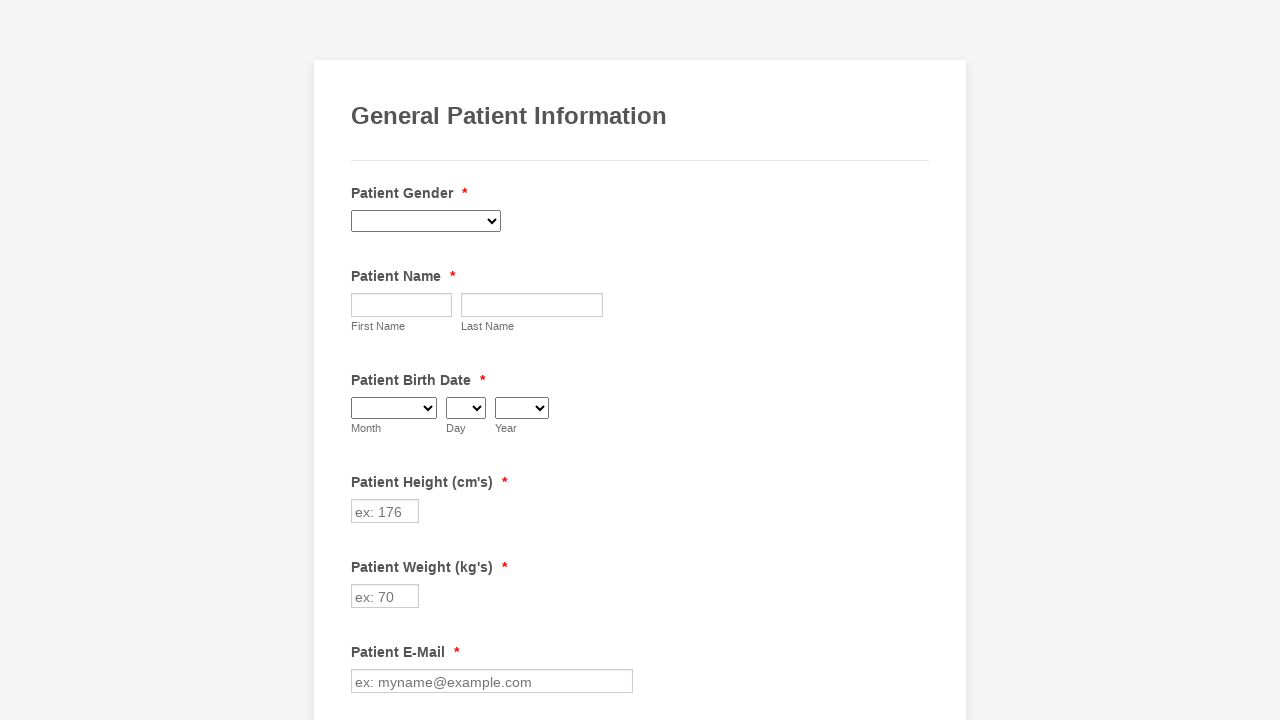

Found 29 checkboxes on page
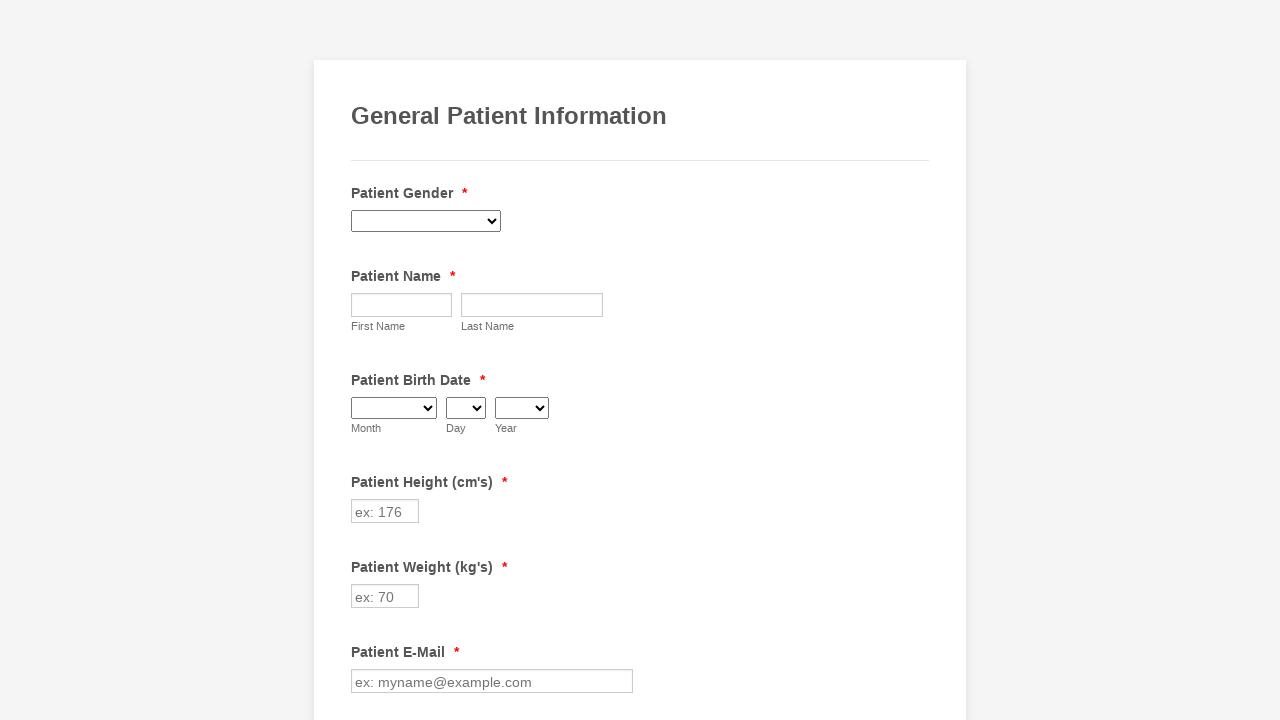

Clicked checkbox 1 to select it at (362, 360) on input[type='checkbox'] >> nth=0
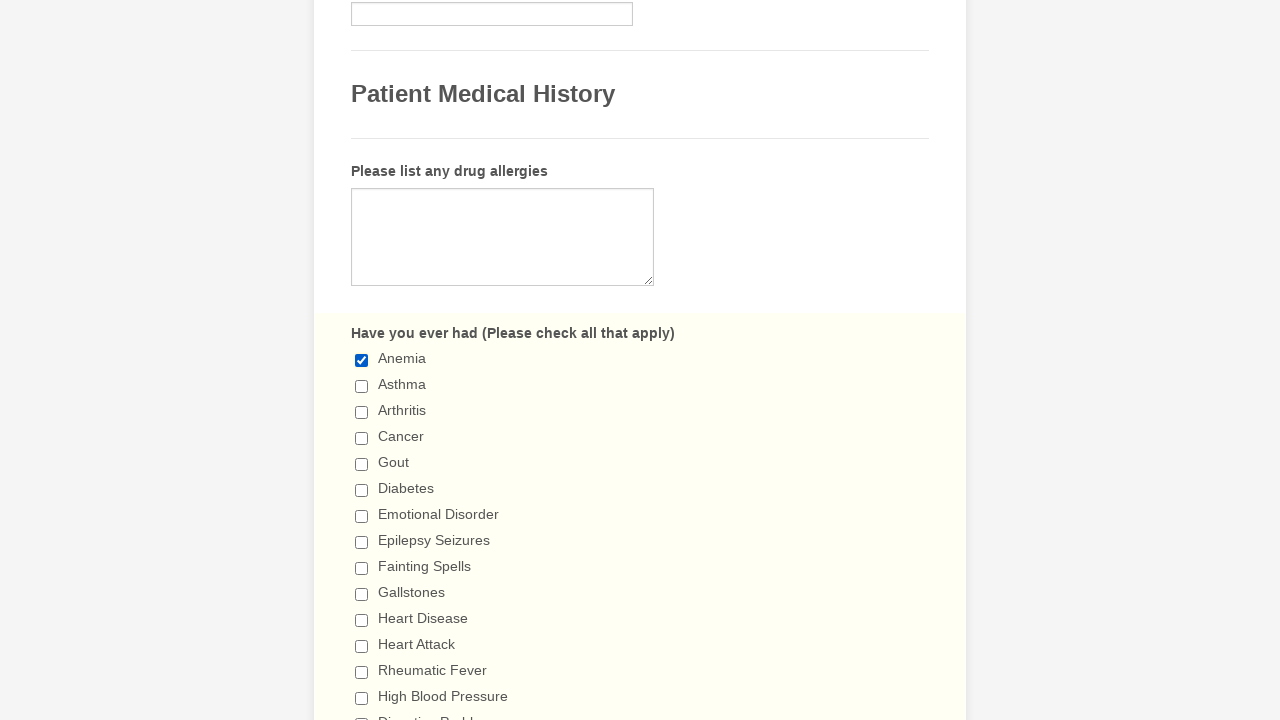

Clicked checkbox 2 to select it at (362, 386) on input[type='checkbox'] >> nth=1
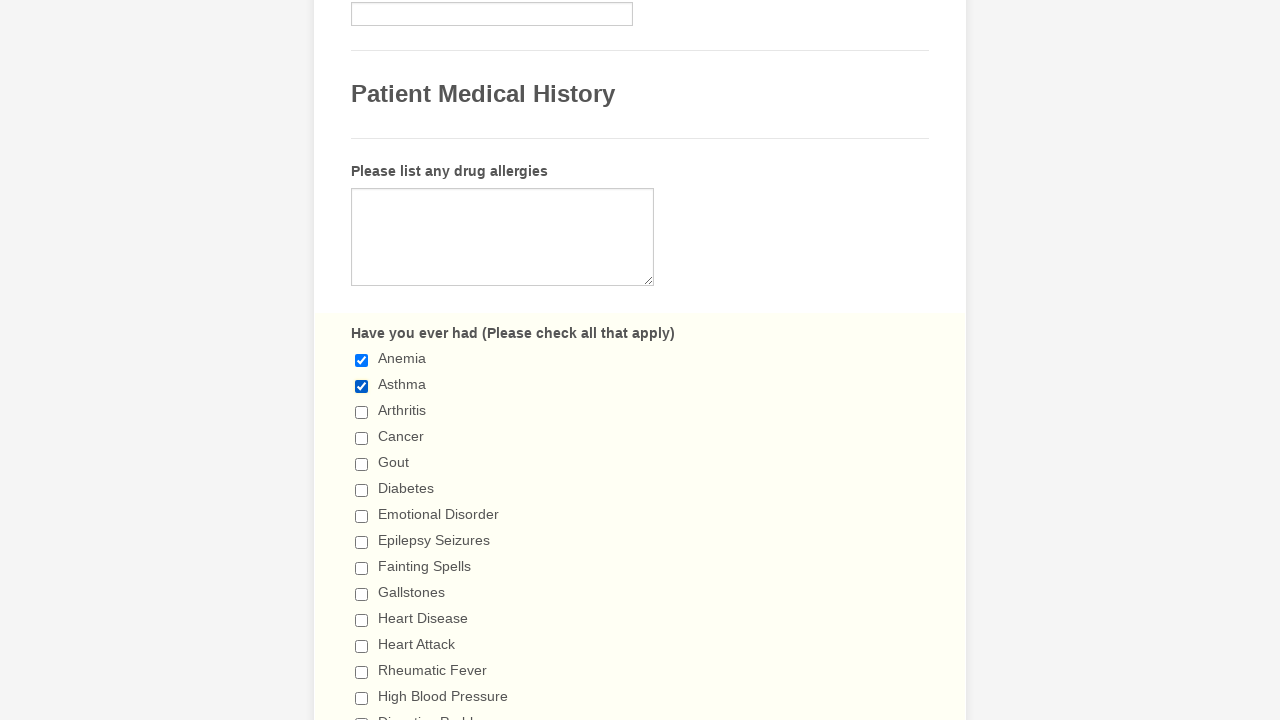

Clicked checkbox 3 to select it at (362, 412) on input[type='checkbox'] >> nth=2
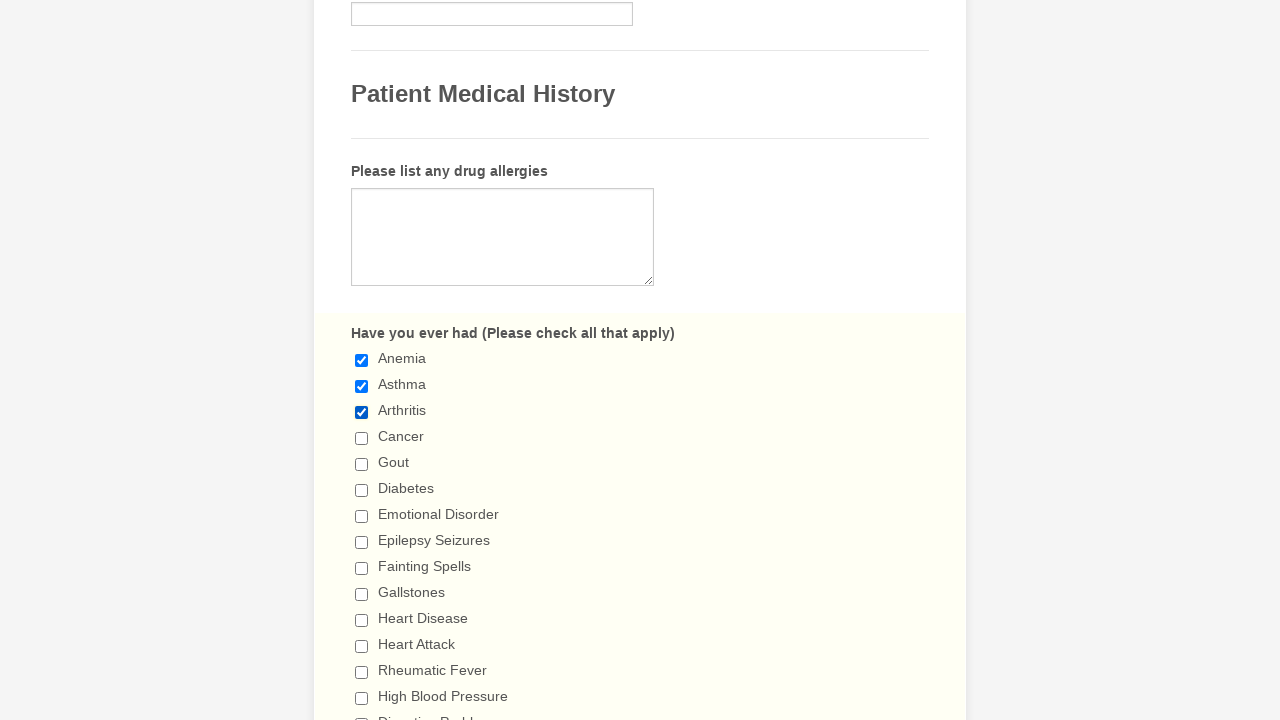

Clicked checkbox 4 to select it at (362, 438) on input[type='checkbox'] >> nth=3
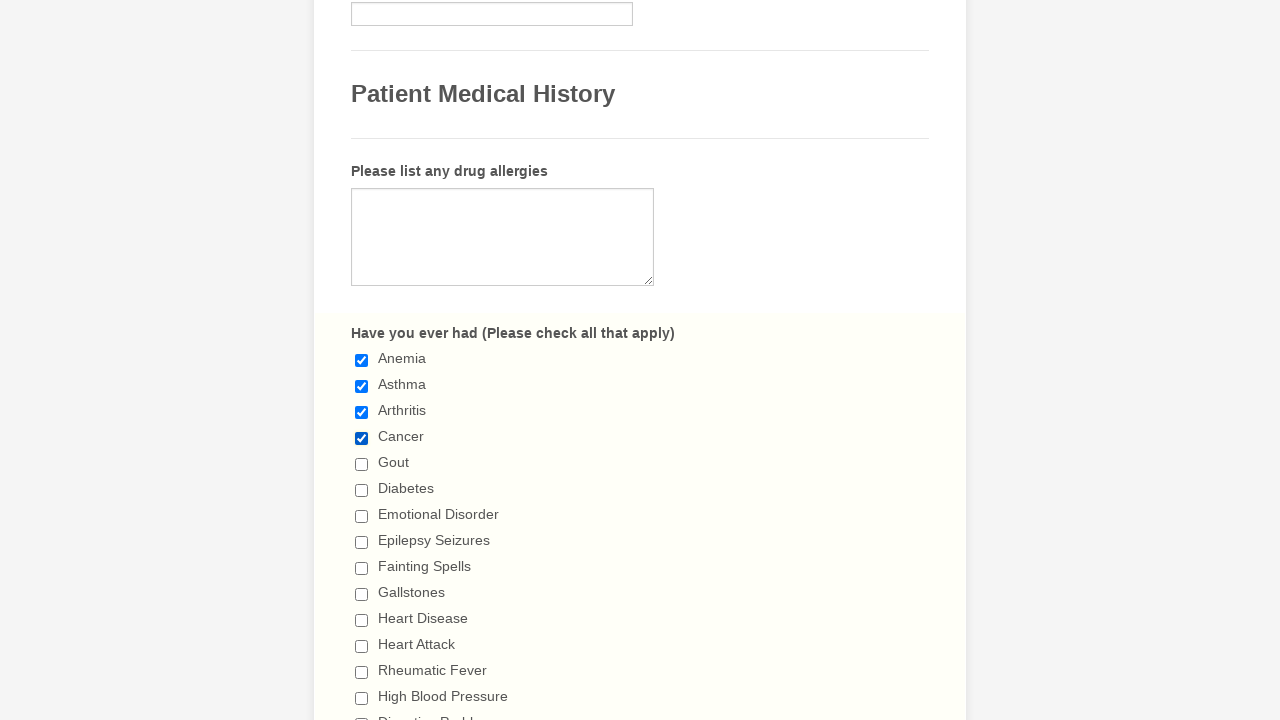

Clicked checkbox 5 to select it at (362, 464) on input[type='checkbox'] >> nth=4
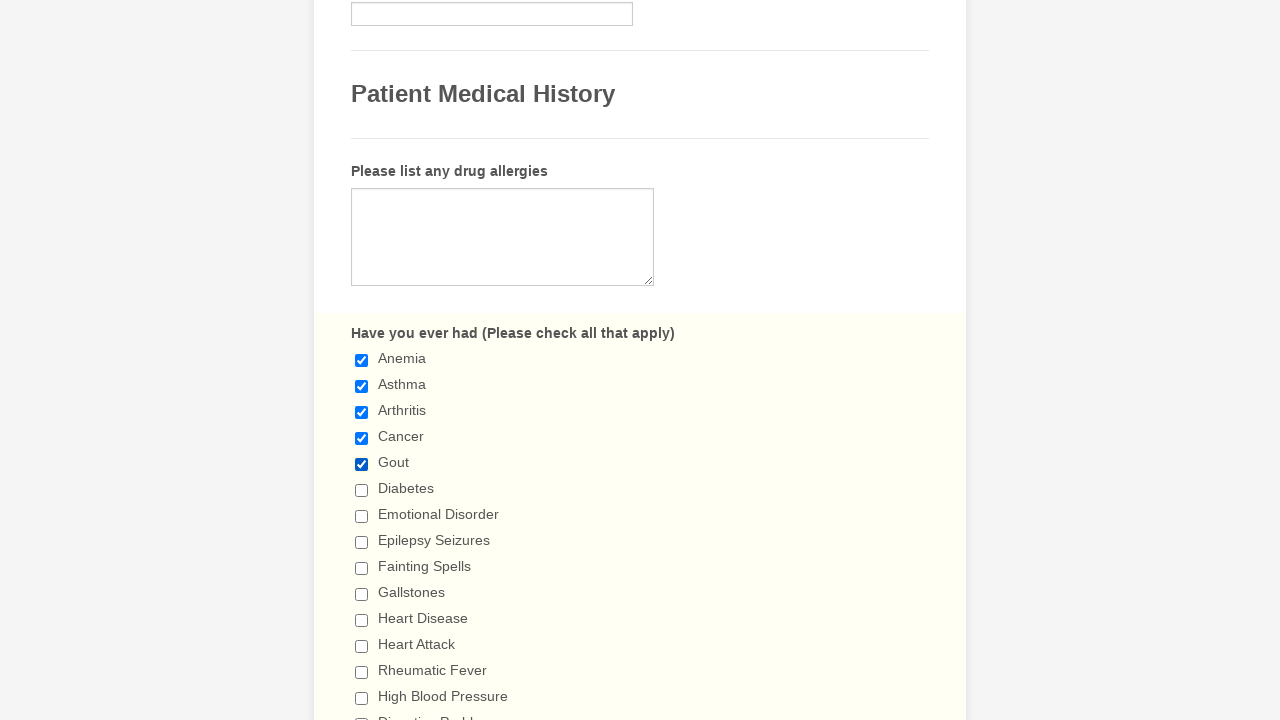

Clicked checkbox 6 to select it at (362, 490) on input[type='checkbox'] >> nth=5
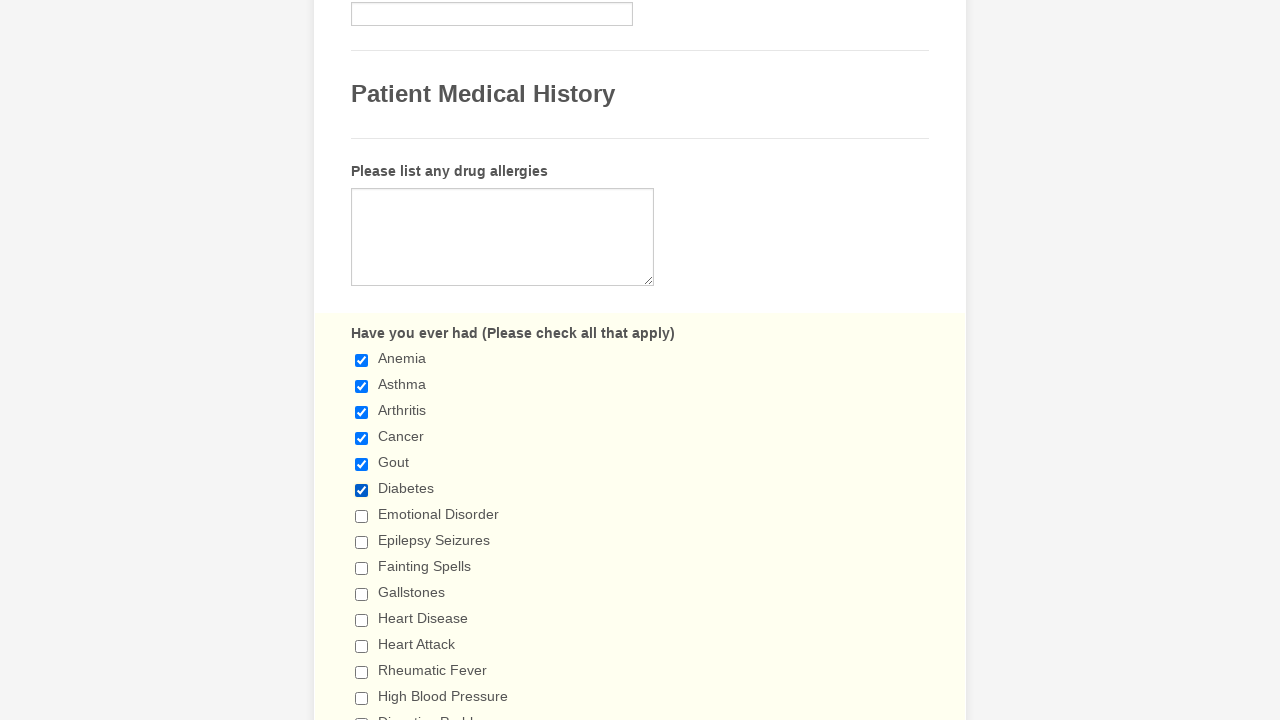

Clicked checkbox 7 to select it at (362, 516) on input[type='checkbox'] >> nth=6
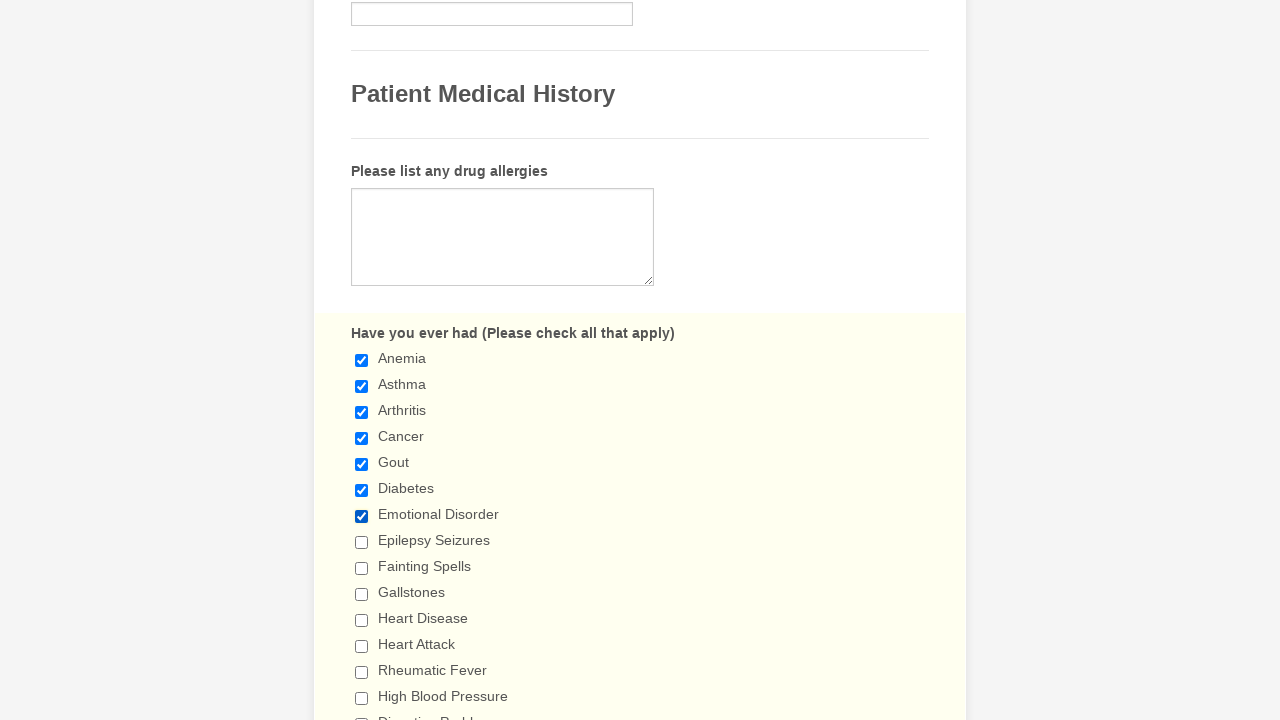

Clicked checkbox 8 to select it at (362, 542) on input[type='checkbox'] >> nth=7
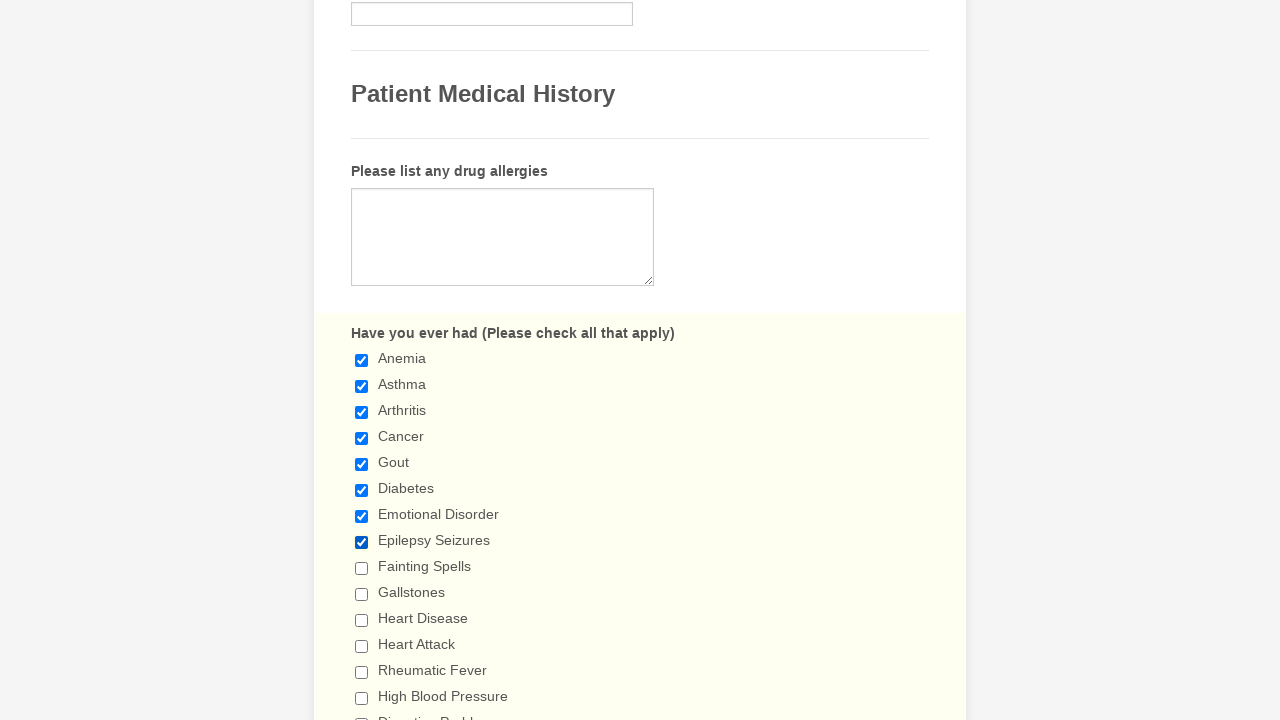

Clicked checkbox 9 to select it at (362, 568) on input[type='checkbox'] >> nth=8
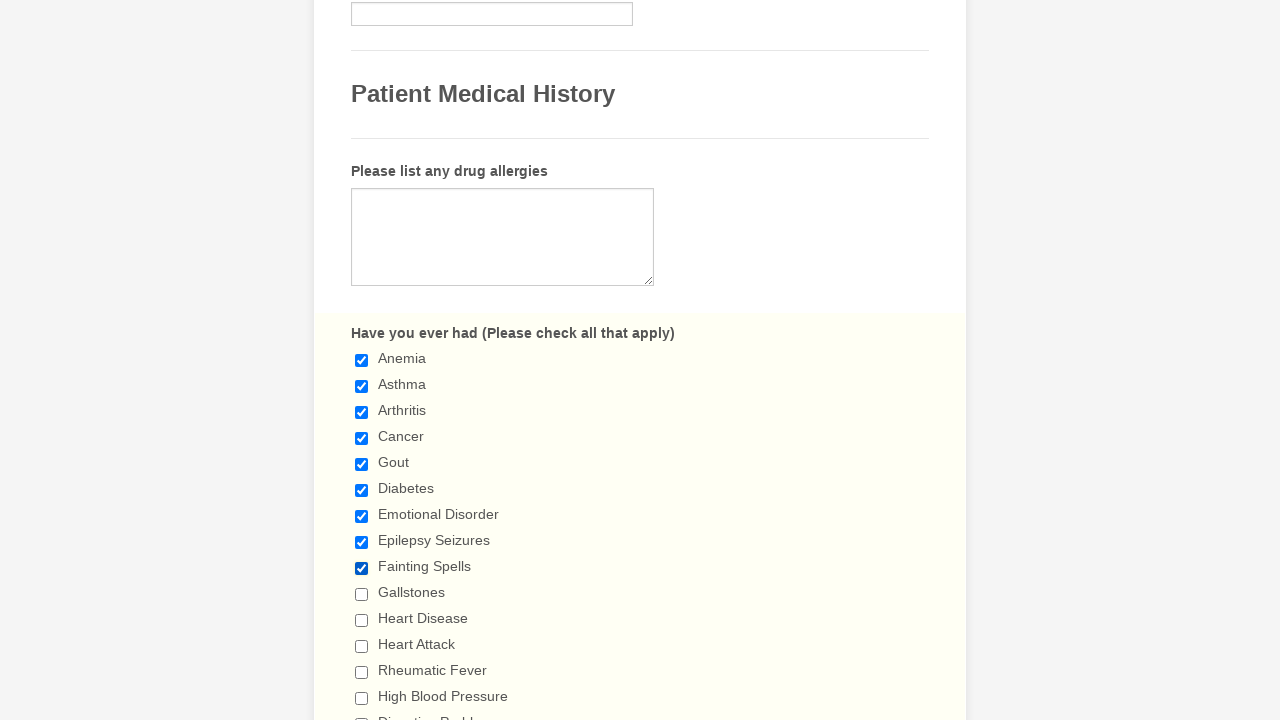

Clicked checkbox 10 to select it at (362, 594) on input[type='checkbox'] >> nth=9
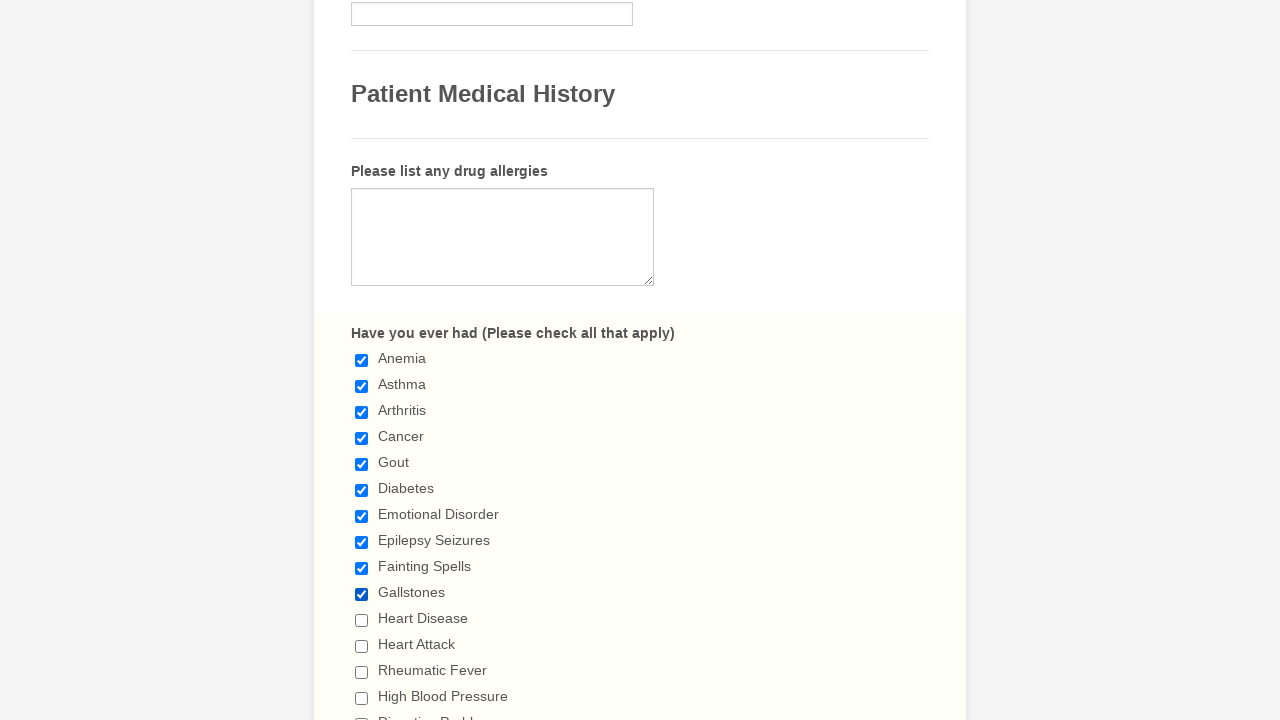

Clicked checkbox 11 to select it at (362, 620) on input[type='checkbox'] >> nth=10
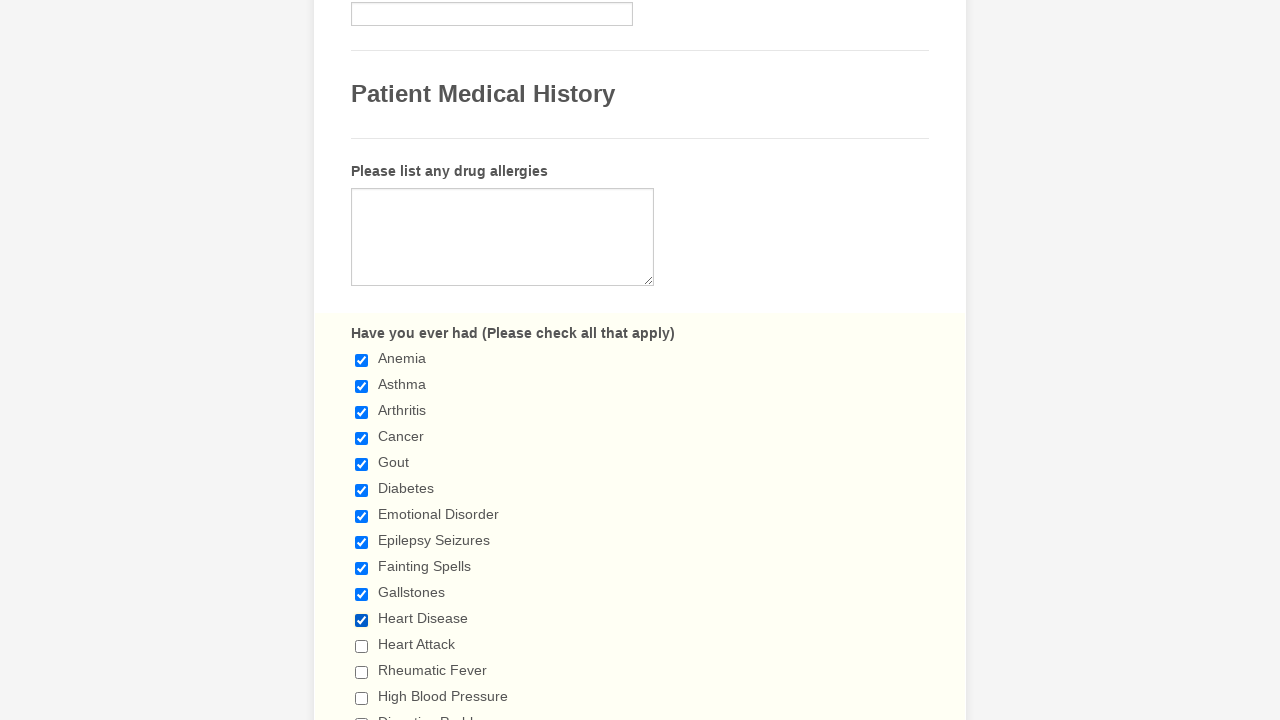

Clicked checkbox 12 to select it at (362, 646) on input[type='checkbox'] >> nth=11
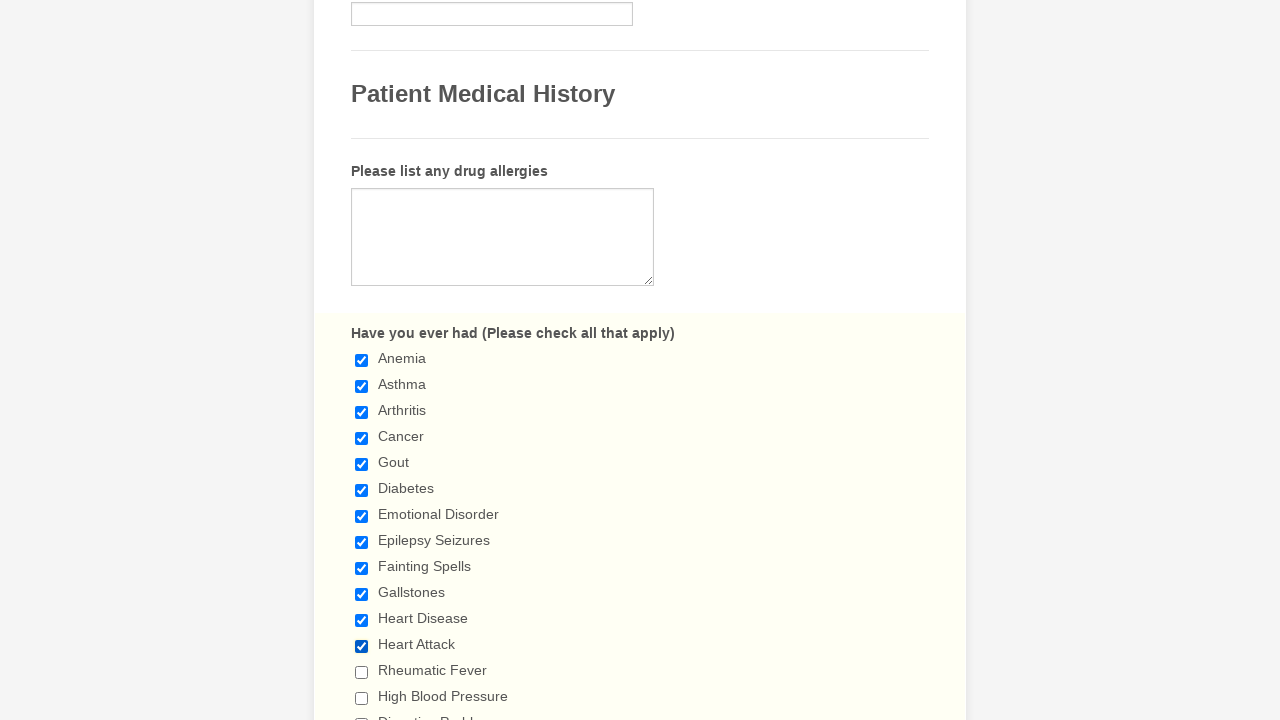

Clicked checkbox 13 to select it at (362, 672) on input[type='checkbox'] >> nth=12
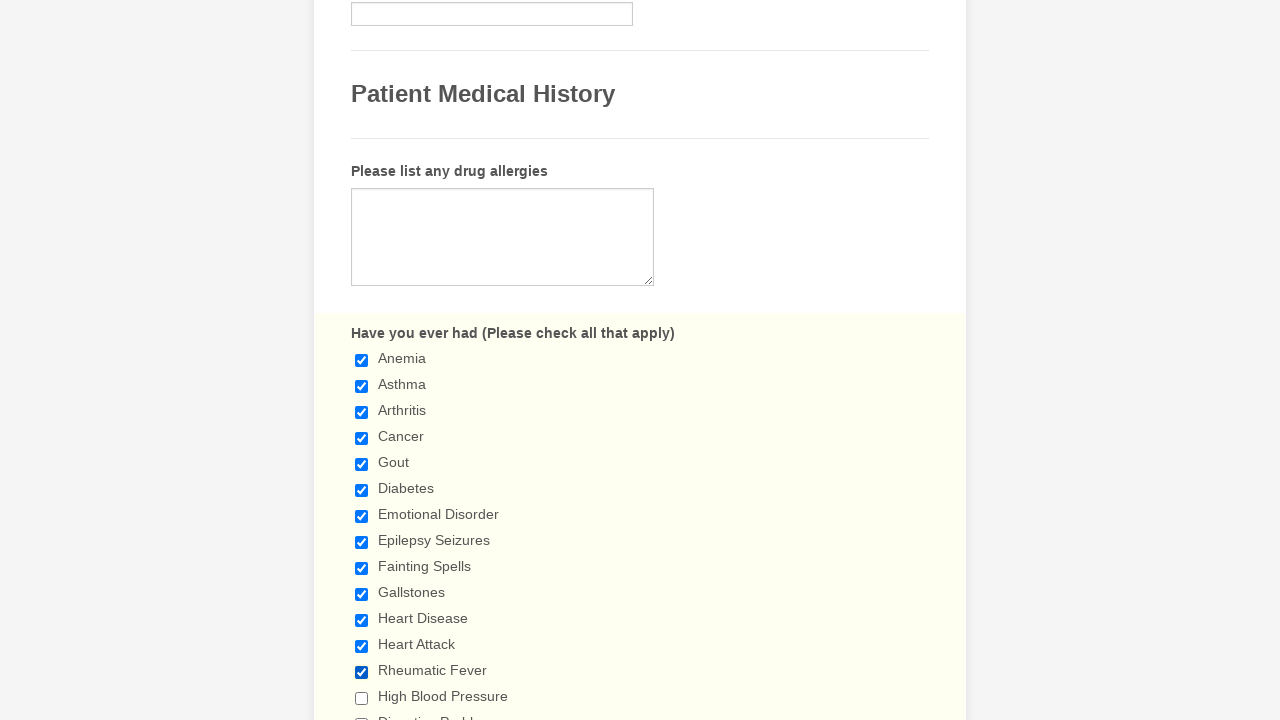

Clicked checkbox 14 to select it at (362, 698) on input[type='checkbox'] >> nth=13
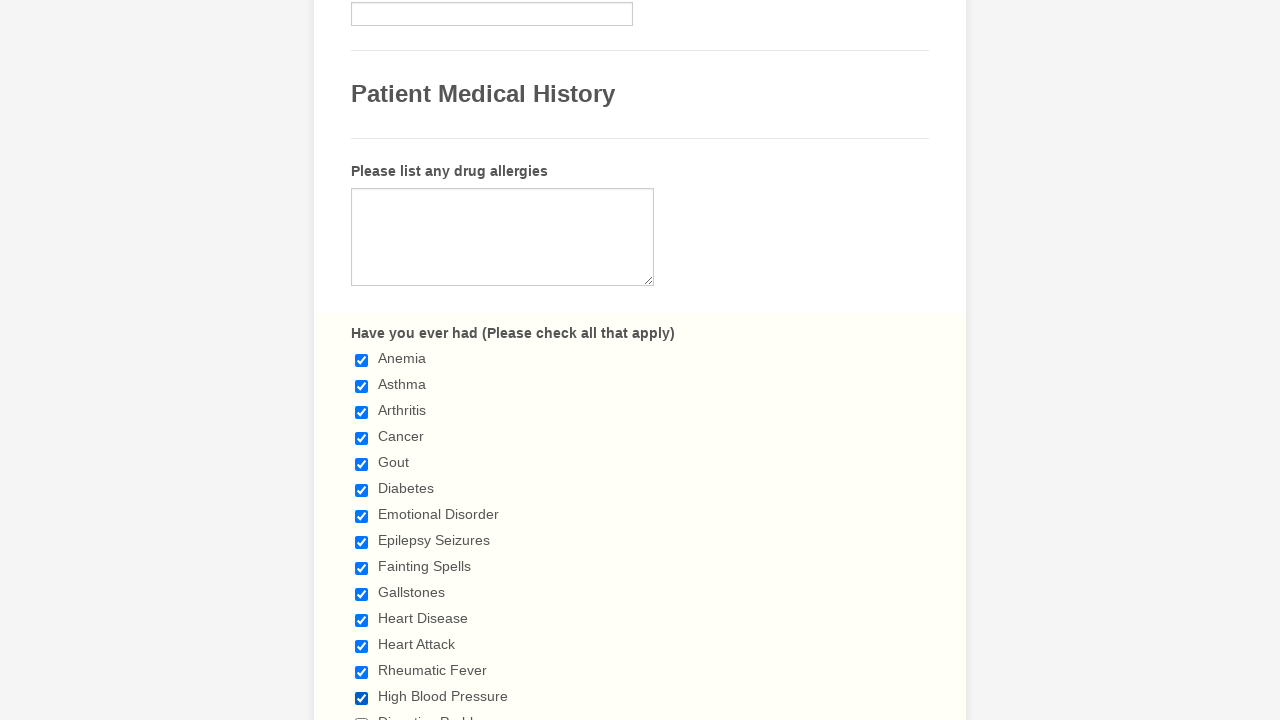

Clicked checkbox 15 to select it at (362, 714) on input[type='checkbox'] >> nth=14
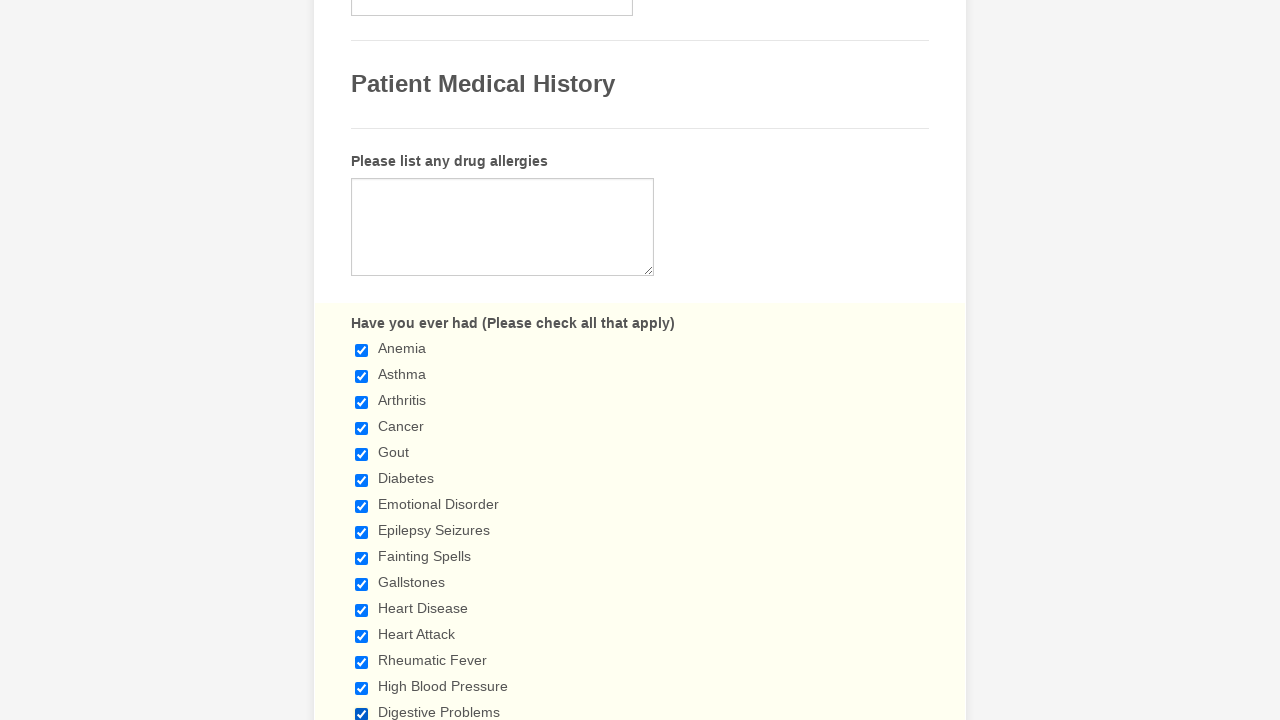

Clicked checkbox 16 to select it at (362, 360) on input[type='checkbox'] >> nth=15
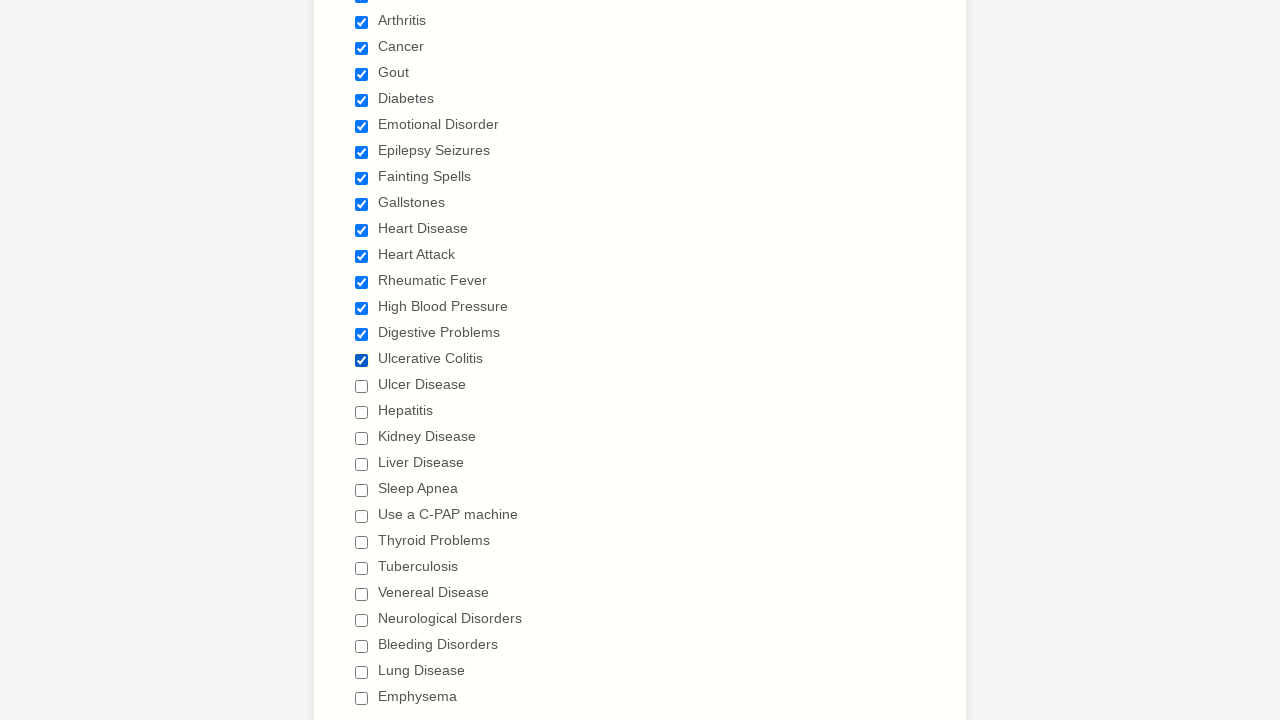

Clicked checkbox 17 to select it at (362, 386) on input[type='checkbox'] >> nth=16
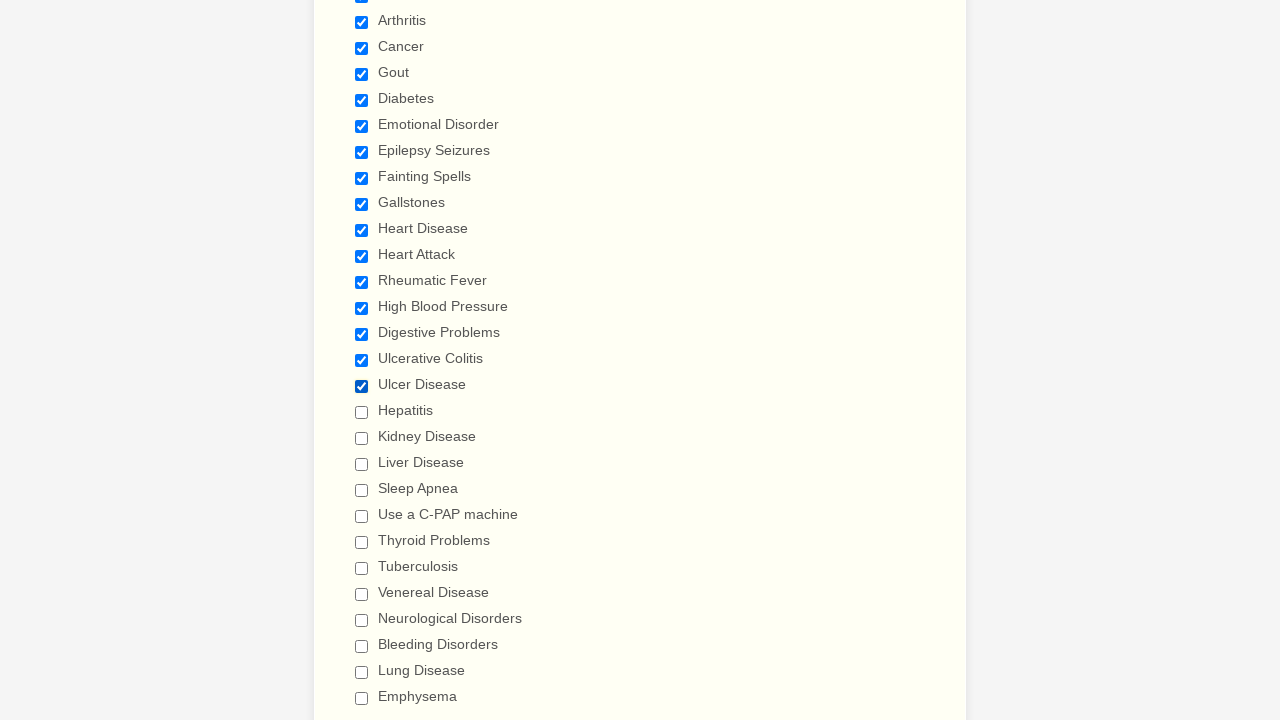

Clicked checkbox 18 to select it at (362, 412) on input[type='checkbox'] >> nth=17
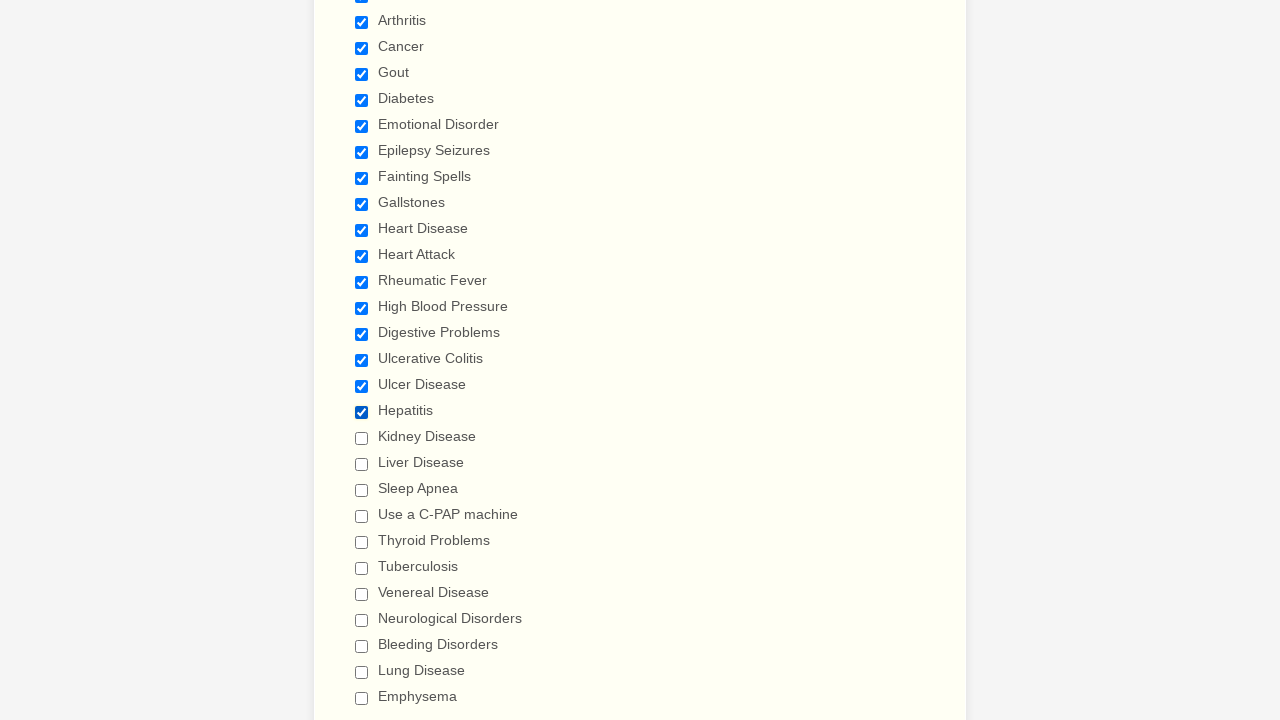

Clicked checkbox 19 to select it at (362, 438) on input[type='checkbox'] >> nth=18
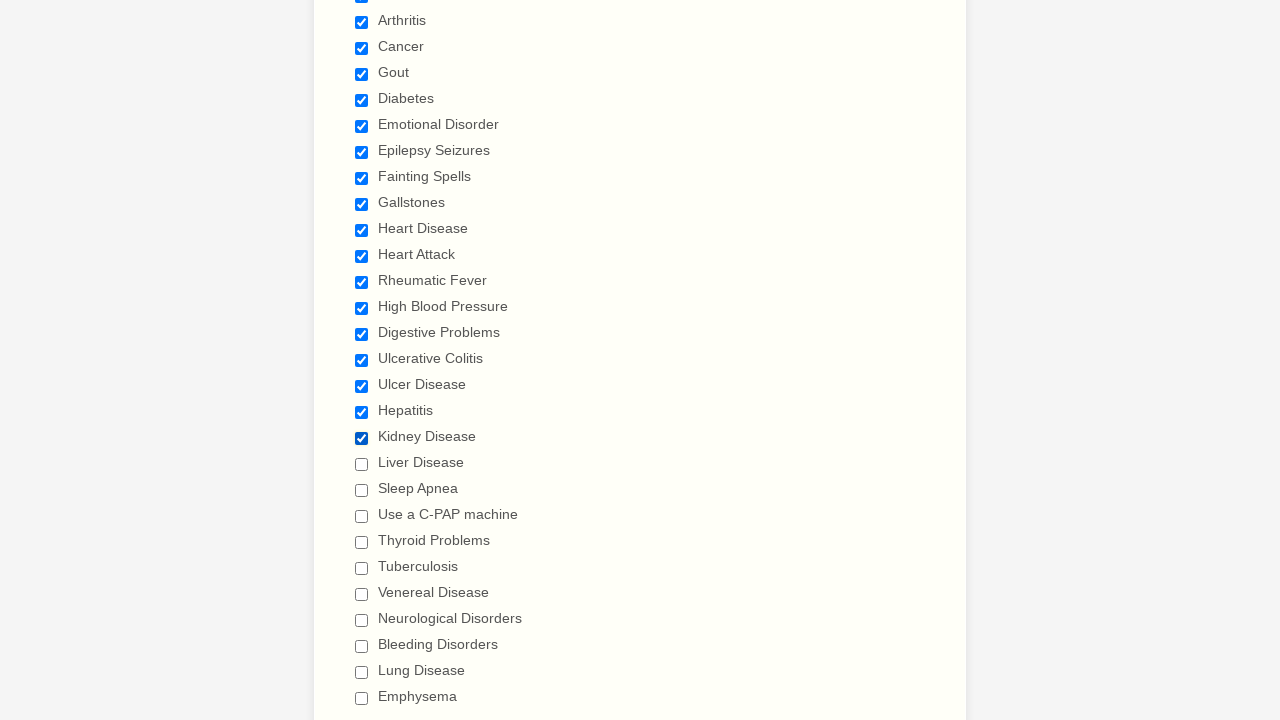

Clicked checkbox 20 to select it at (362, 464) on input[type='checkbox'] >> nth=19
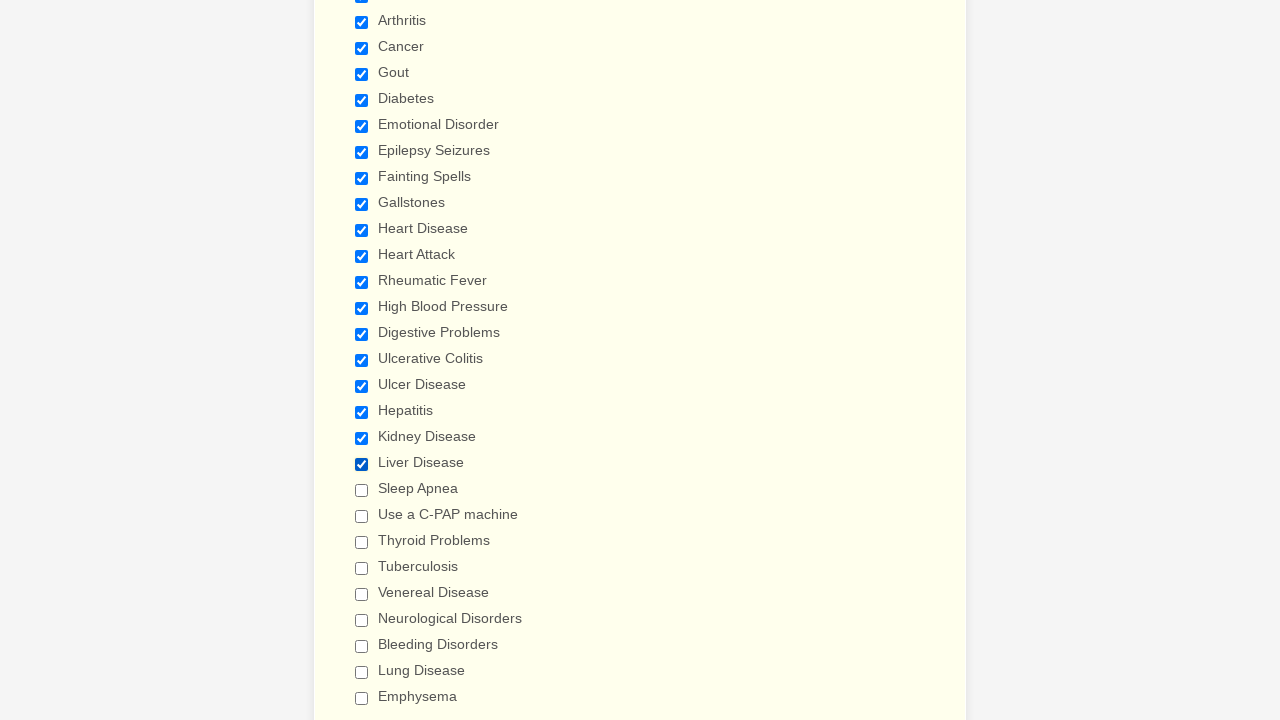

Clicked checkbox 21 to select it at (362, 490) on input[type='checkbox'] >> nth=20
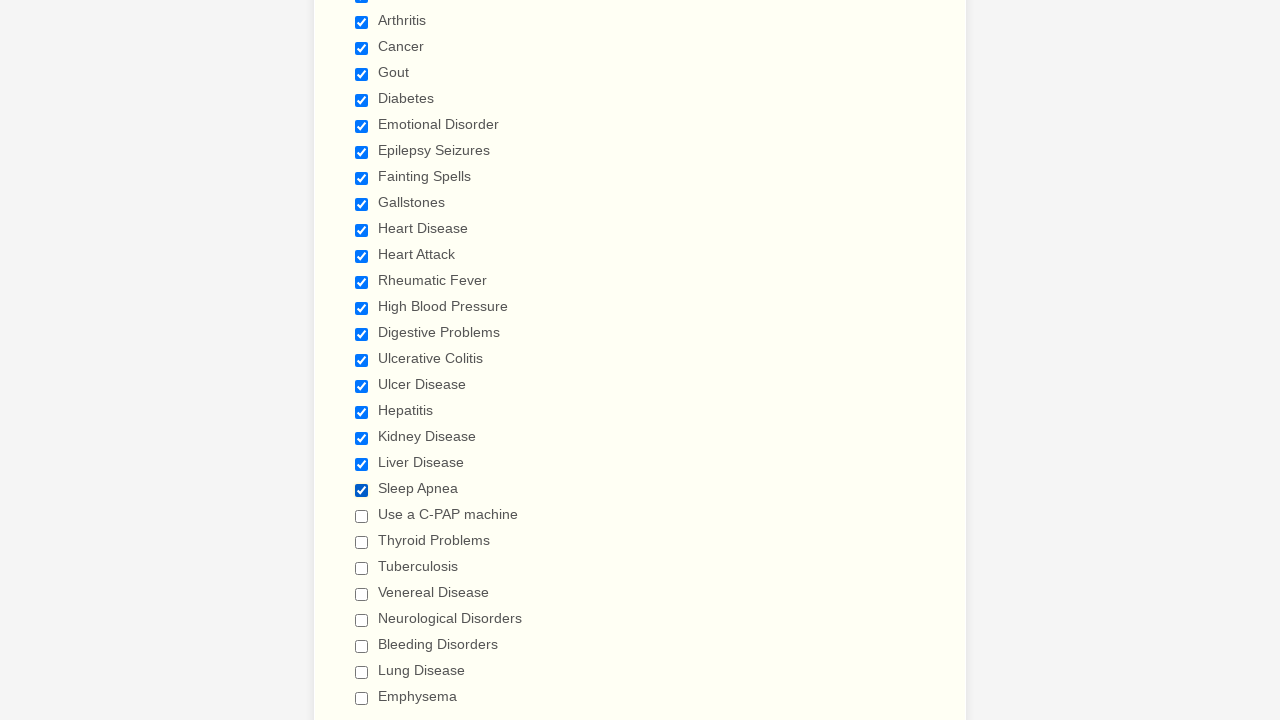

Clicked checkbox 22 to select it at (362, 516) on input[type='checkbox'] >> nth=21
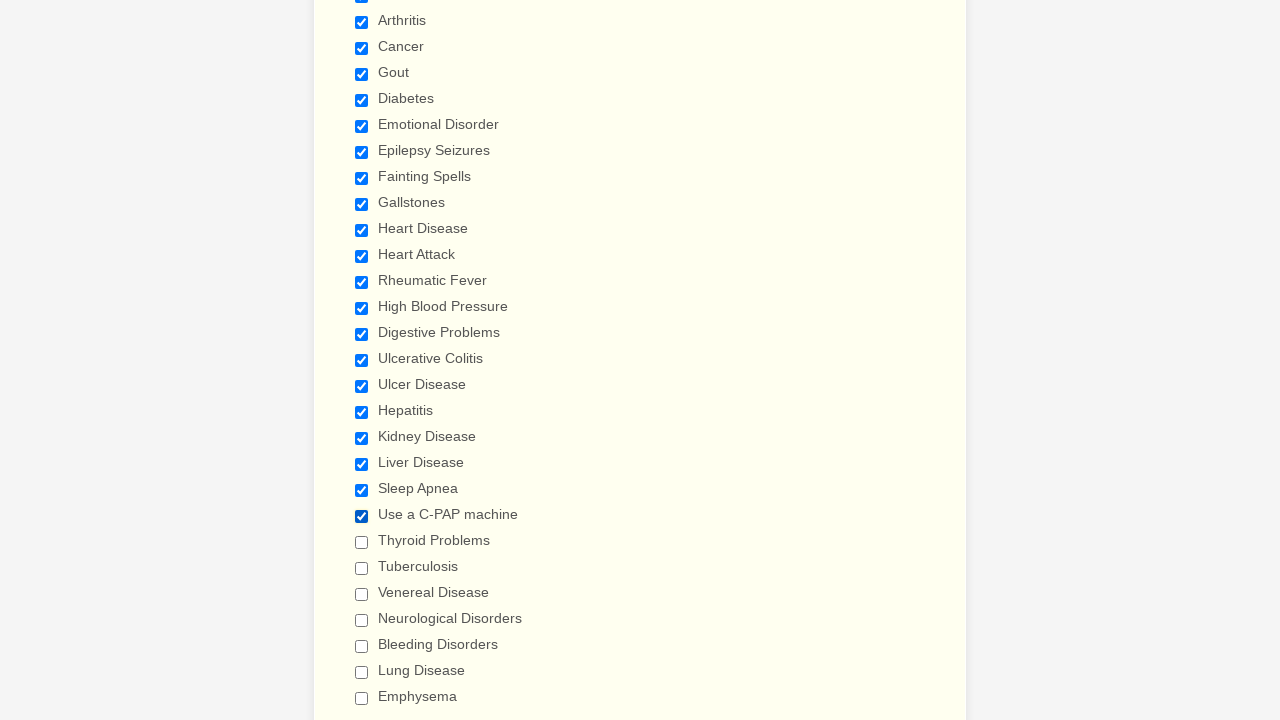

Clicked checkbox 23 to select it at (362, 542) on input[type='checkbox'] >> nth=22
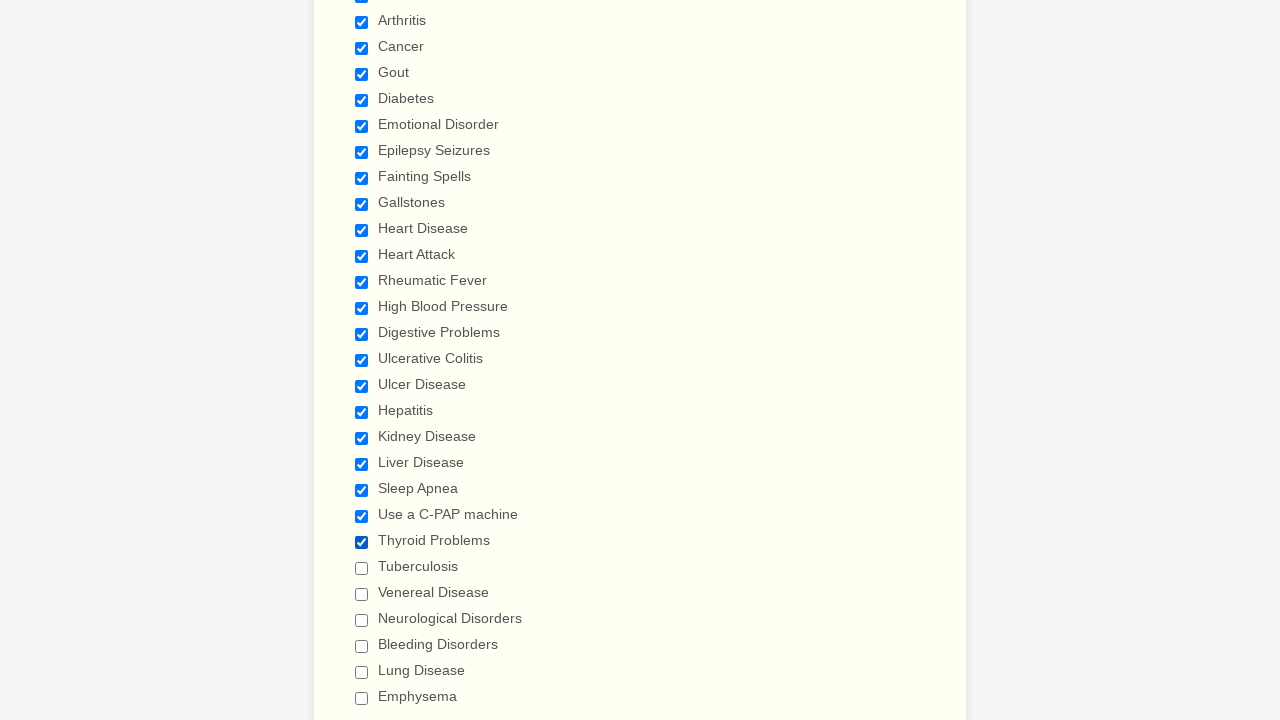

Clicked checkbox 24 to select it at (362, 568) on input[type='checkbox'] >> nth=23
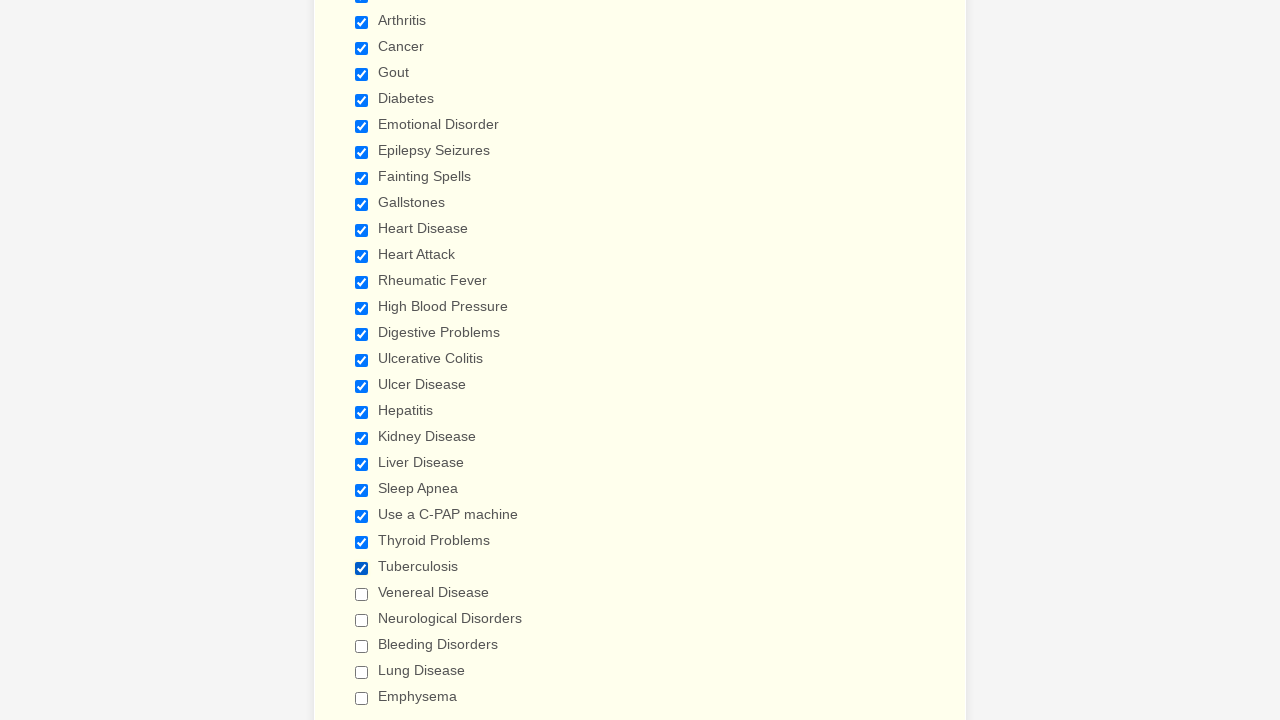

Clicked checkbox 25 to select it at (362, 594) on input[type='checkbox'] >> nth=24
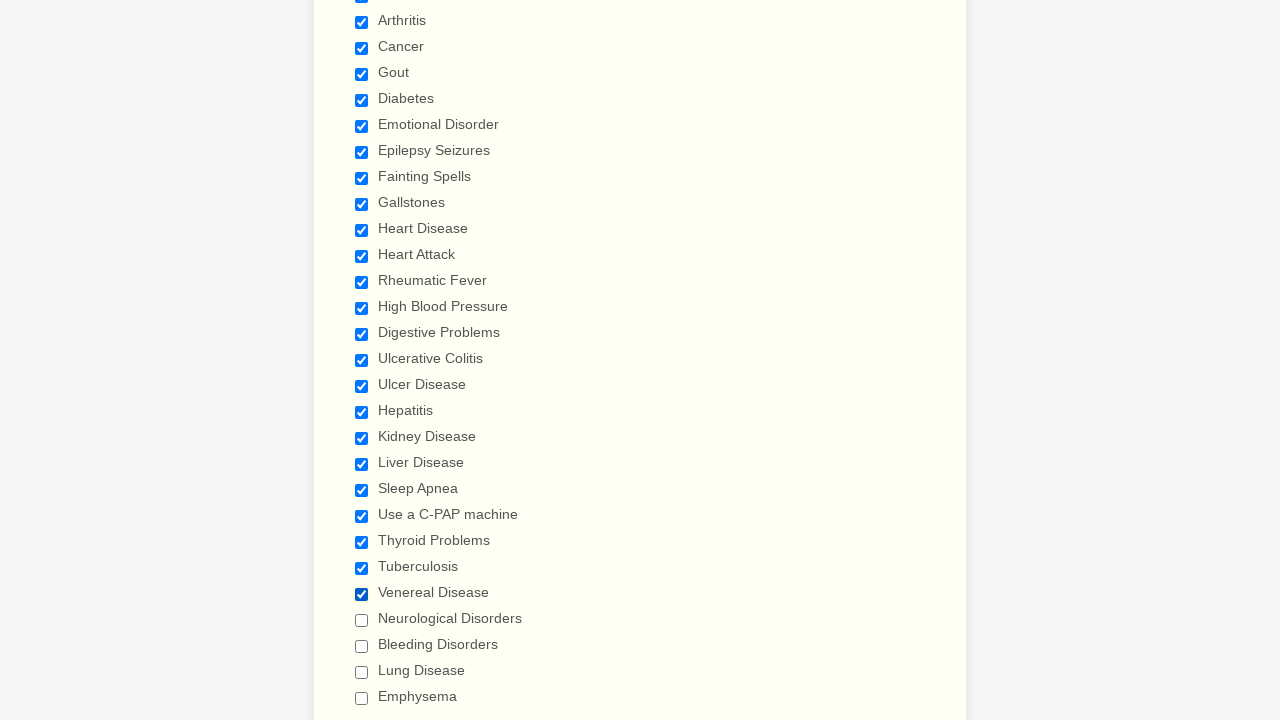

Clicked checkbox 26 to select it at (362, 620) on input[type='checkbox'] >> nth=25
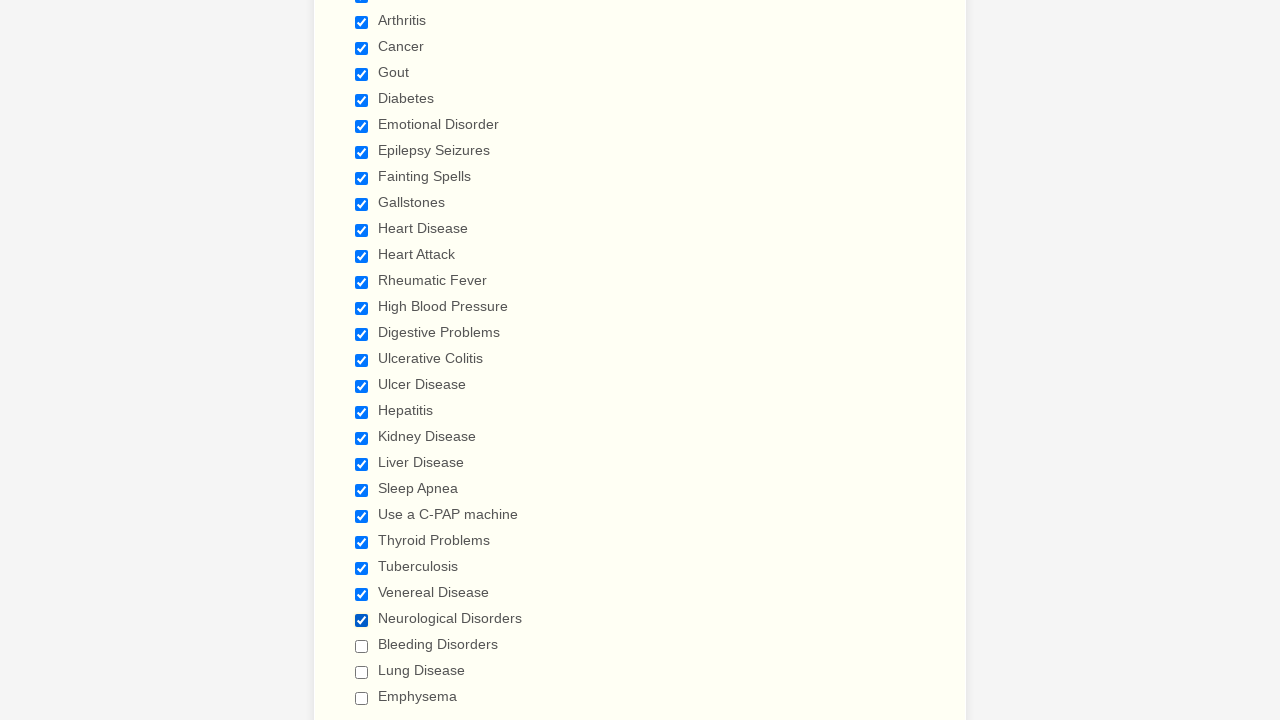

Clicked checkbox 27 to select it at (362, 646) on input[type='checkbox'] >> nth=26
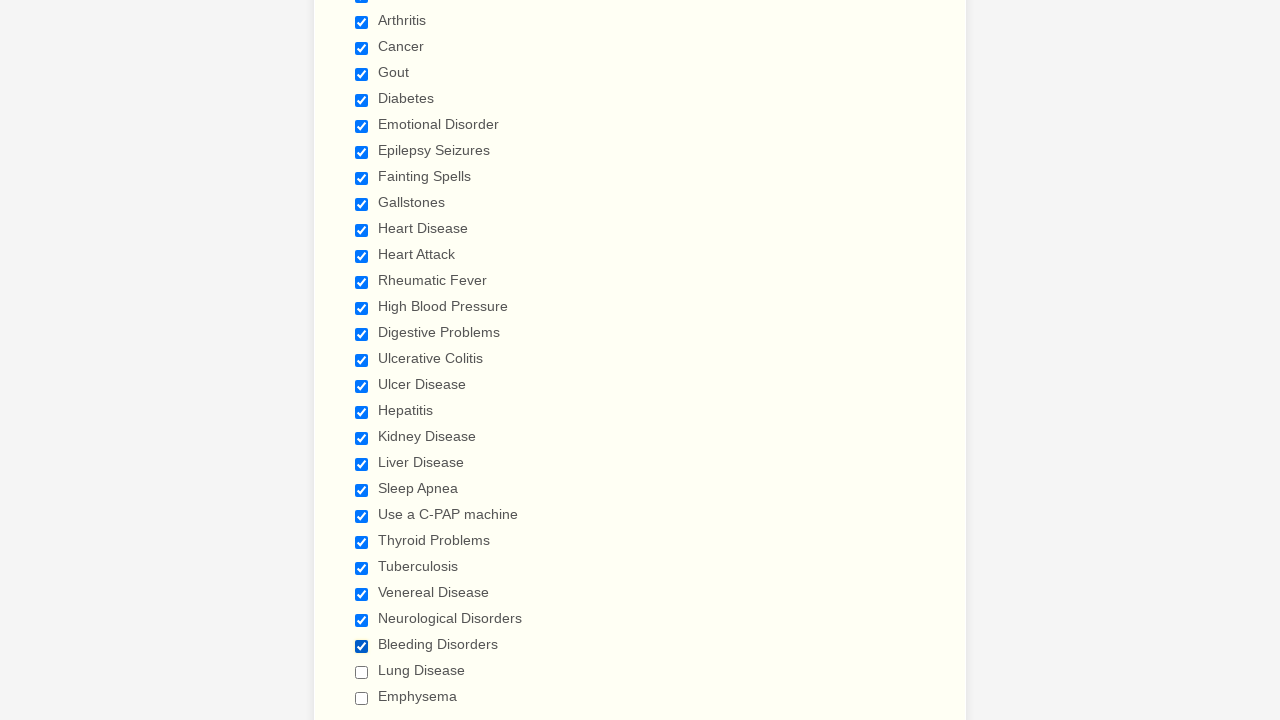

Clicked checkbox 28 to select it at (362, 672) on input[type='checkbox'] >> nth=27
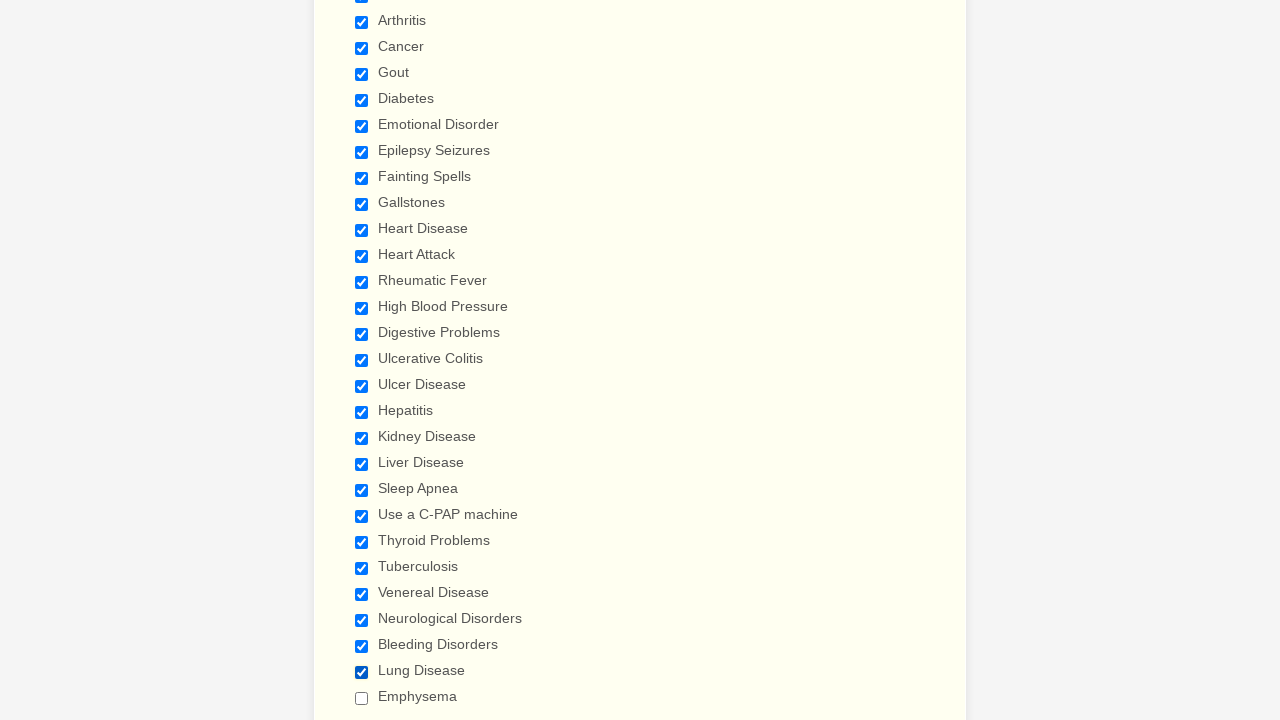

Clicked checkbox 29 to select it at (362, 698) on input[type='checkbox'] >> nth=28
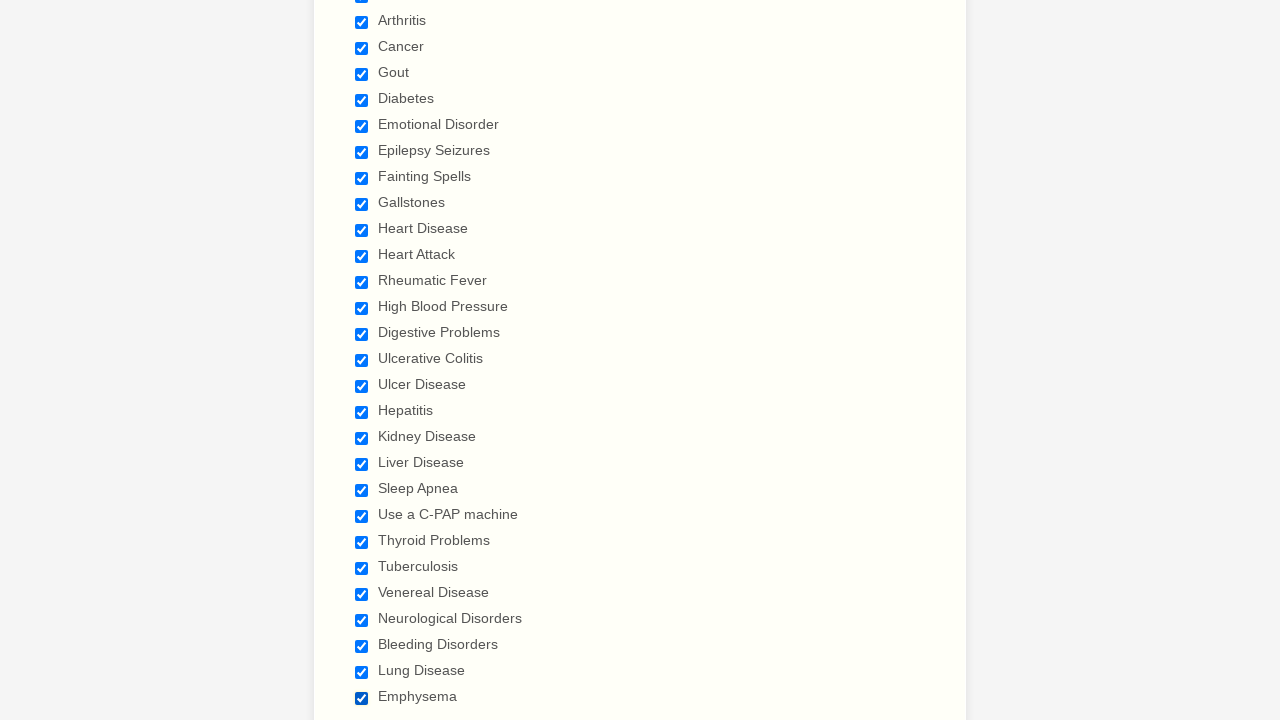

Verified checkbox 1 is selected
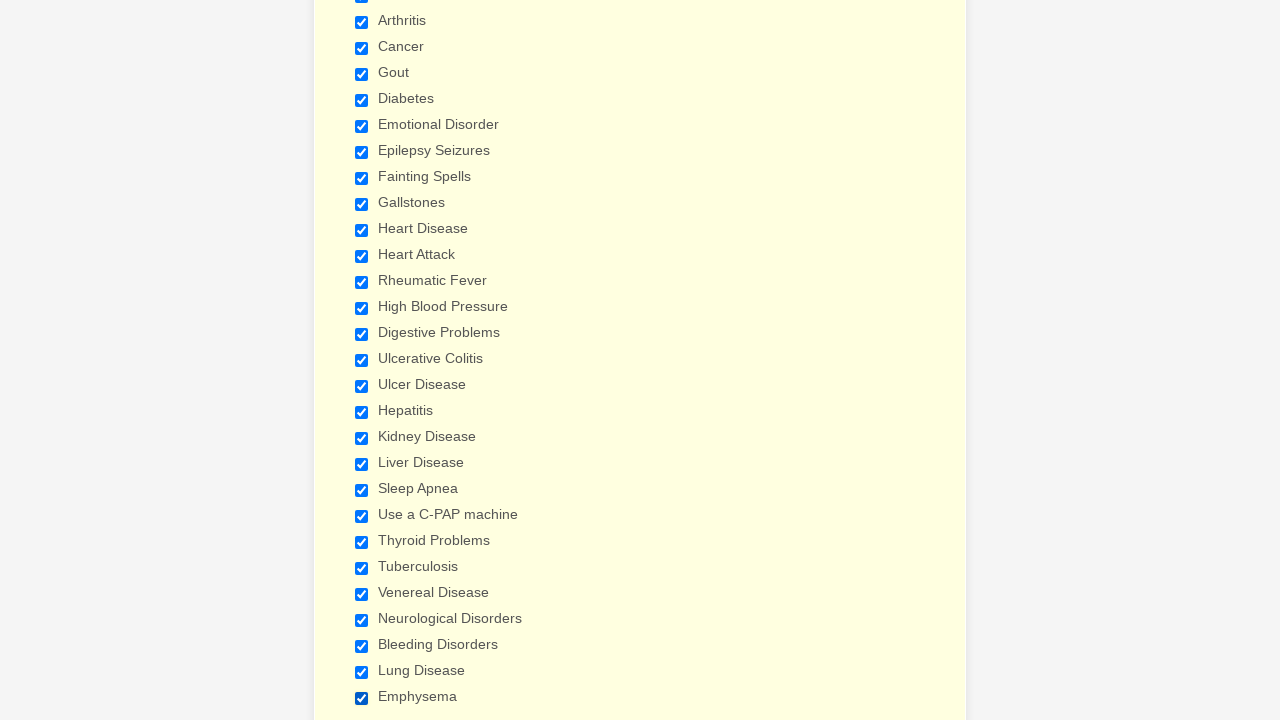

Verified checkbox 2 is selected
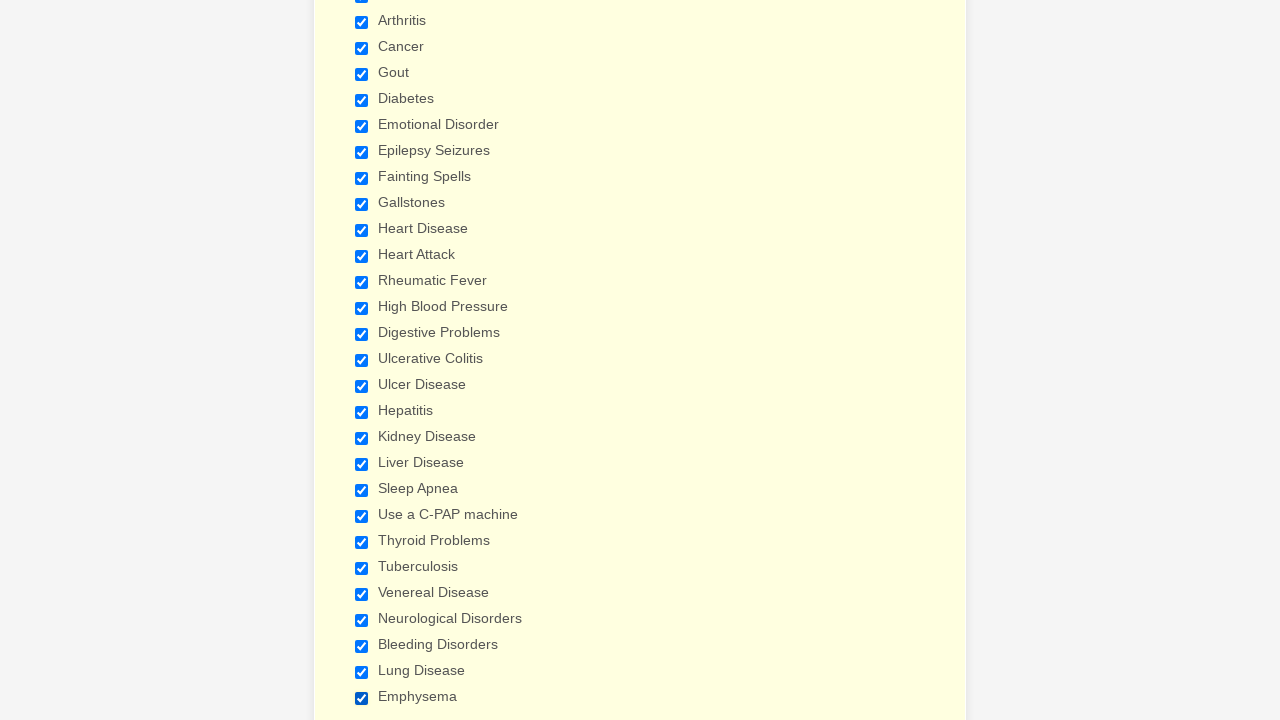

Verified checkbox 3 is selected
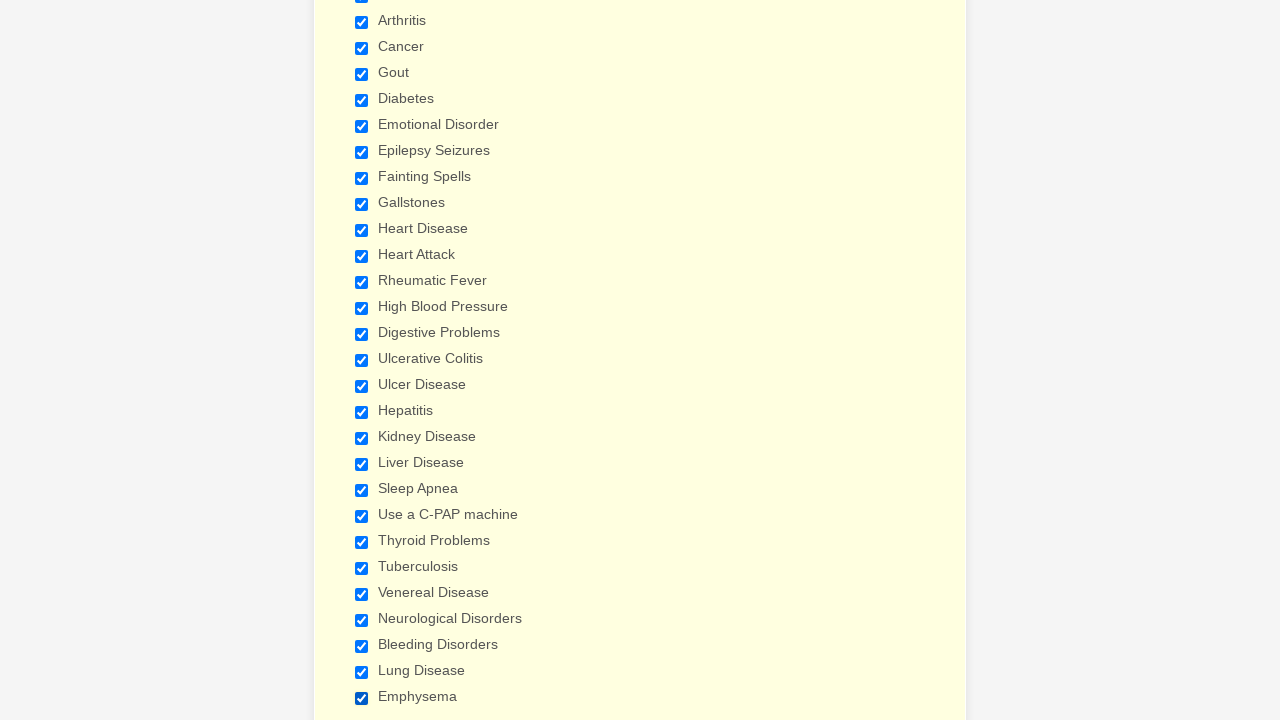

Verified checkbox 4 is selected
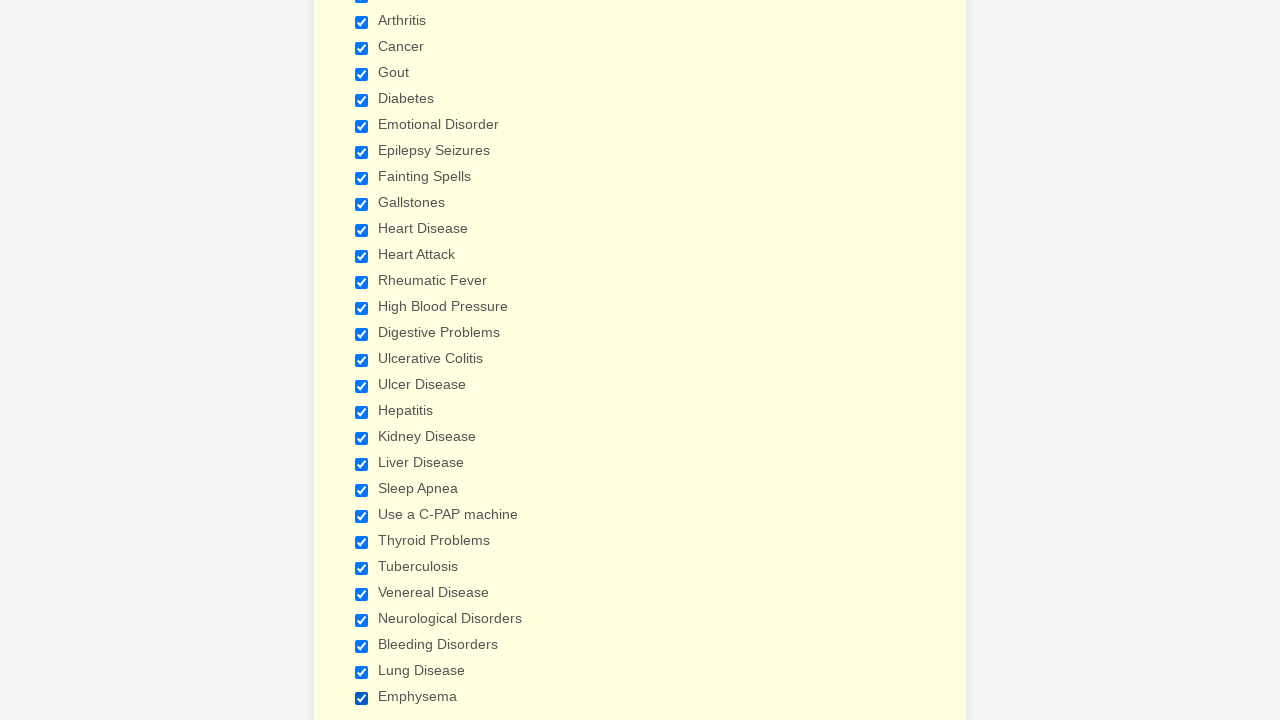

Verified checkbox 5 is selected
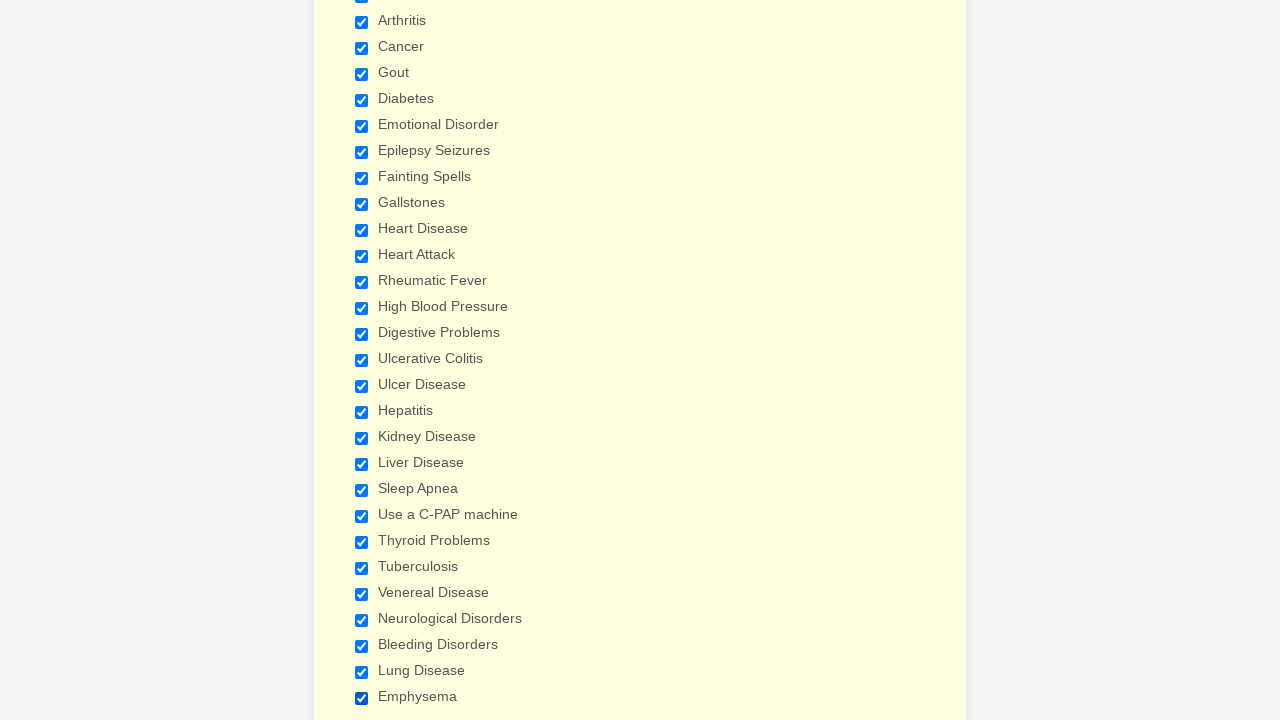

Verified checkbox 6 is selected
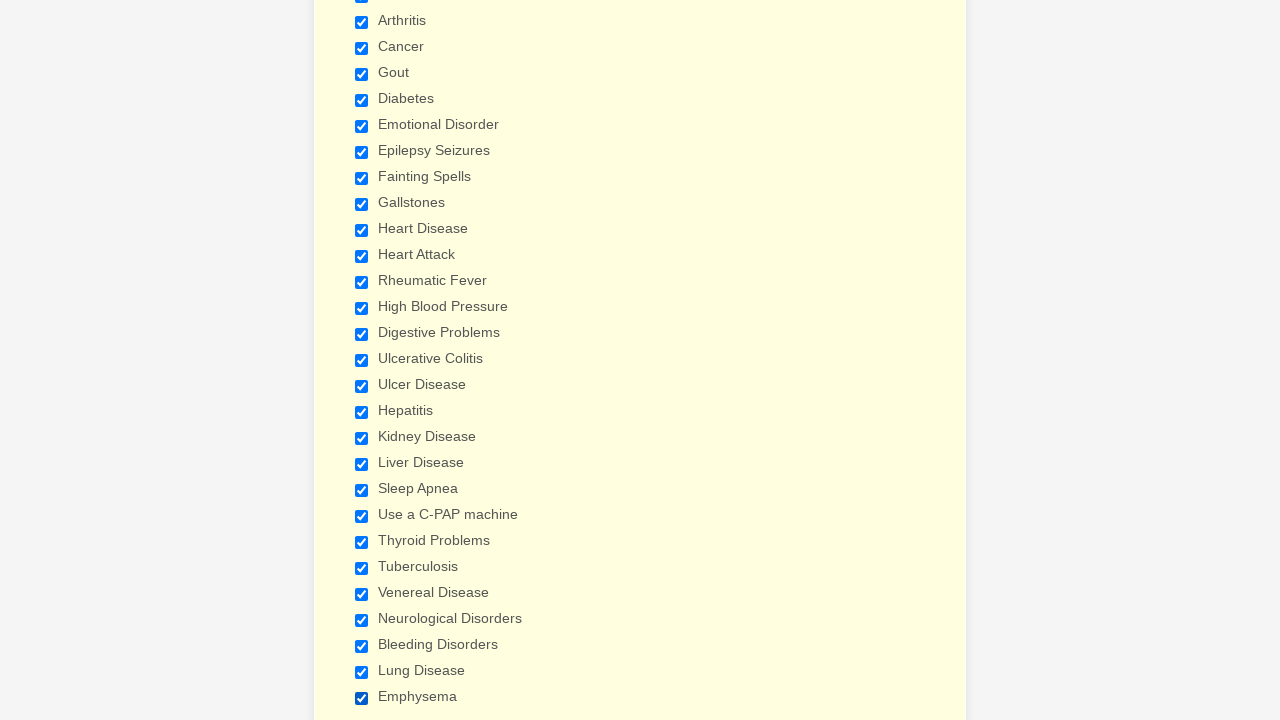

Verified checkbox 7 is selected
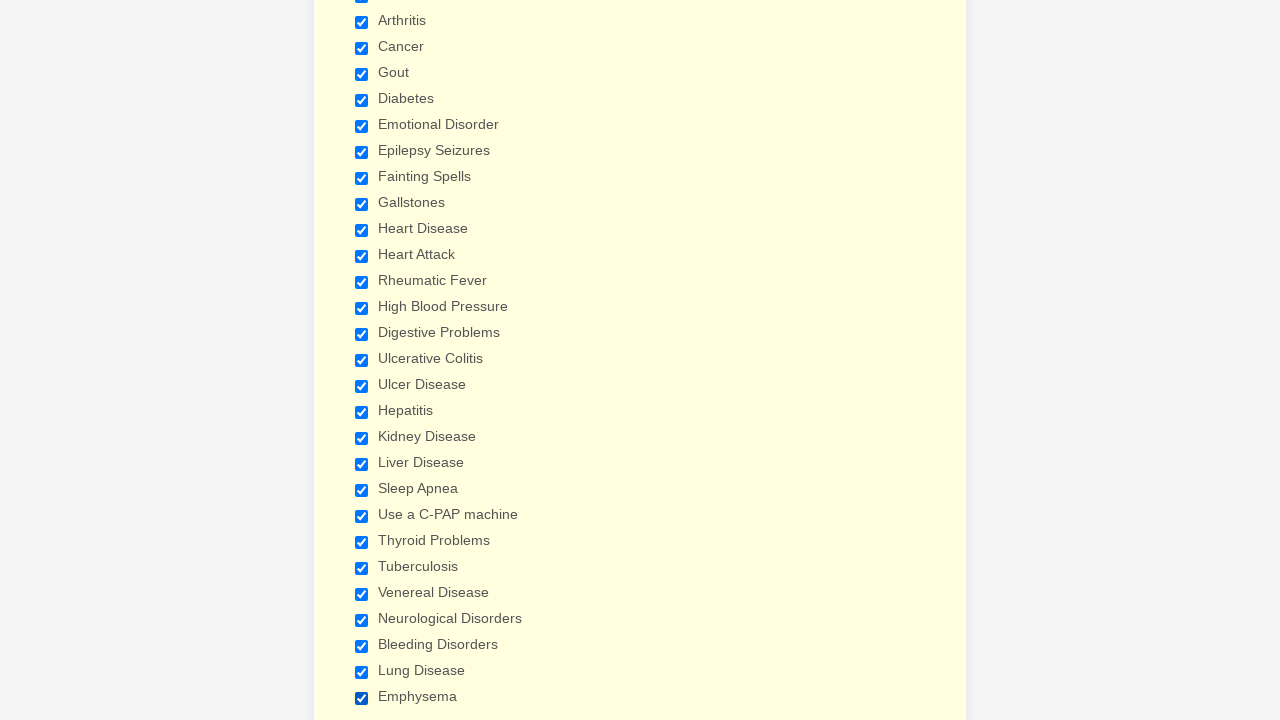

Verified checkbox 8 is selected
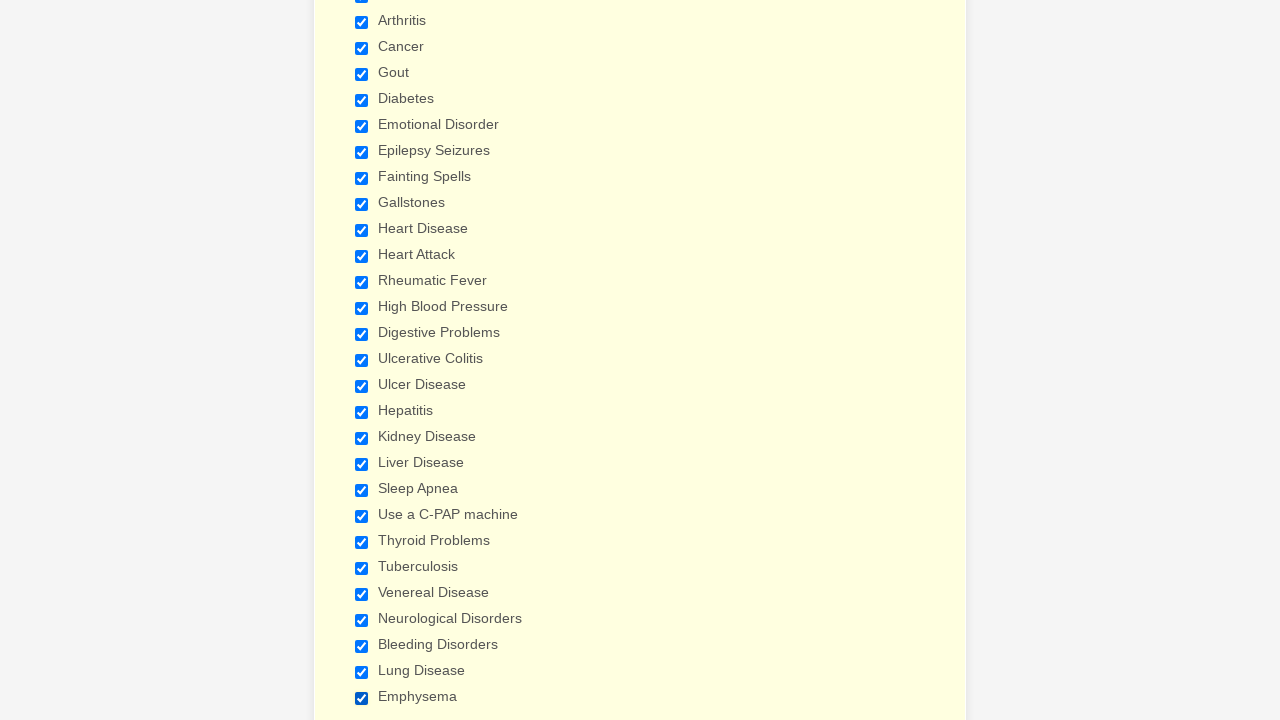

Verified checkbox 9 is selected
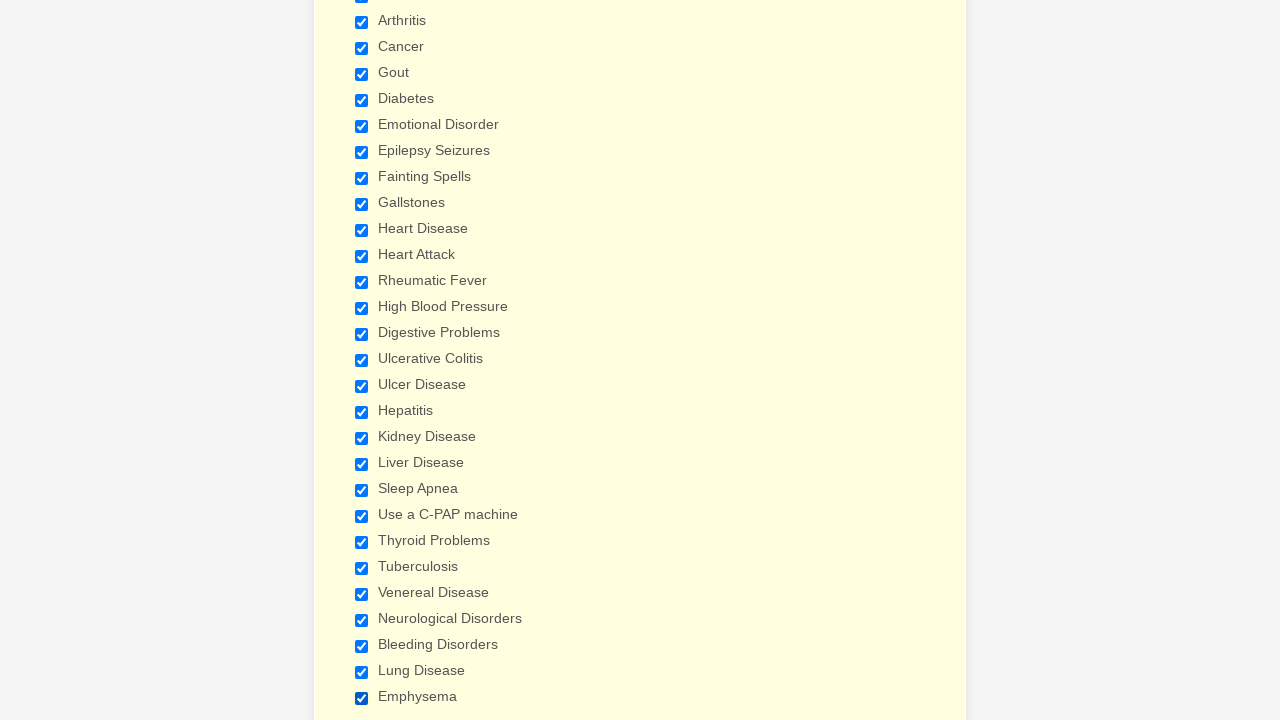

Verified checkbox 10 is selected
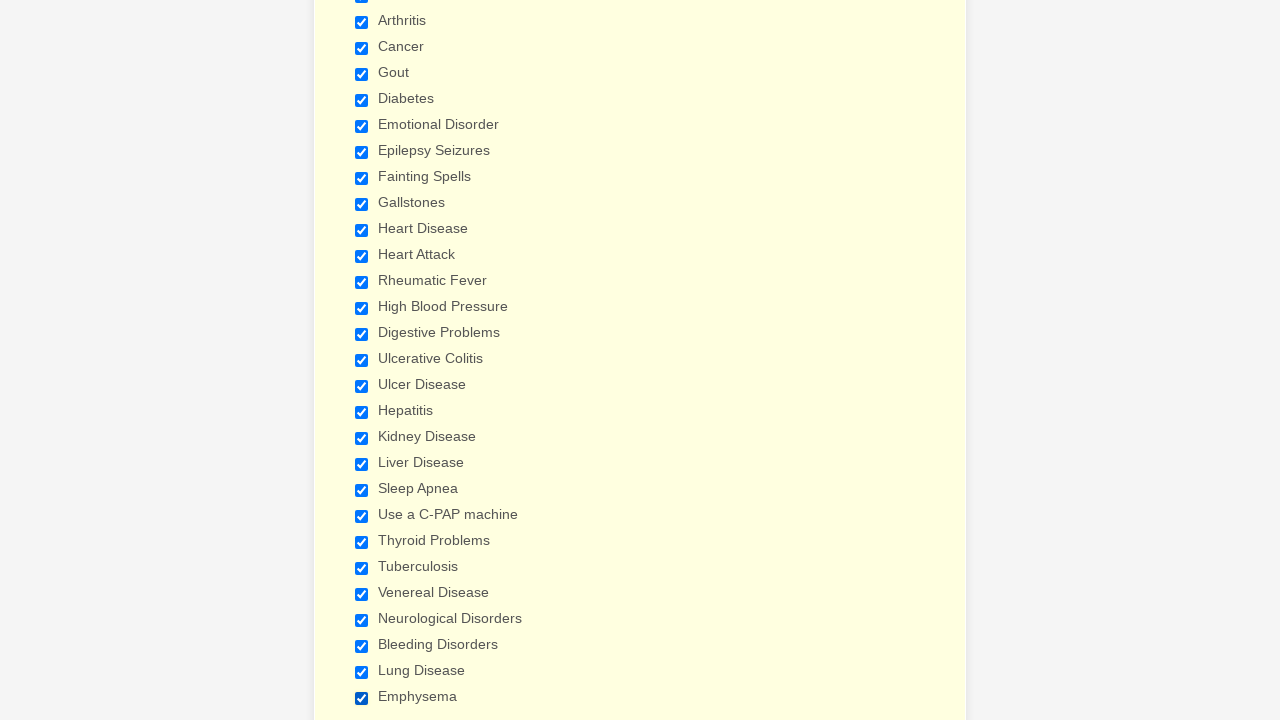

Verified checkbox 11 is selected
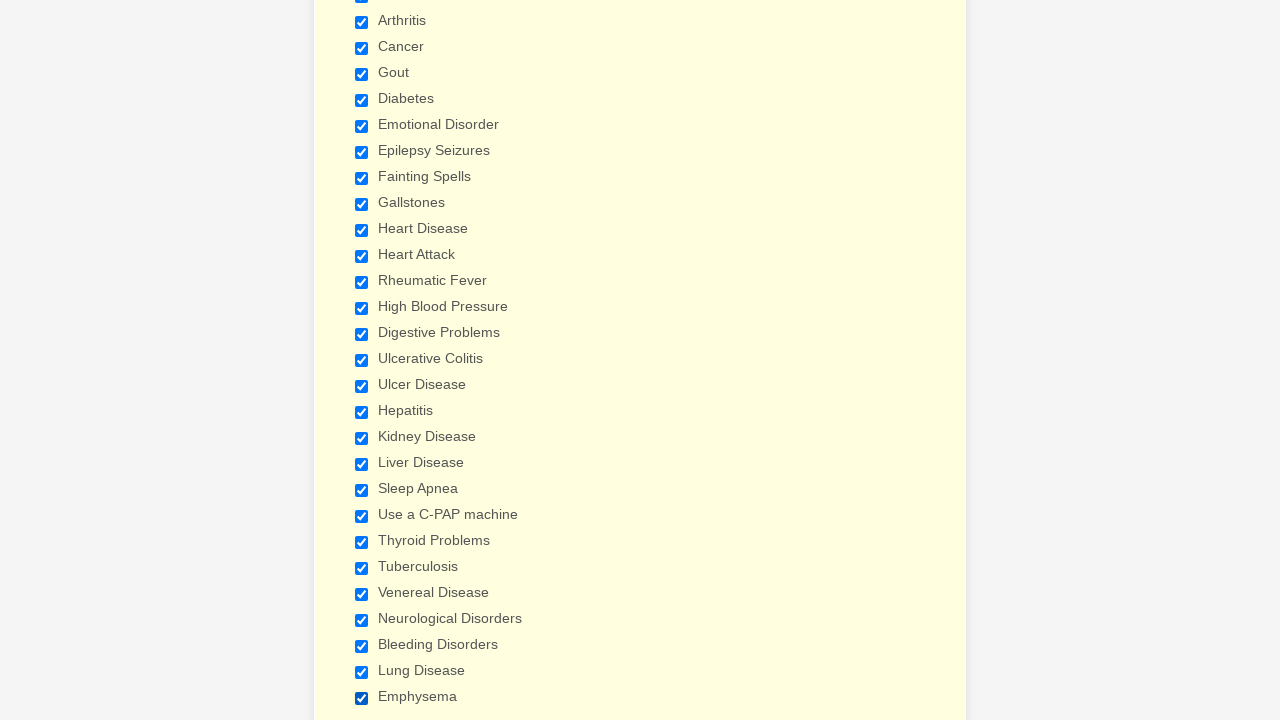

Verified checkbox 12 is selected
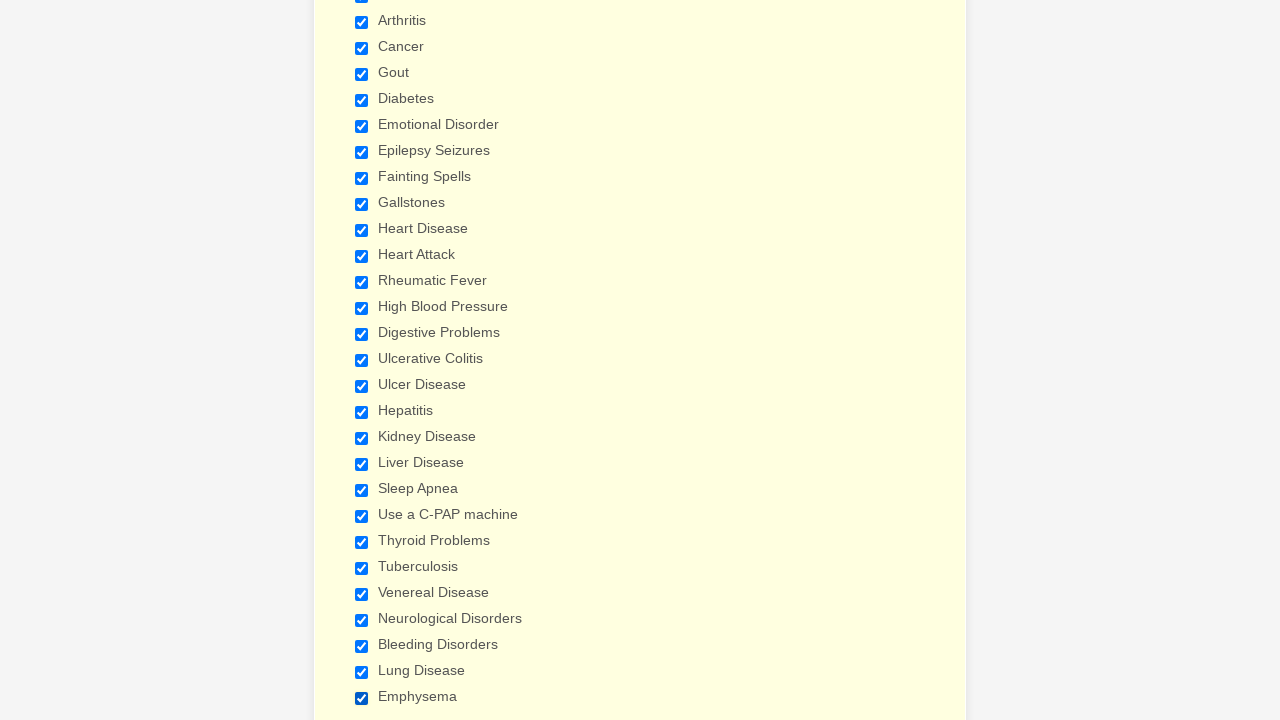

Verified checkbox 13 is selected
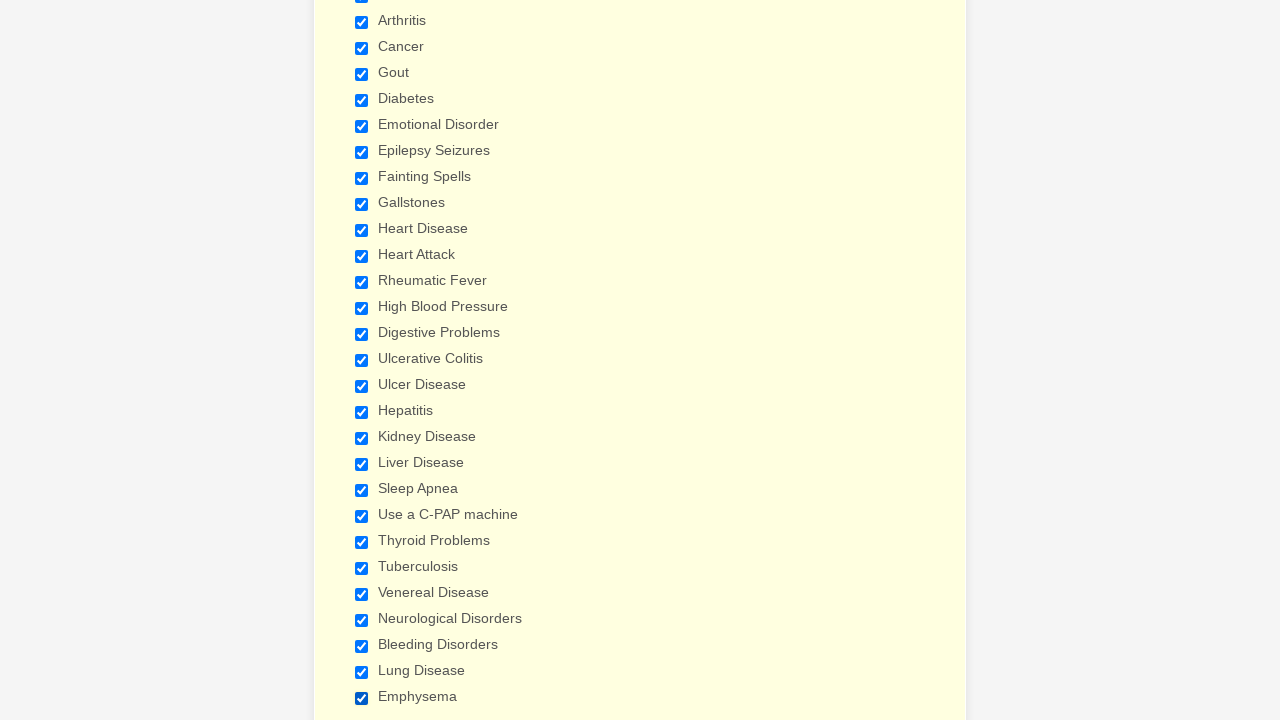

Verified checkbox 14 is selected
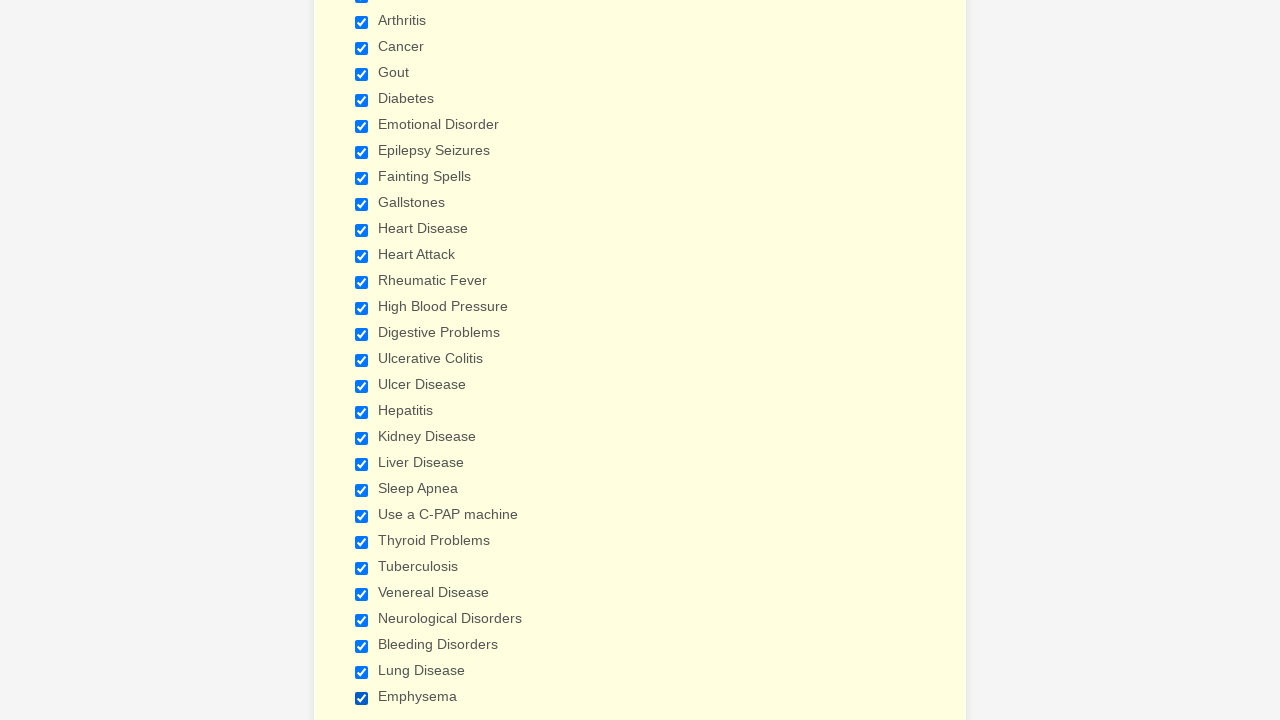

Verified checkbox 15 is selected
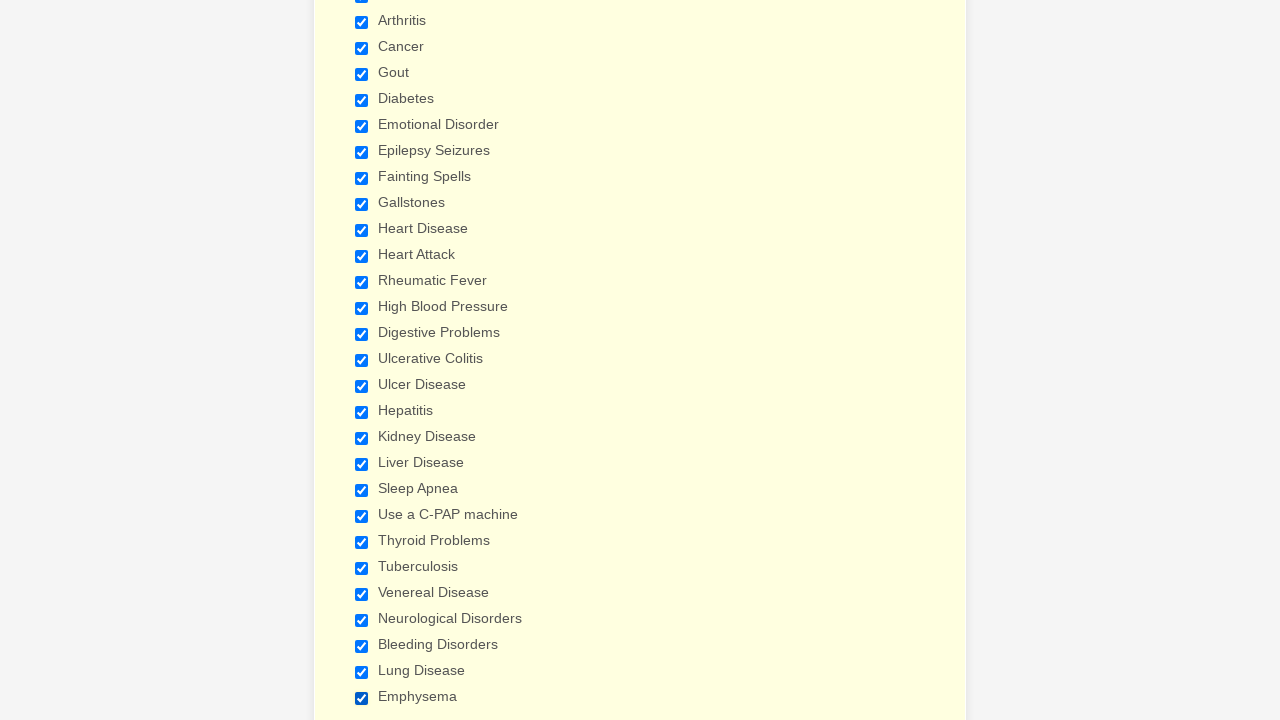

Verified checkbox 16 is selected
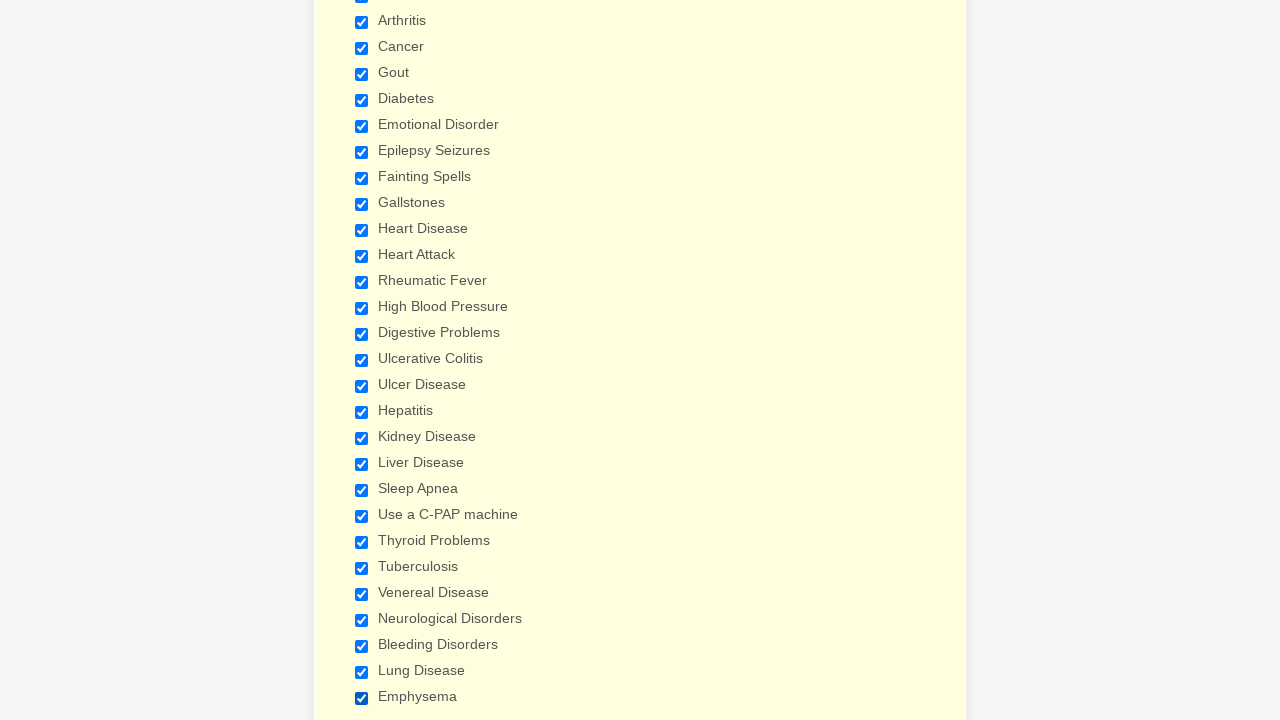

Verified checkbox 17 is selected
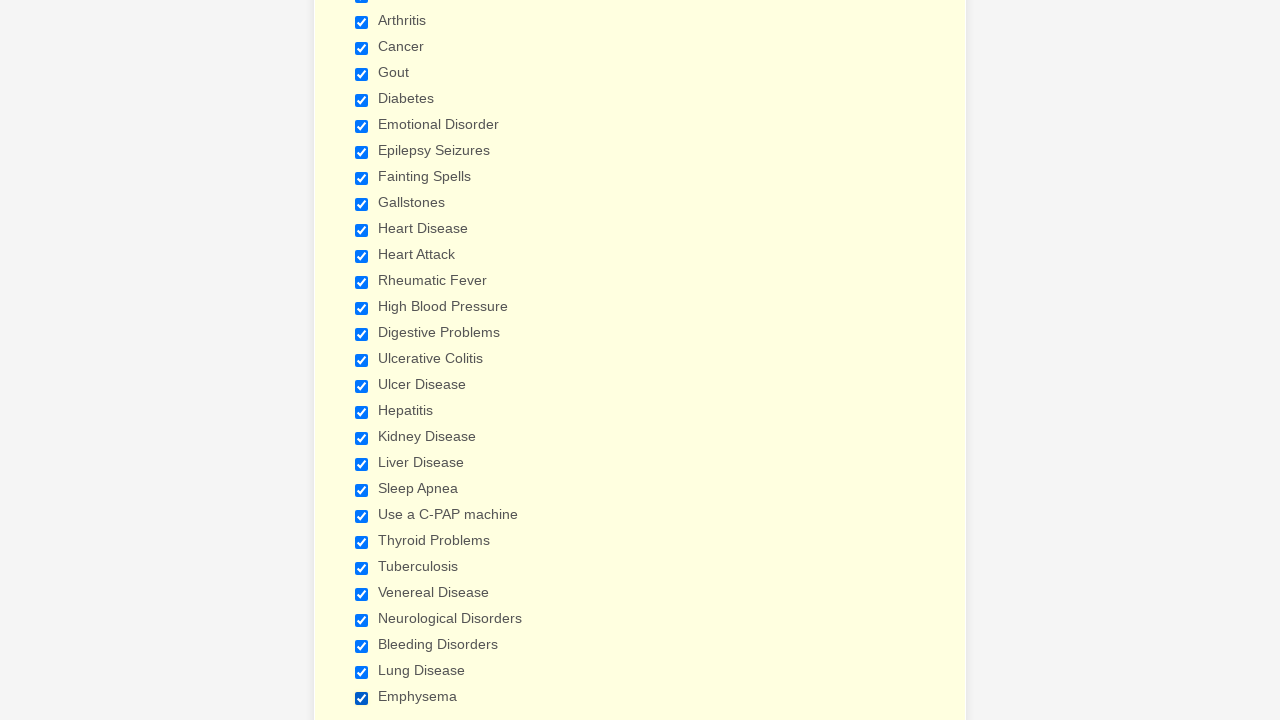

Verified checkbox 18 is selected
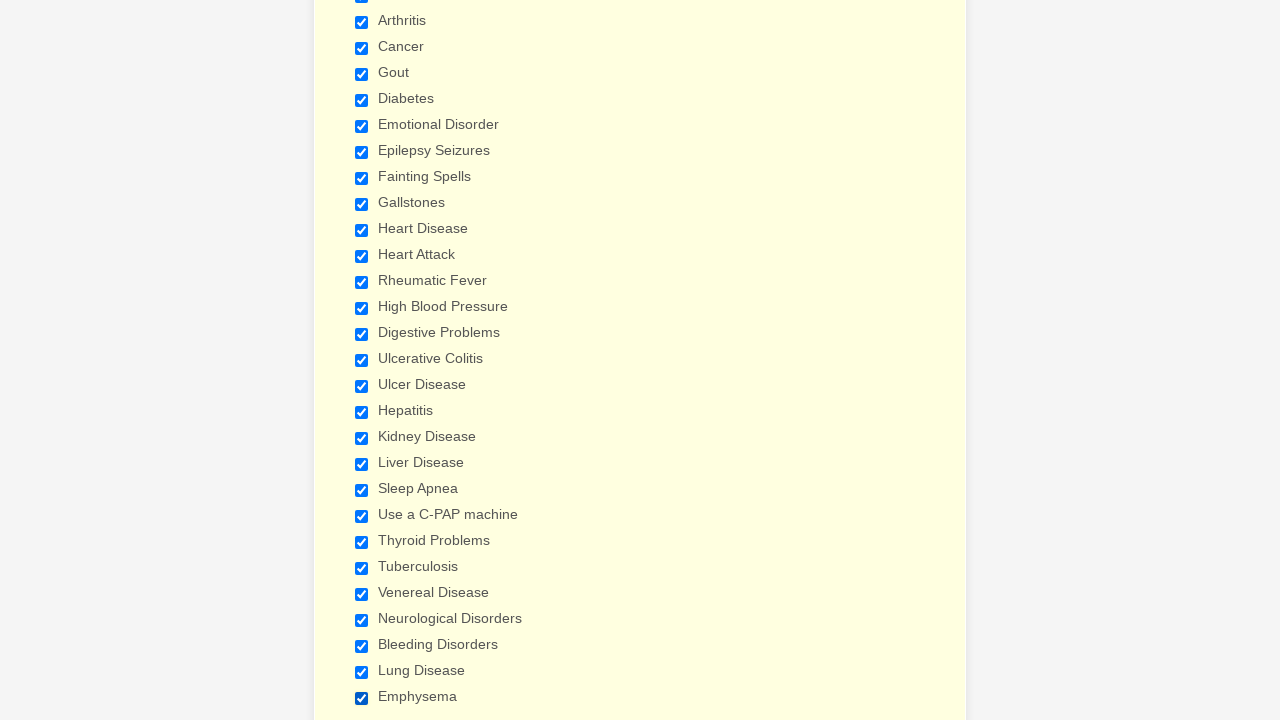

Verified checkbox 19 is selected
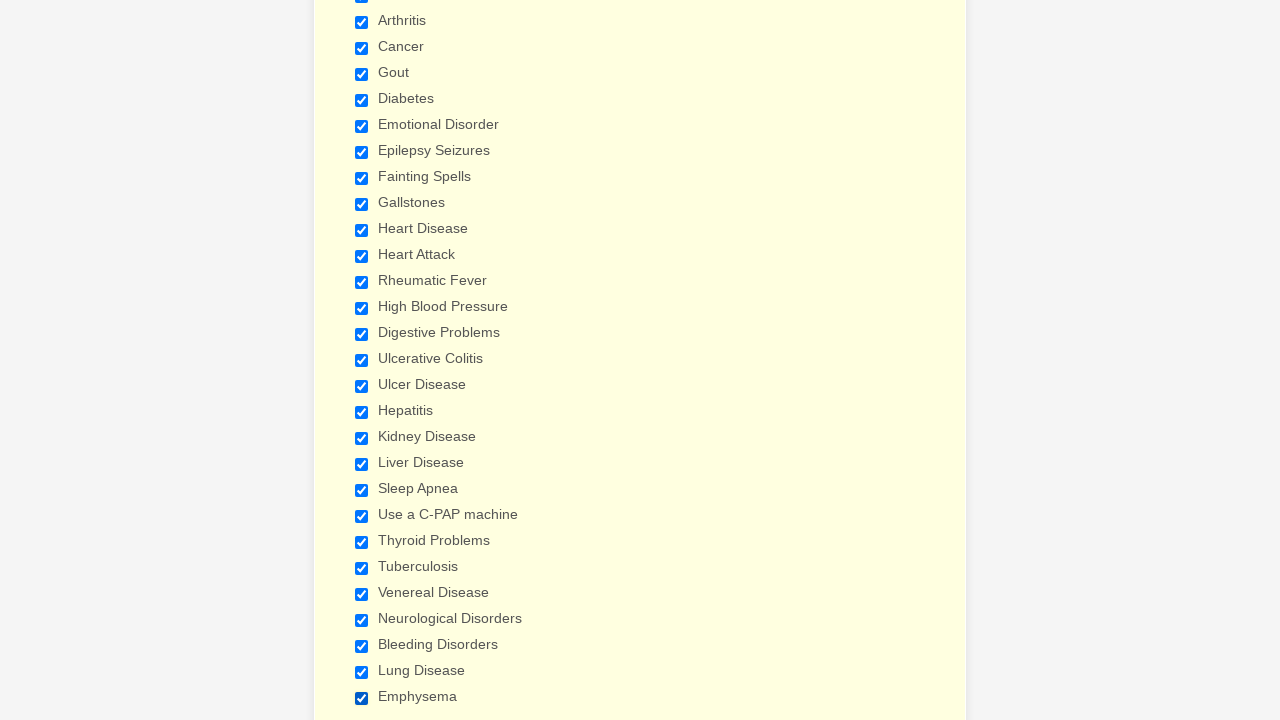

Verified checkbox 20 is selected
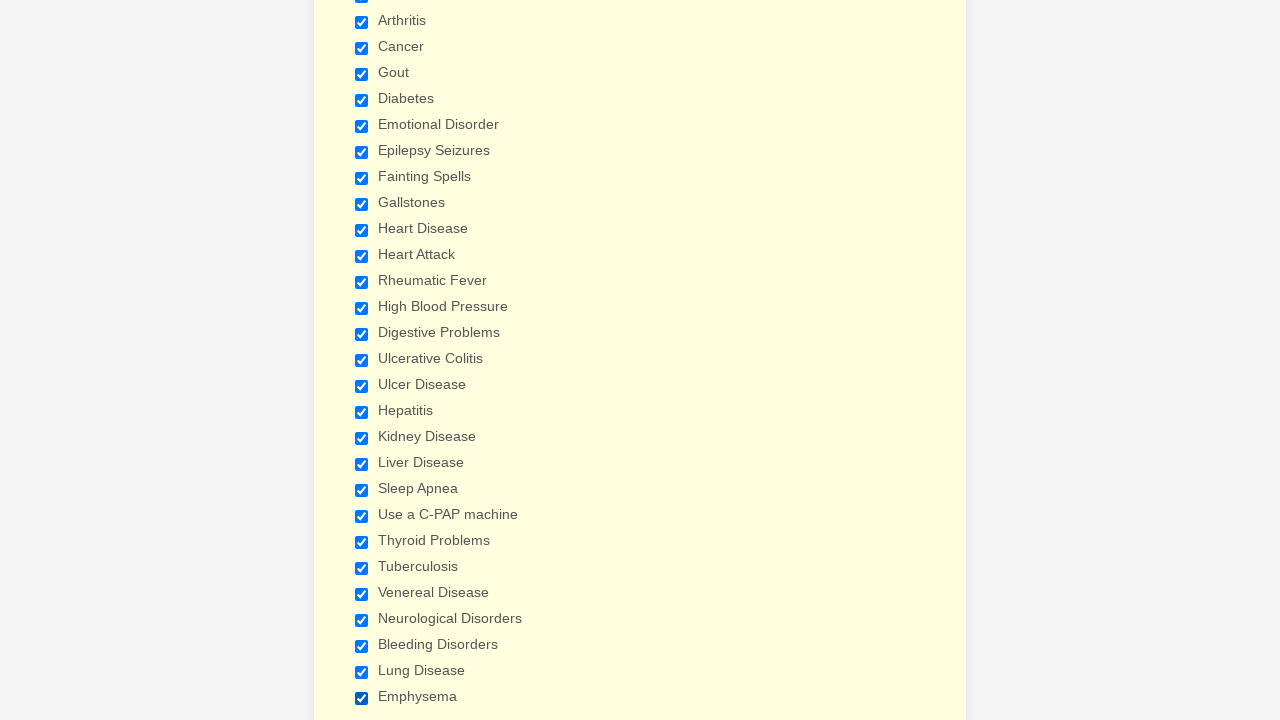

Verified checkbox 21 is selected
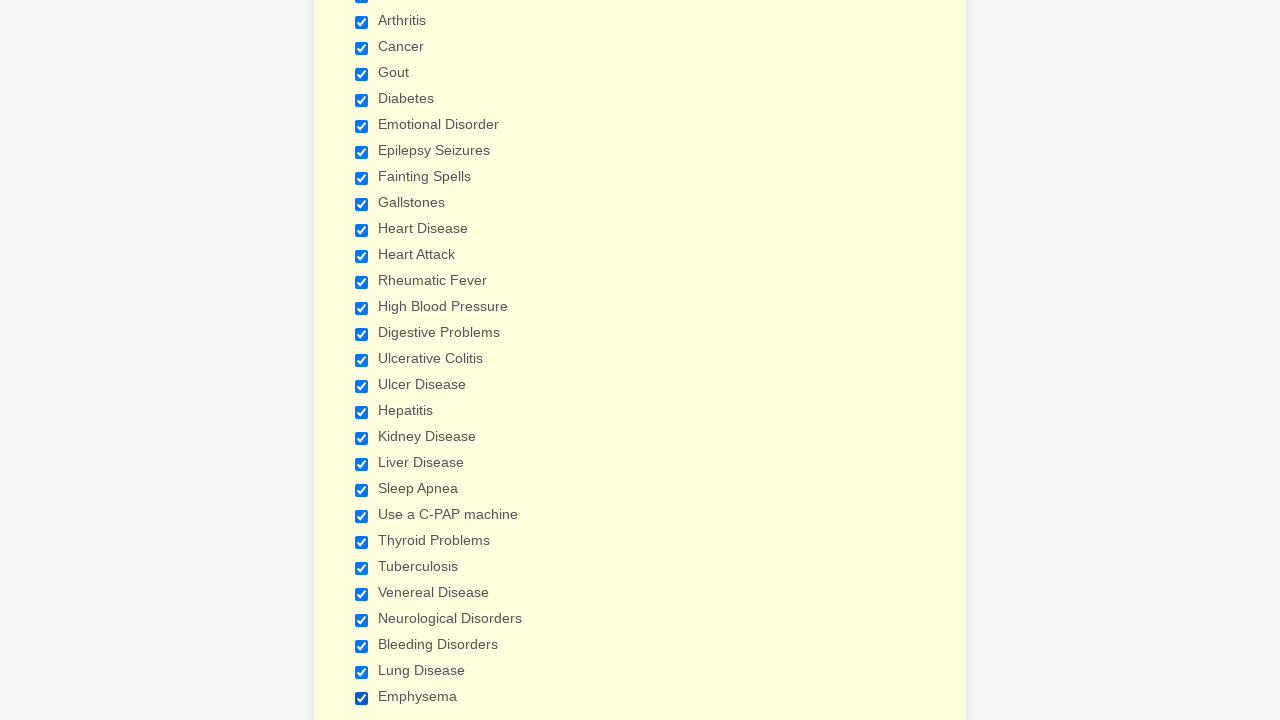

Verified checkbox 22 is selected
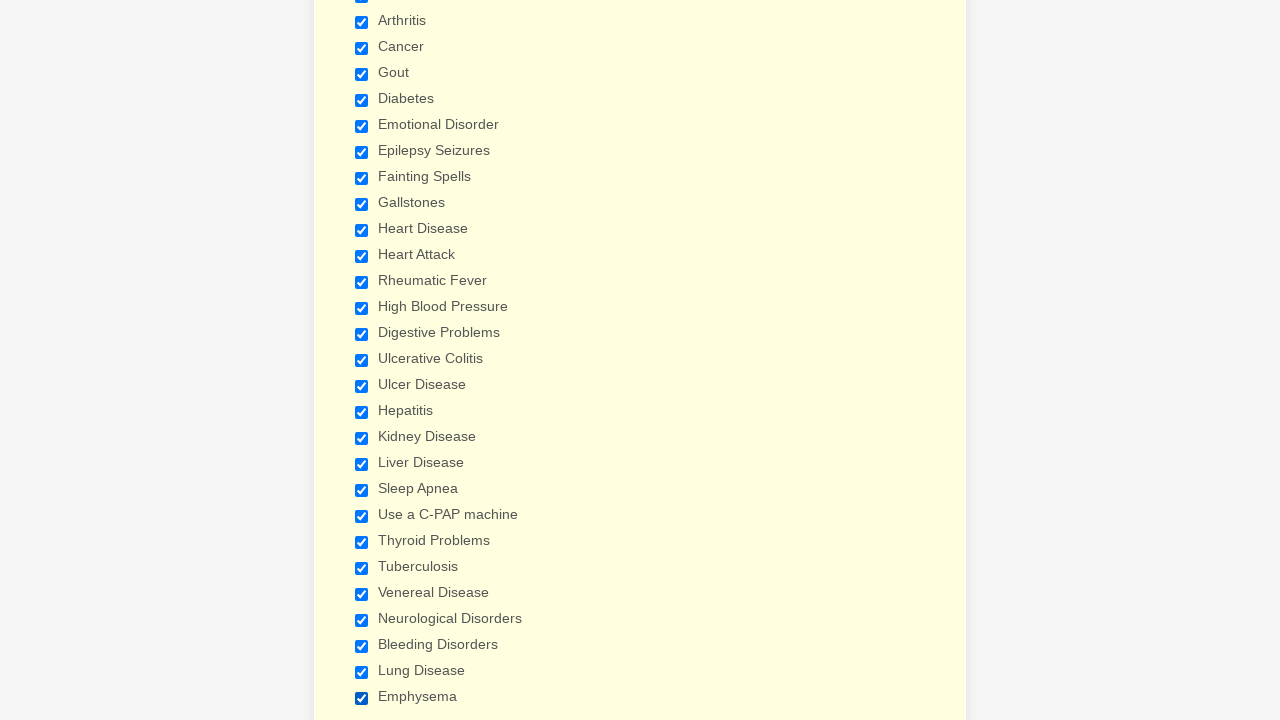

Verified checkbox 23 is selected
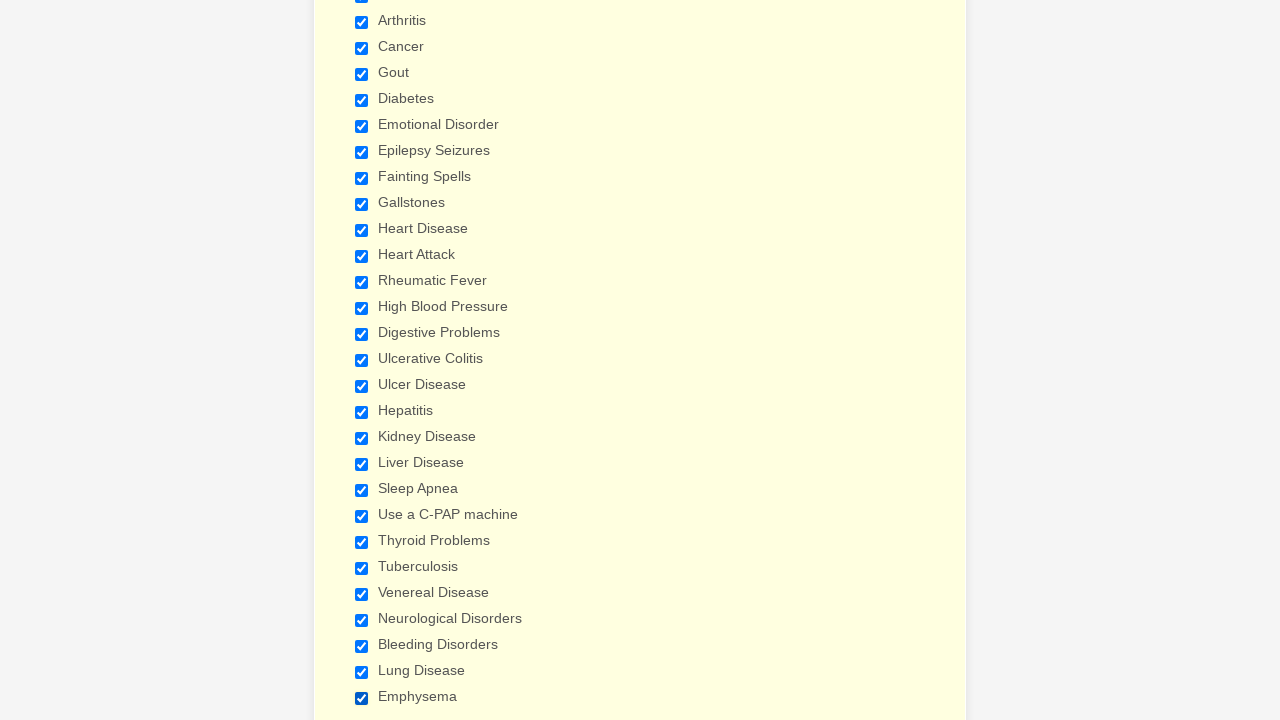

Verified checkbox 24 is selected
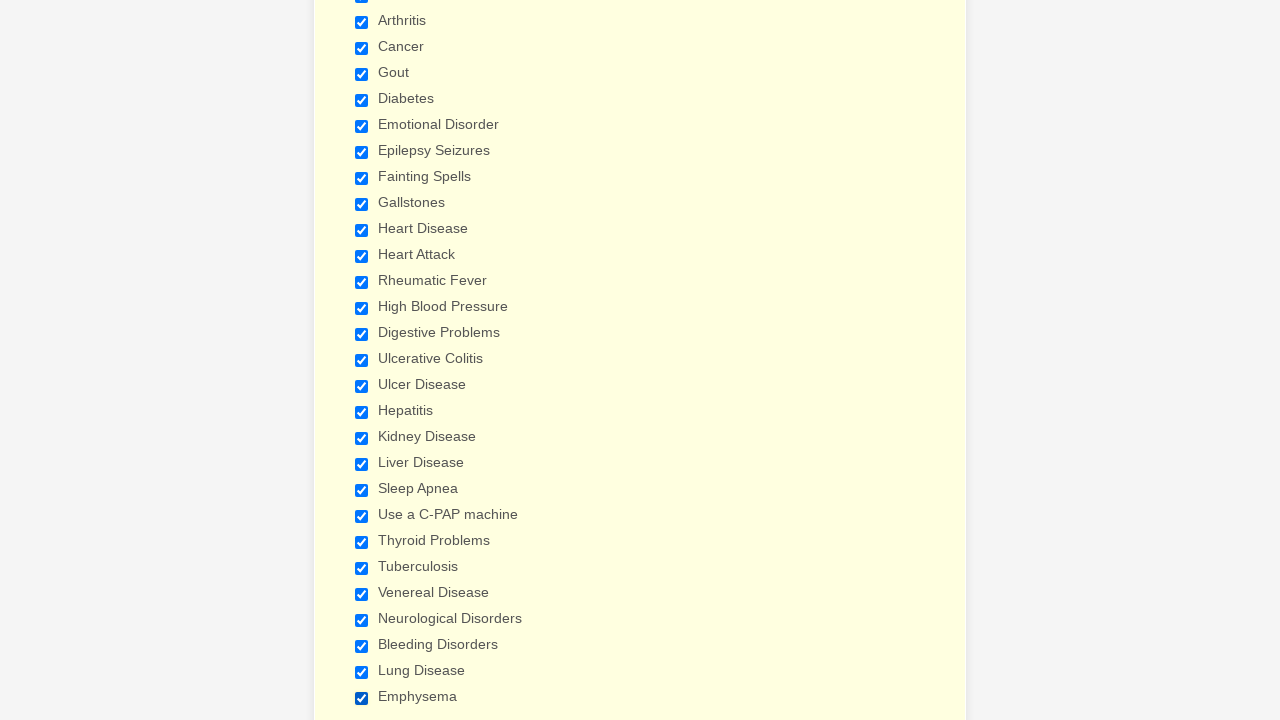

Verified checkbox 25 is selected
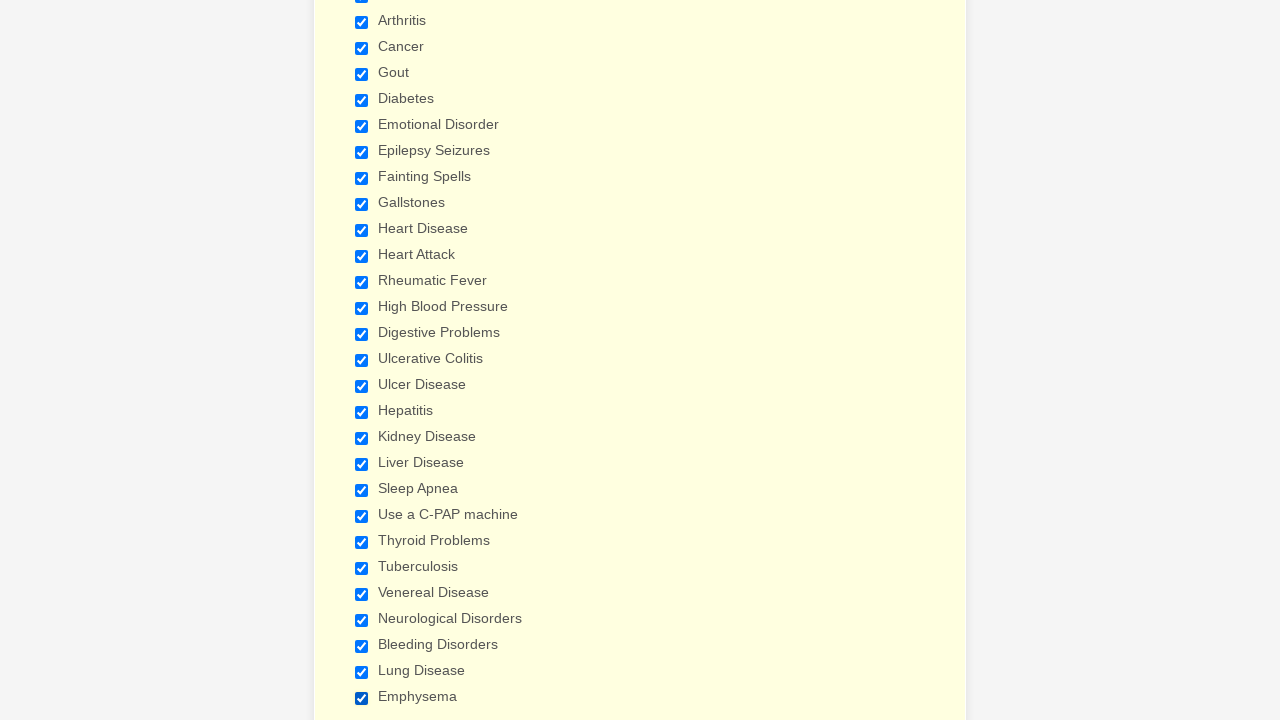

Verified checkbox 26 is selected
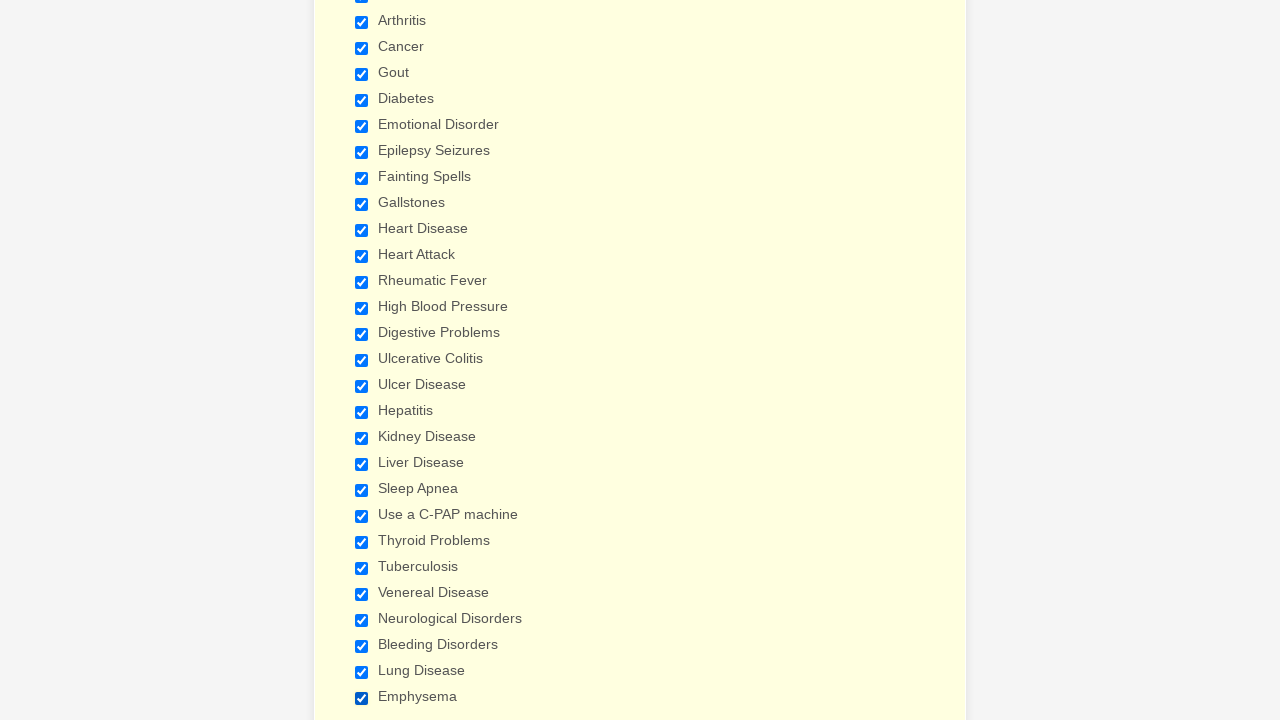

Verified checkbox 27 is selected
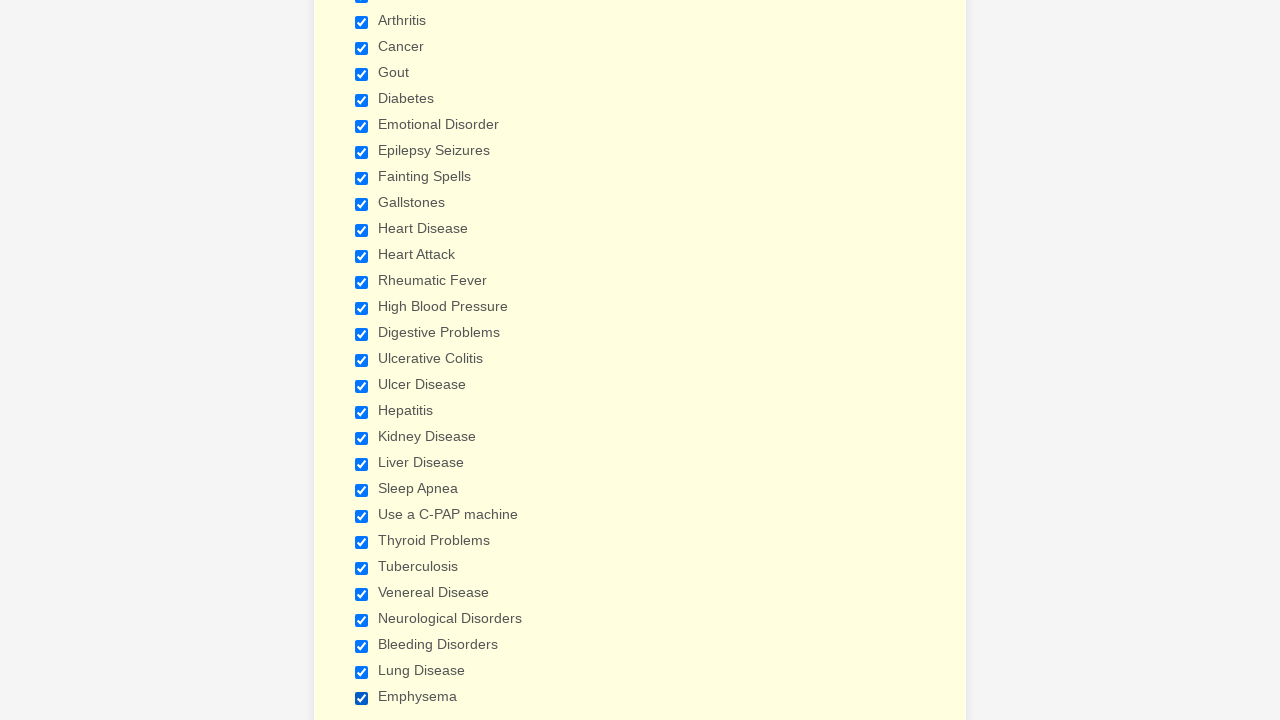

Verified checkbox 28 is selected
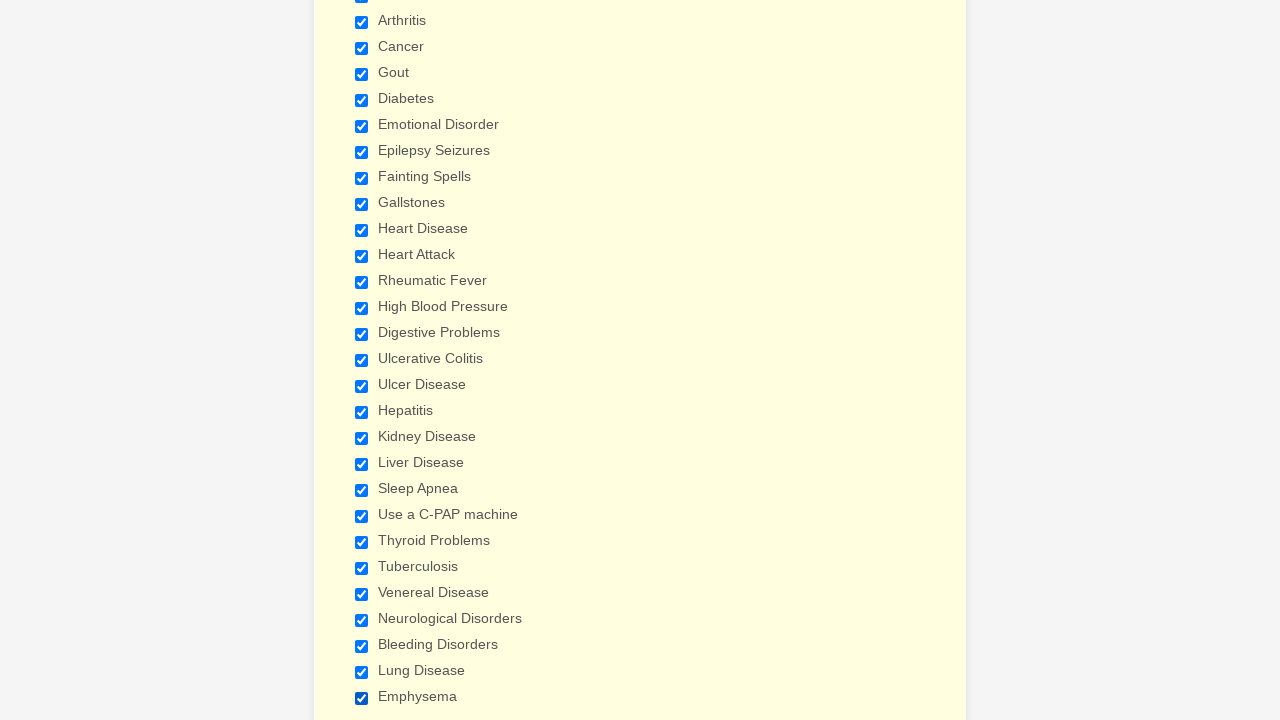

Verified checkbox 29 is selected
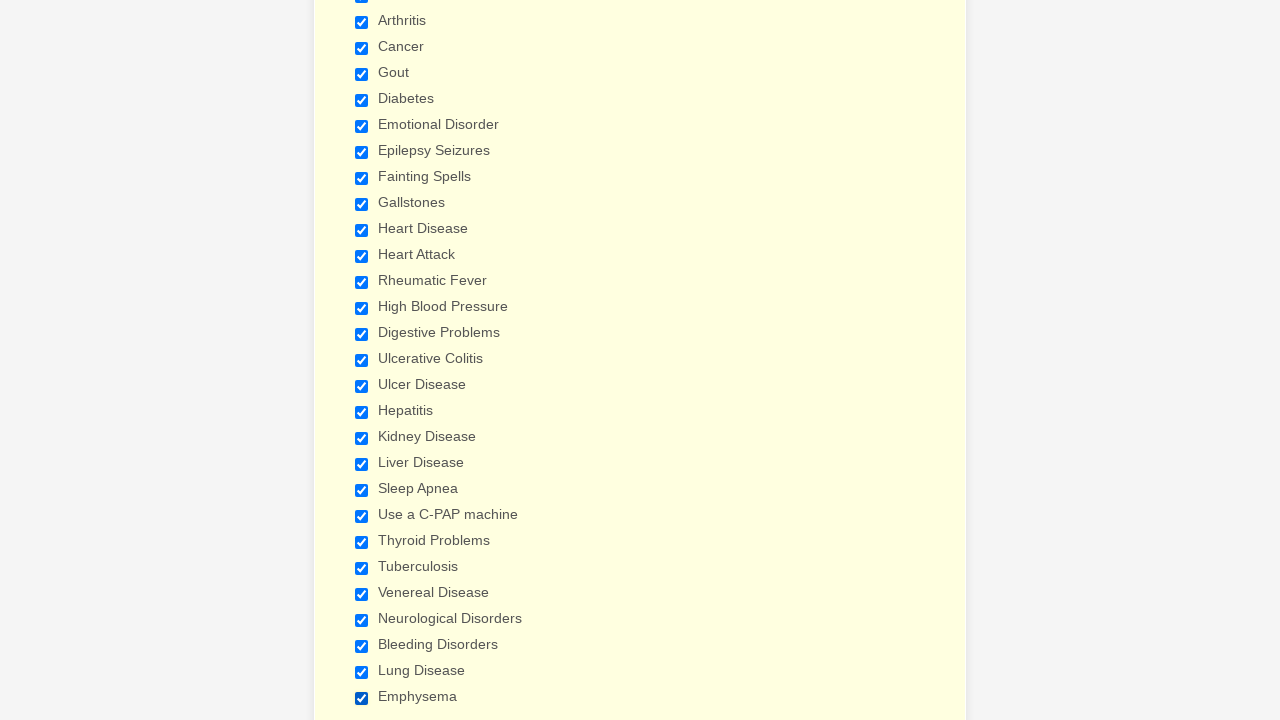

Clicked checkbox 1 to deselect it at (362, 360) on input[type='checkbox'] >> nth=0
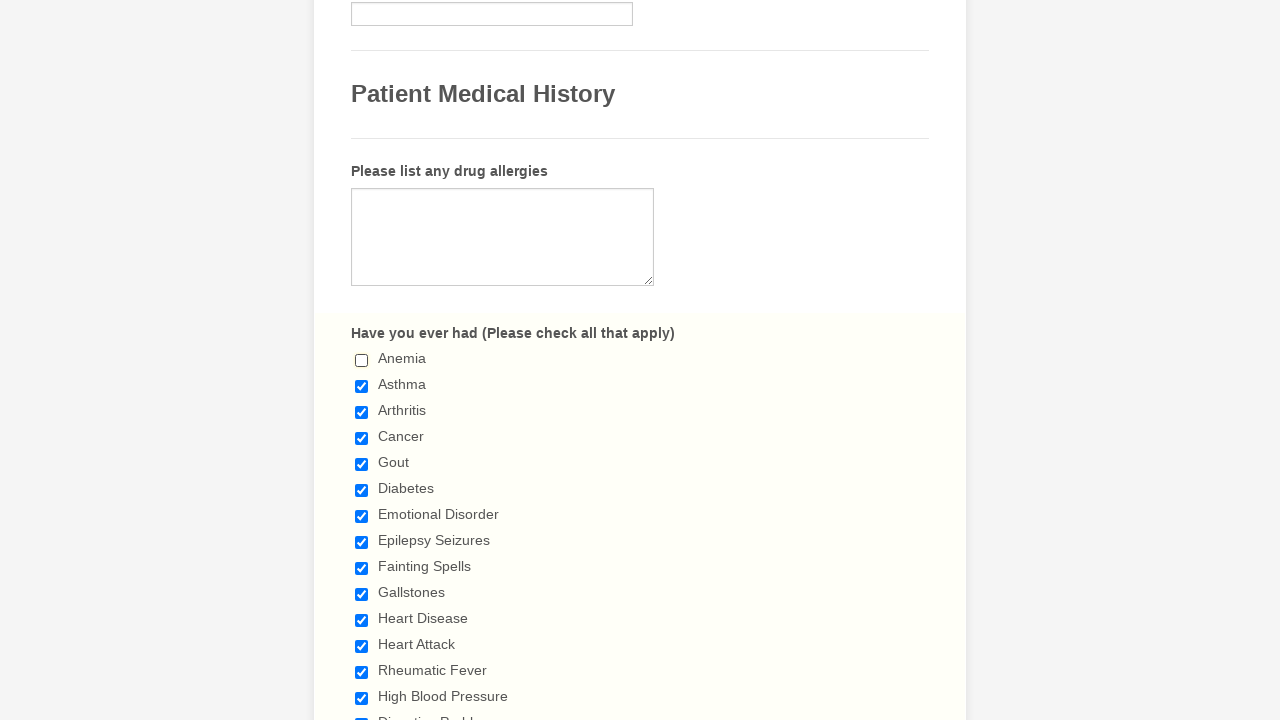

Clicked checkbox 2 to deselect it at (362, 386) on input[type='checkbox'] >> nth=1
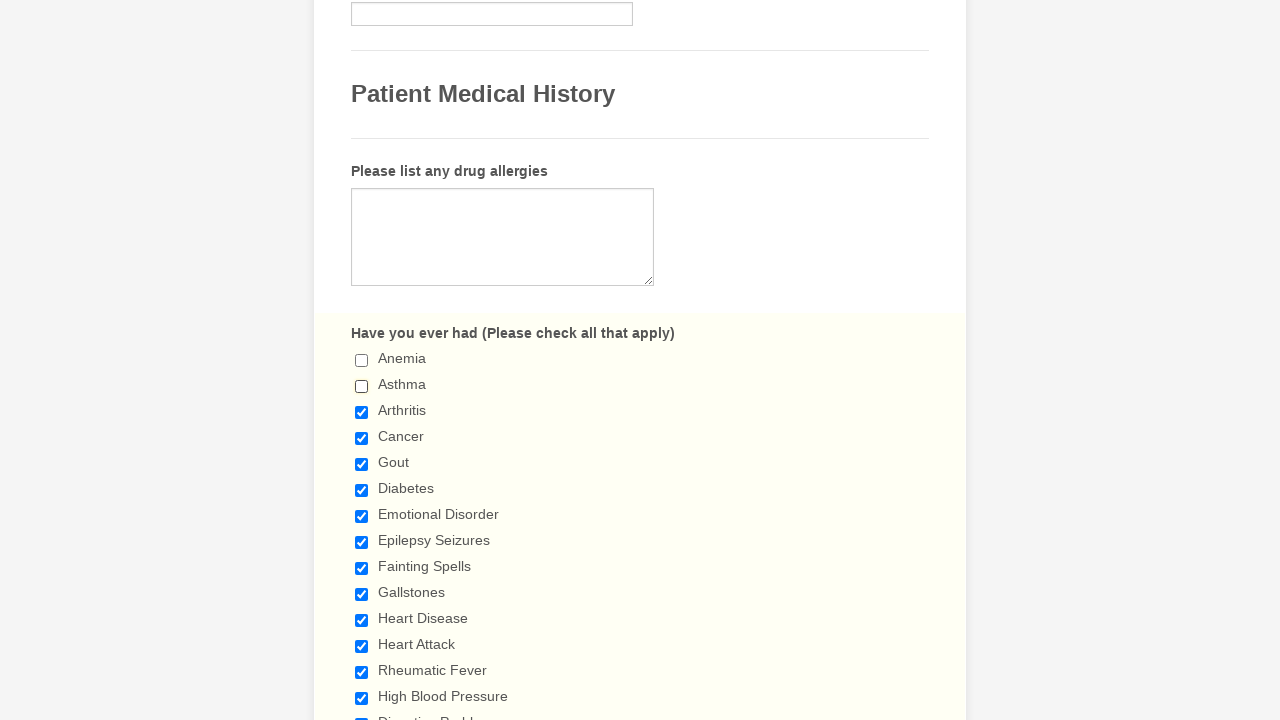

Clicked checkbox 3 to deselect it at (362, 412) on input[type='checkbox'] >> nth=2
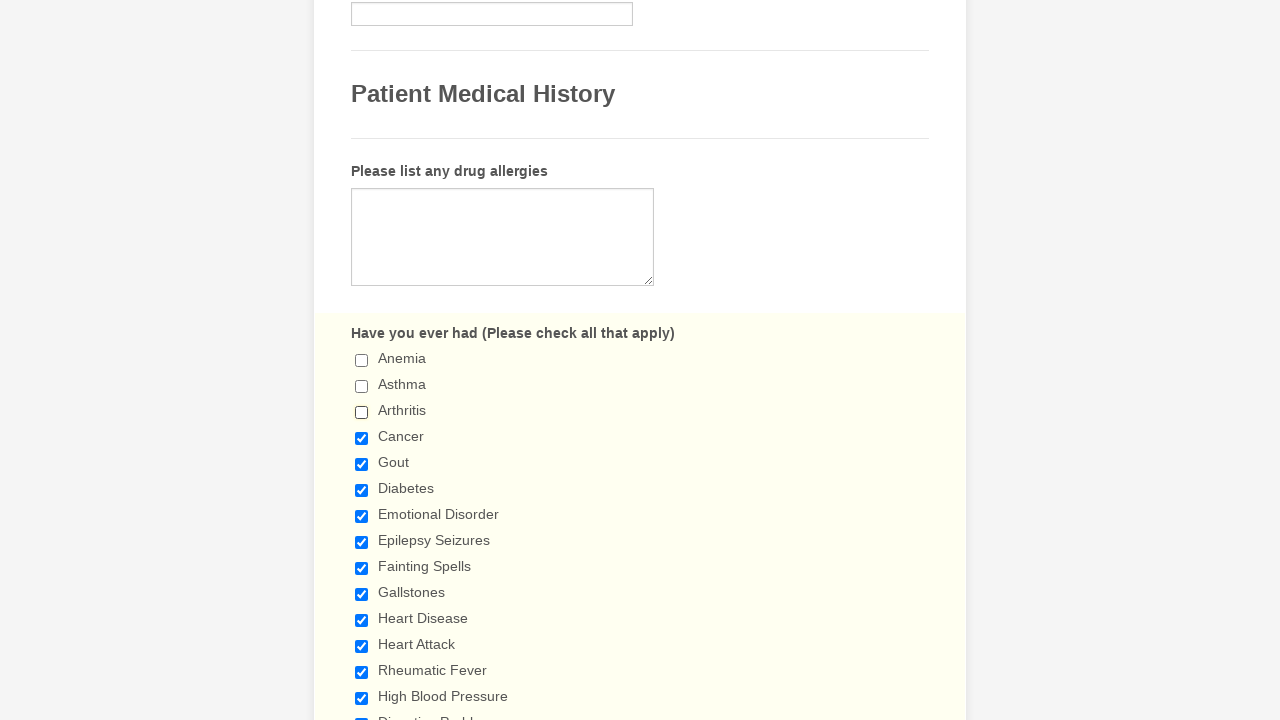

Clicked checkbox 4 to deselect it at (362, 438) on input[type='checkbox'] >> nth=3
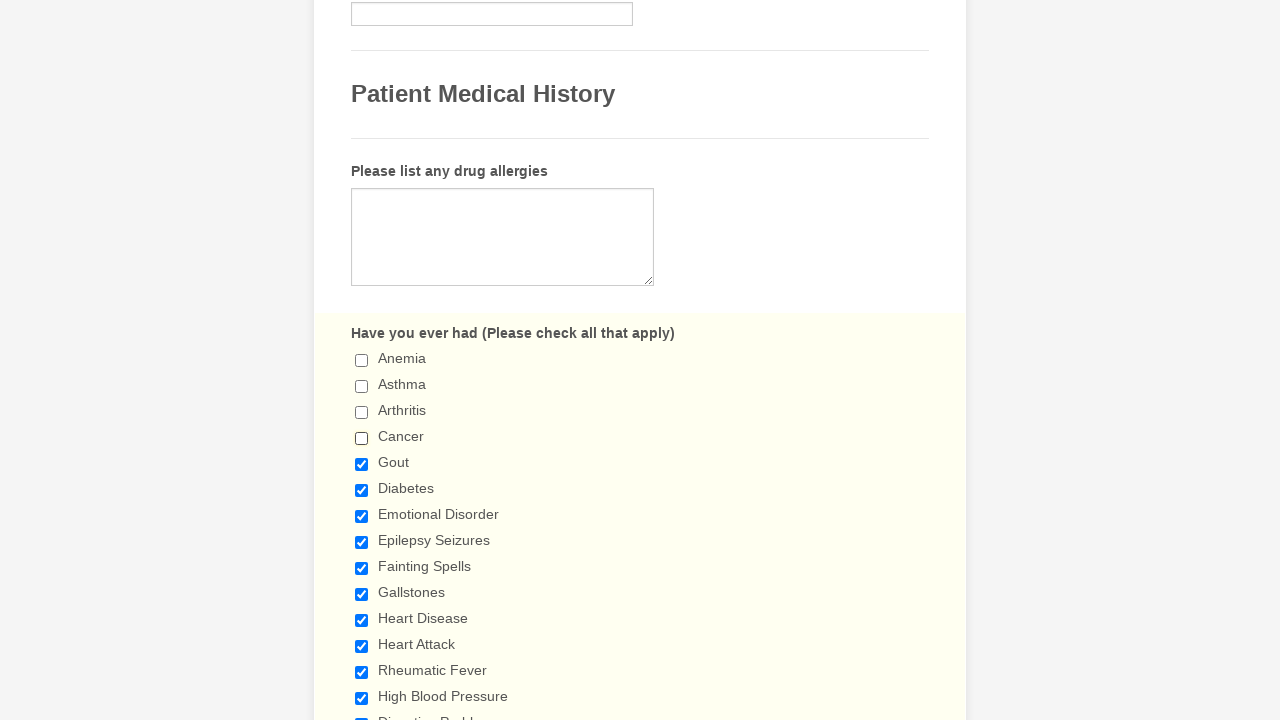

Clicked checkbox 5 to deselect it at (362, 464) on input[type='checkbox'] >> nth=4
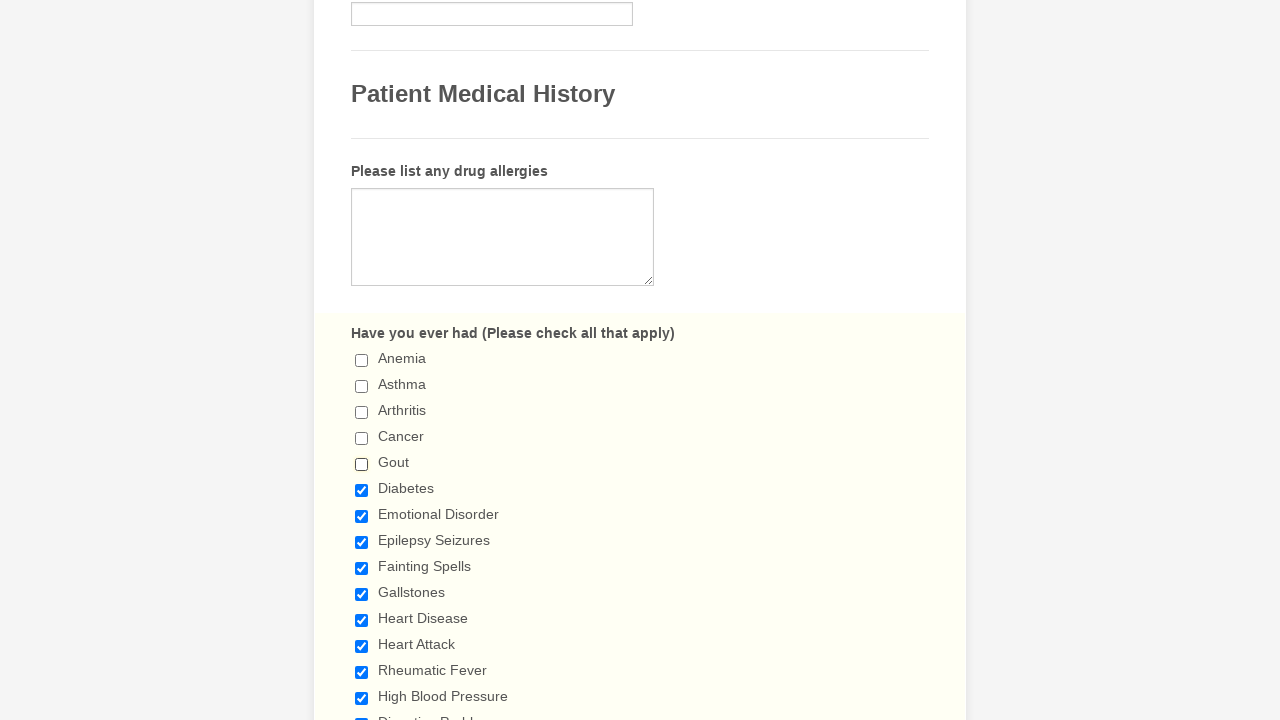

Clicked checkbox 6 to deselect it at (362, 490) on input[type='checkbox'] >> nth=5
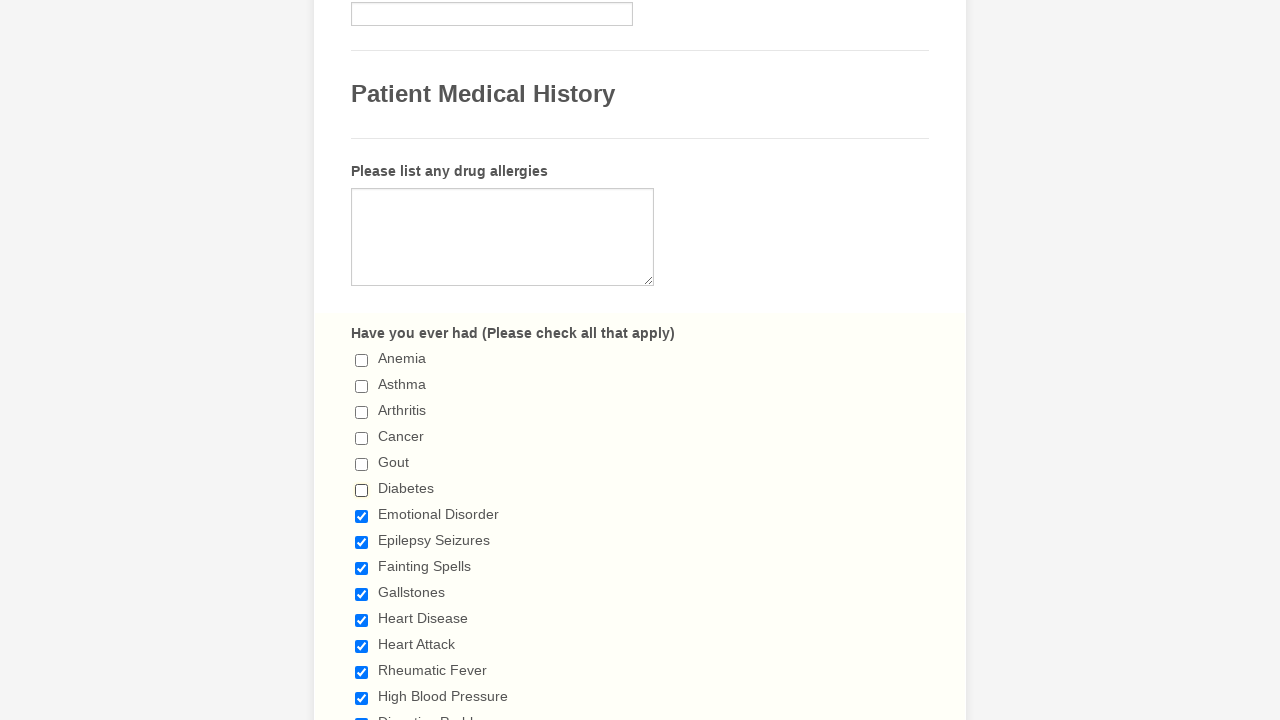

Clicked checkbox 7 to deselect it at (362, 516) on input[type='checkbox'] >> nth=6
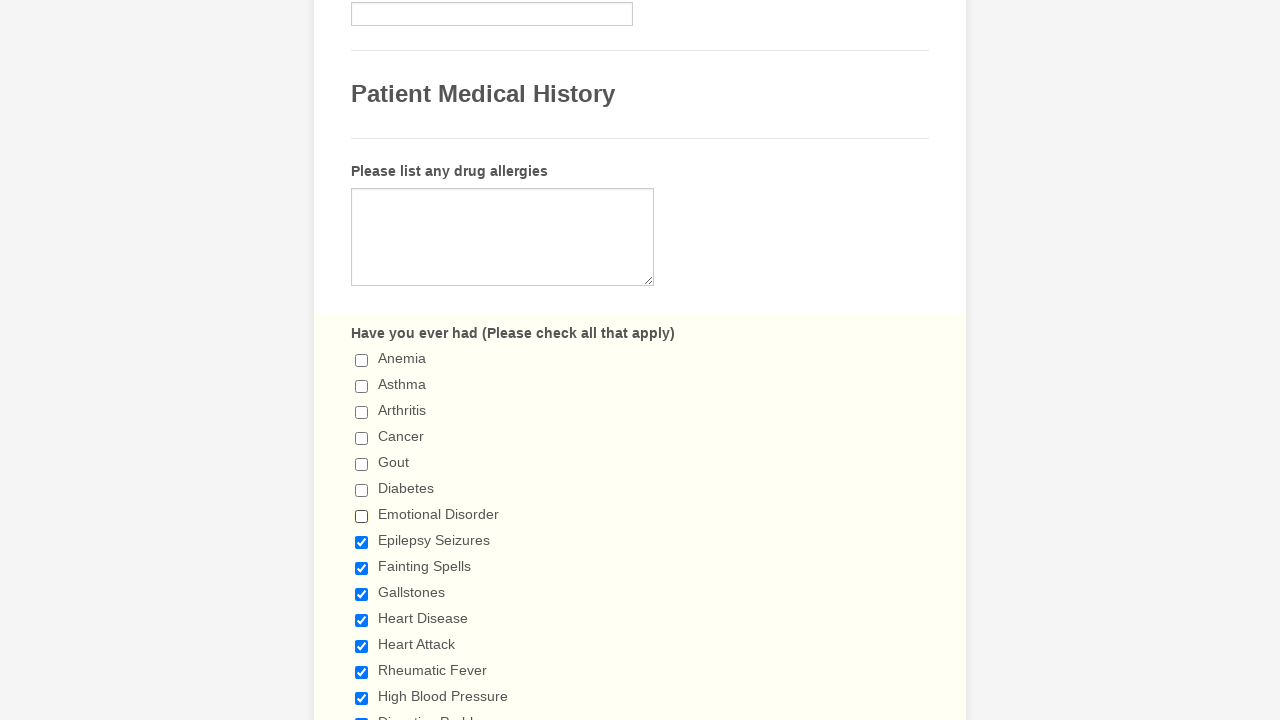

Clicked checkbox 8 to deselect it at (362, 542) on input[type='checkbox'] >> nth=7
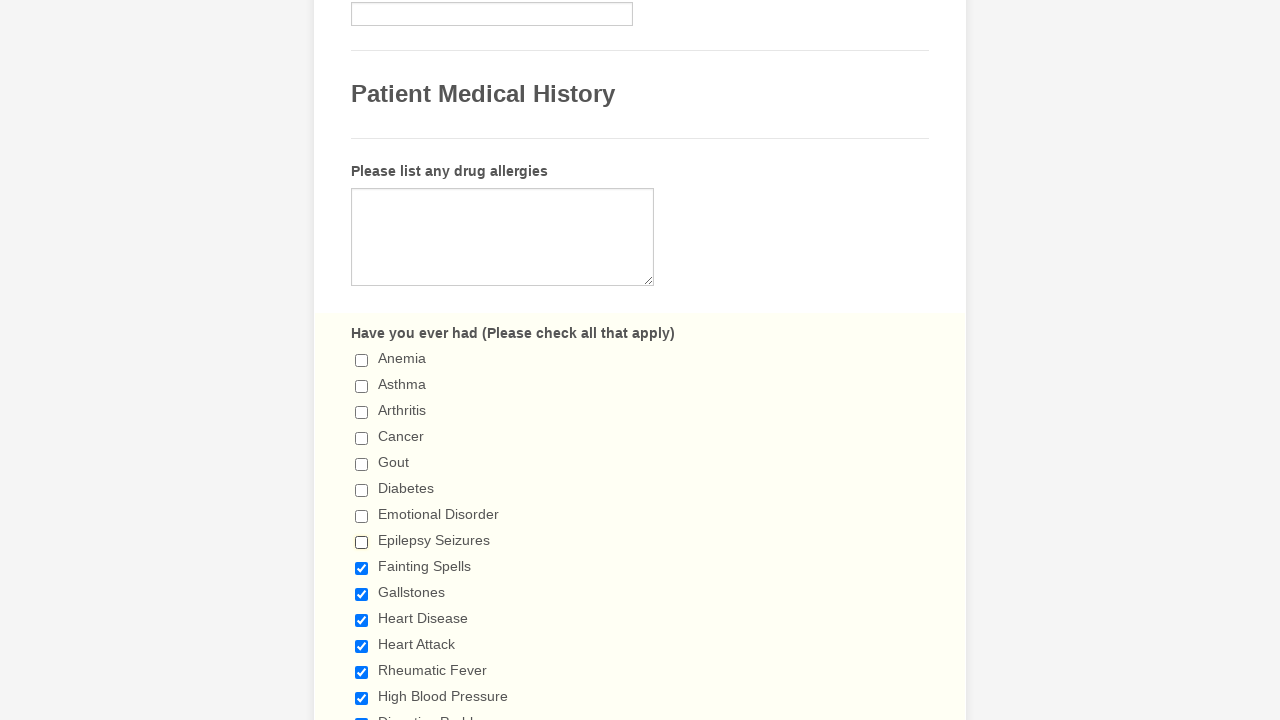

Clicked checkbox 9 to deselect it at (362, 568) on input[type='checkbox'] >> nth=8
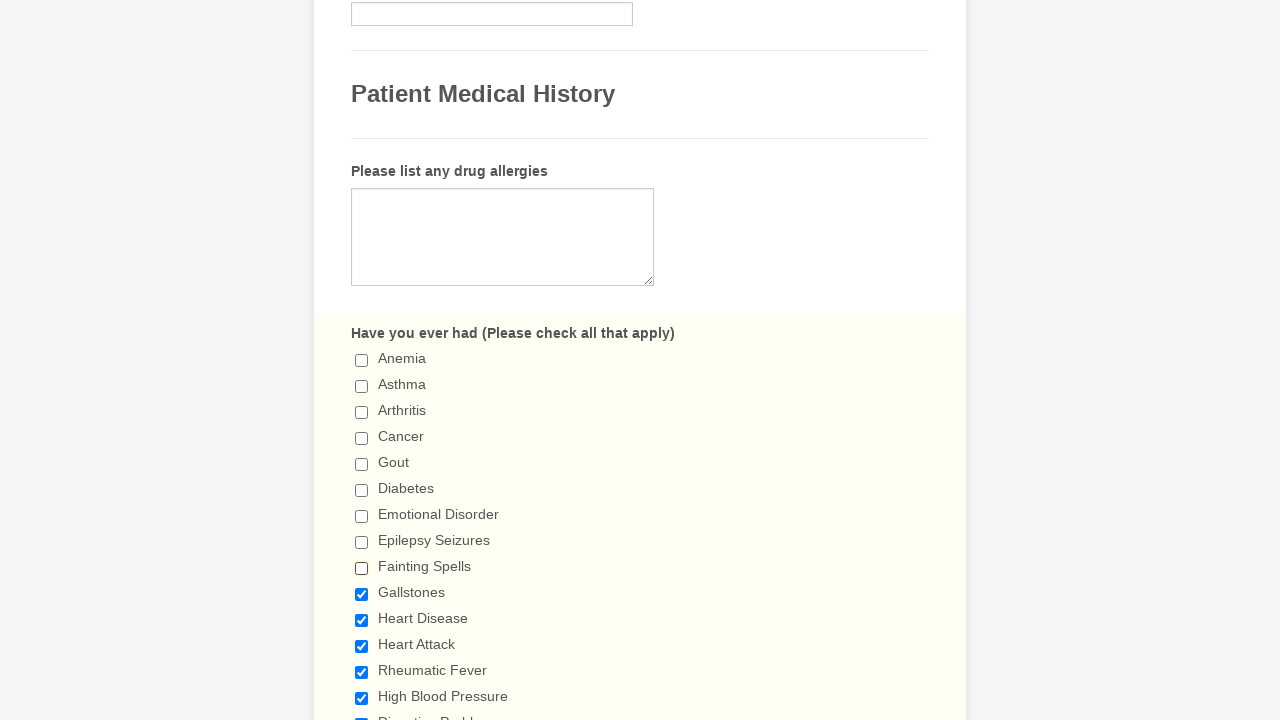

Clicked checkbox 10 to deselect it at (362, 594) on input[type='checkbox'] >> nth=9
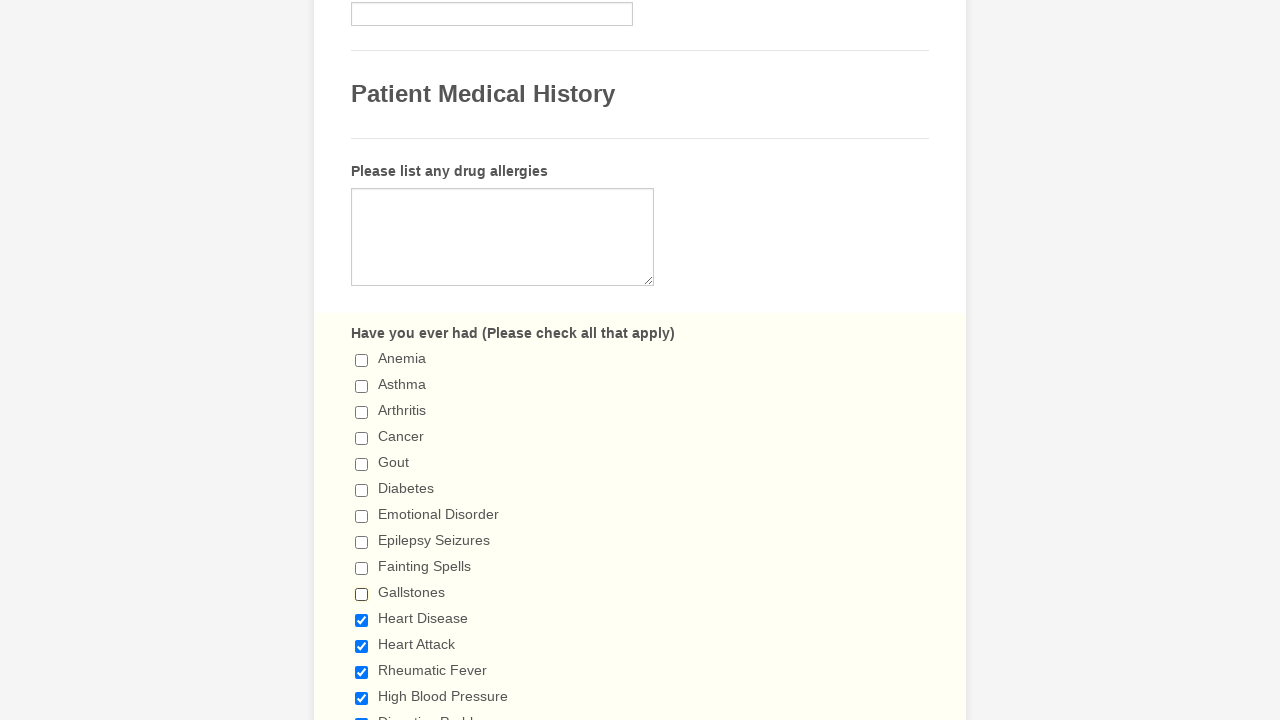

Clicked checkbox 11 to deselect it at (362, 620) on input[type='checkbox'] >> nth=10
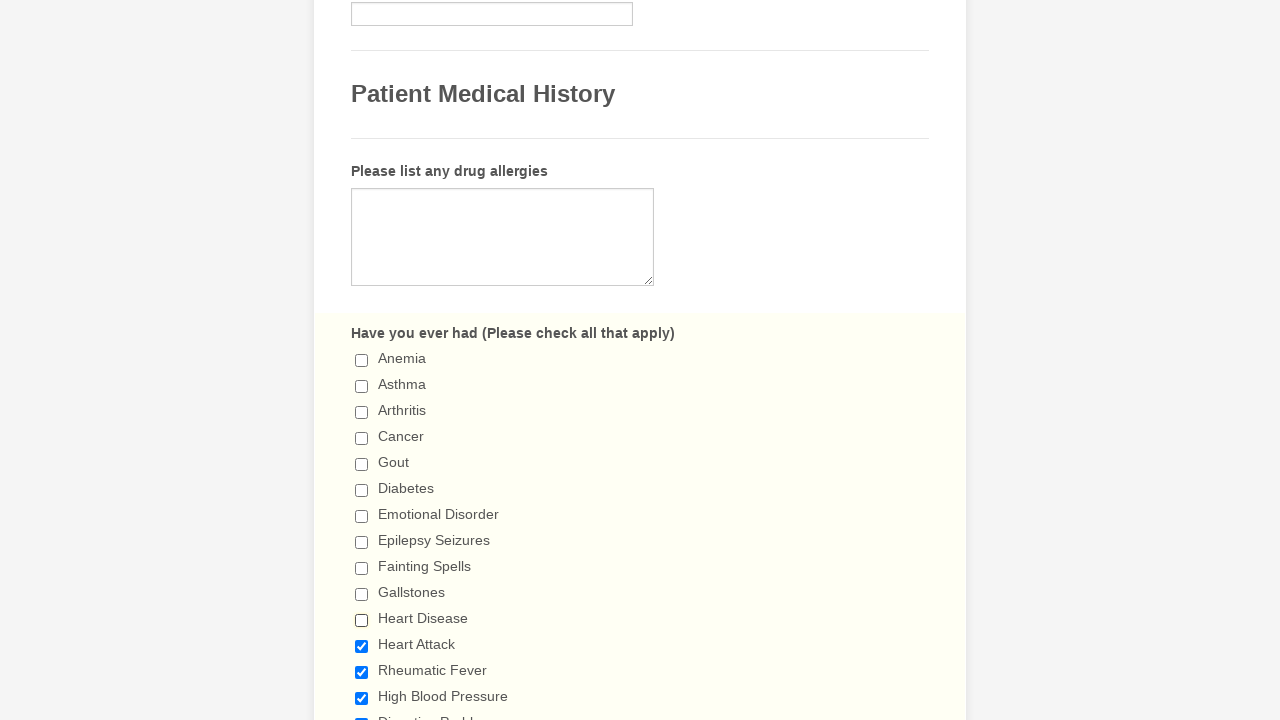

Clicked checkbox 12 to deselect it at (362, 646) on input[type='checkbox'] >> nth=11
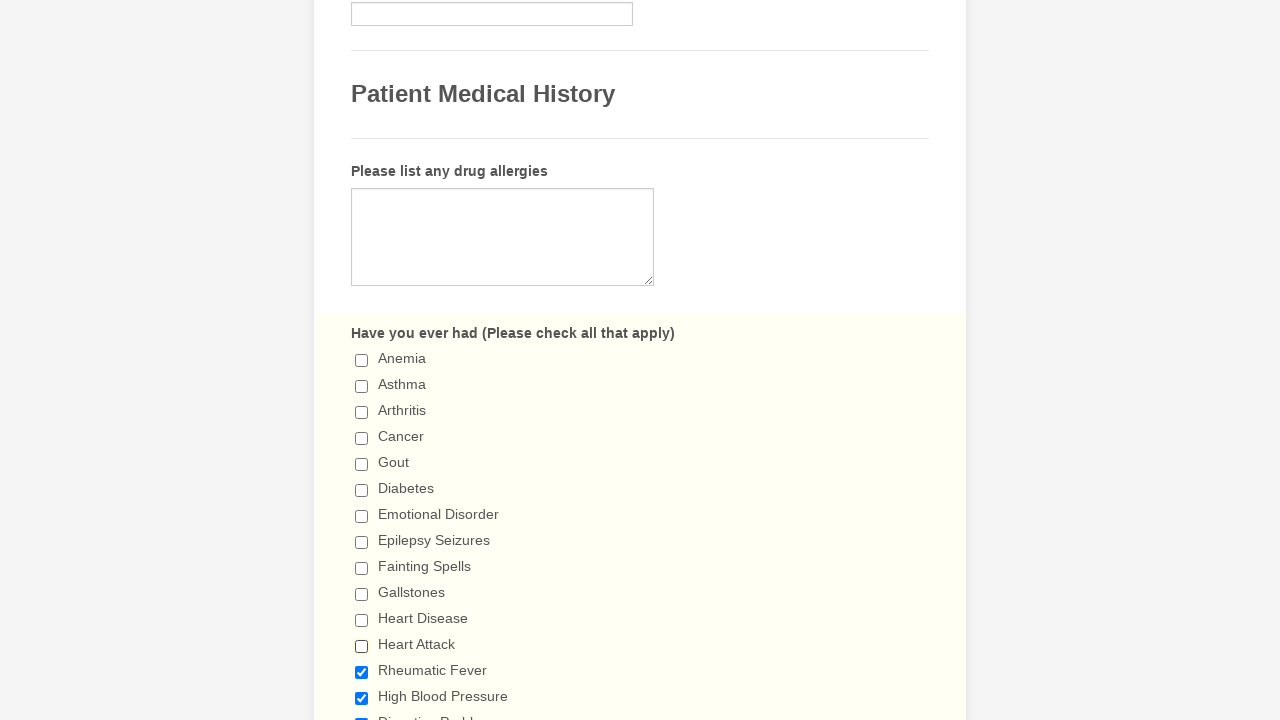

Clicked checkbox 13 to deselect it at (362, 672) on input[type='checkbox'] >> nth=12
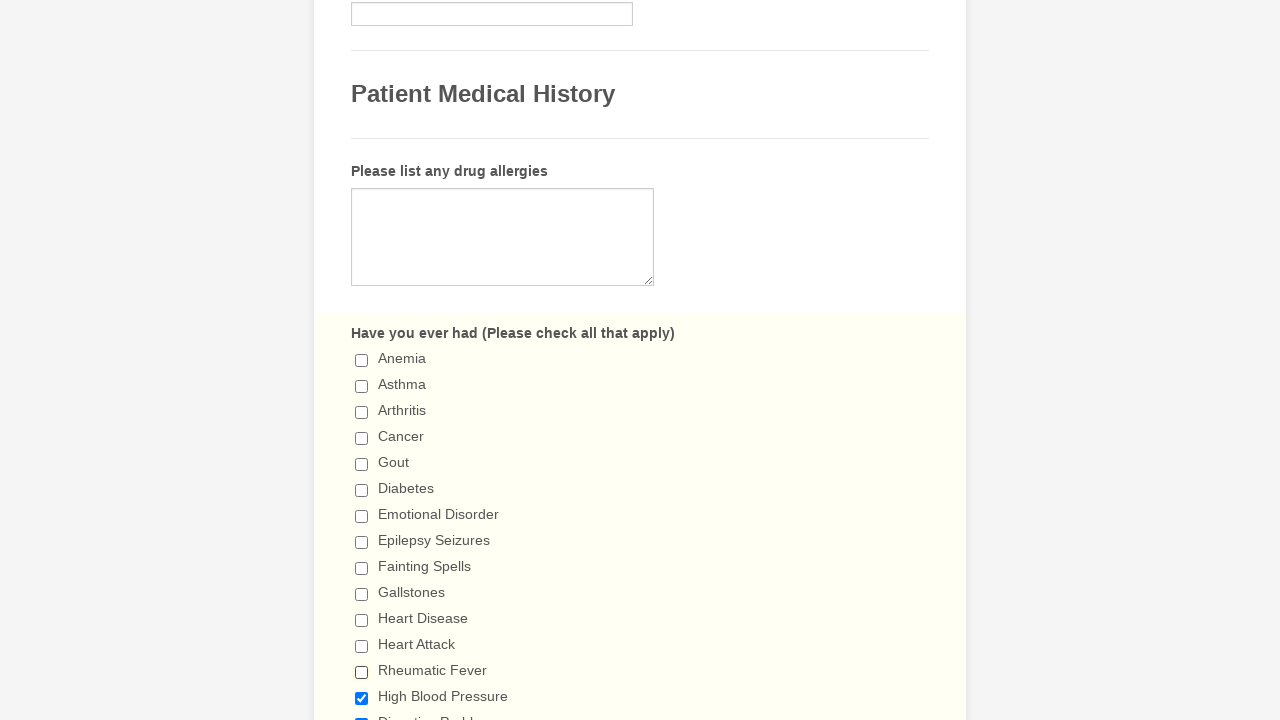

Clicked checkbox 14 to deselect it at (362, 698) on input[type='checkbox'] >> nth=13
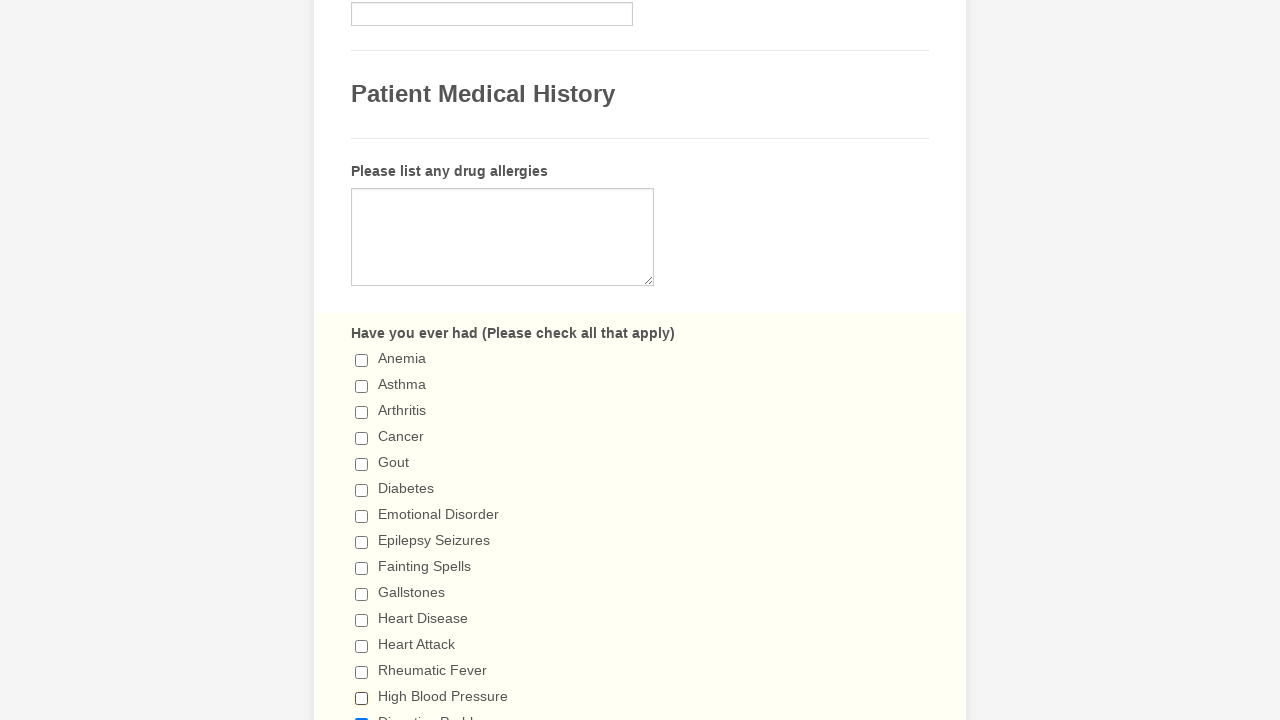

Clicked checkbox 15 to deselect it at (362, 714) on input[type='checkbox'] >> nth=14
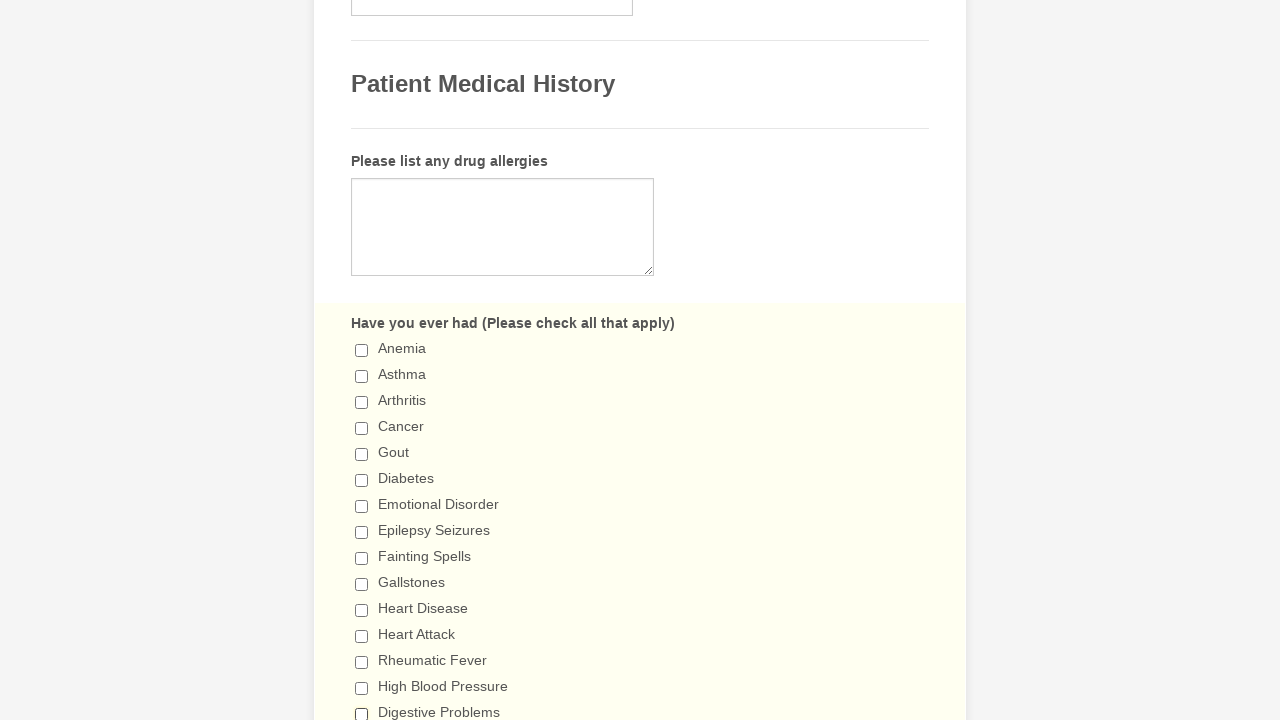

Clicked checkbox 16 to deselect it at (362, 360) on input[type='checkbox'] >> nth=15
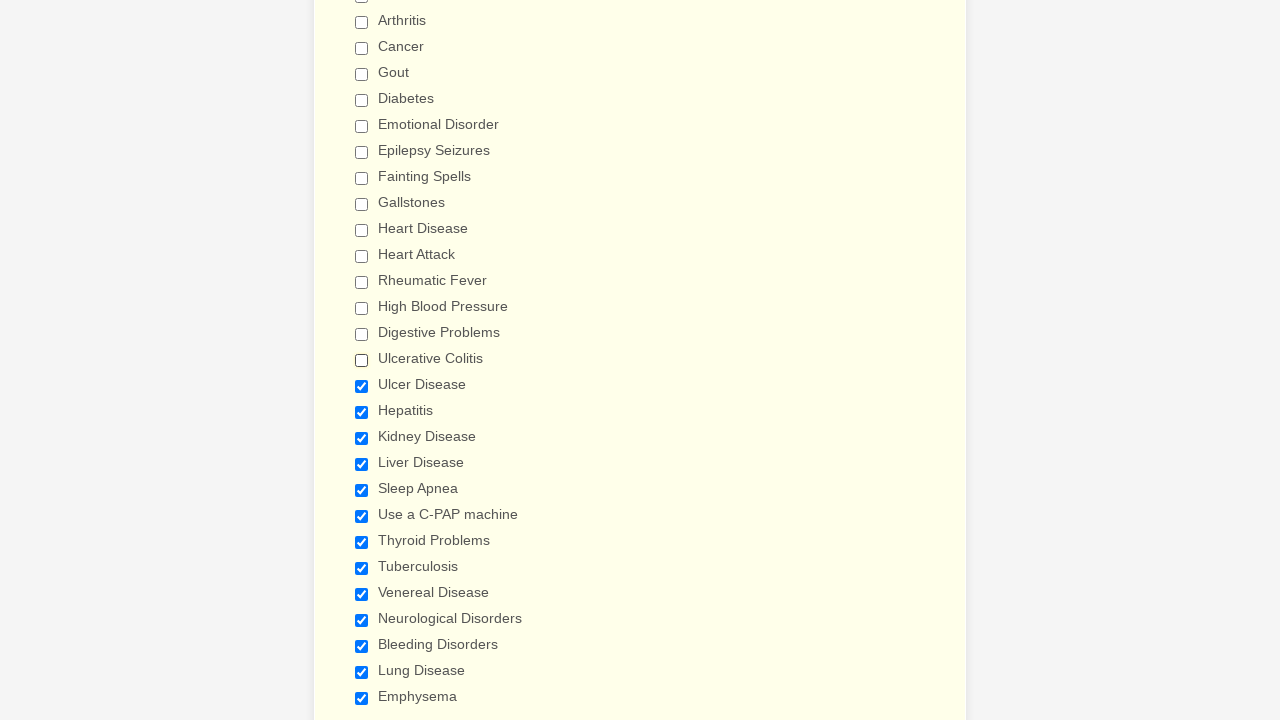

Clicked checkbox 17 to deselect it at (362, 386) on input[type='checkbox'] >> nth=16
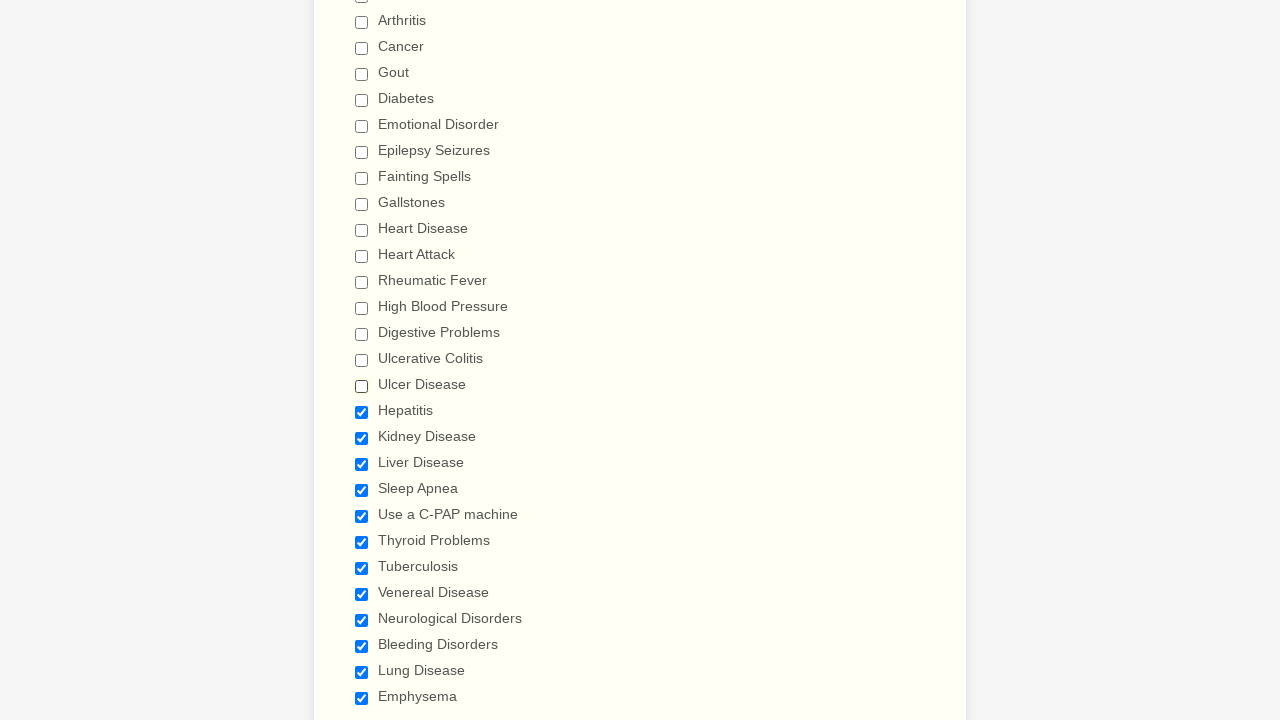

Clicked checkbox 18 to deselect it at (362, 412) on input[type='checkbox'] >> nth=17
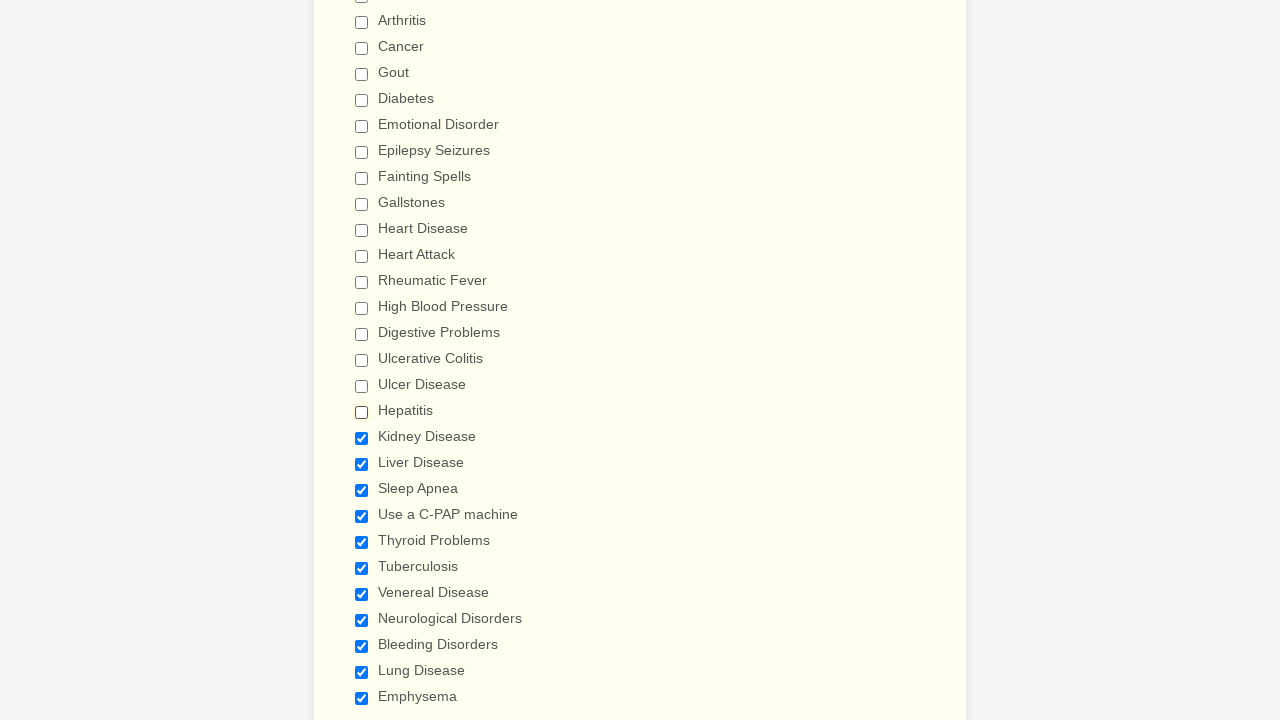

Clicked checkbox 19 to deselect it at (362, 438) on input[type='checkbox'] >> nth=18
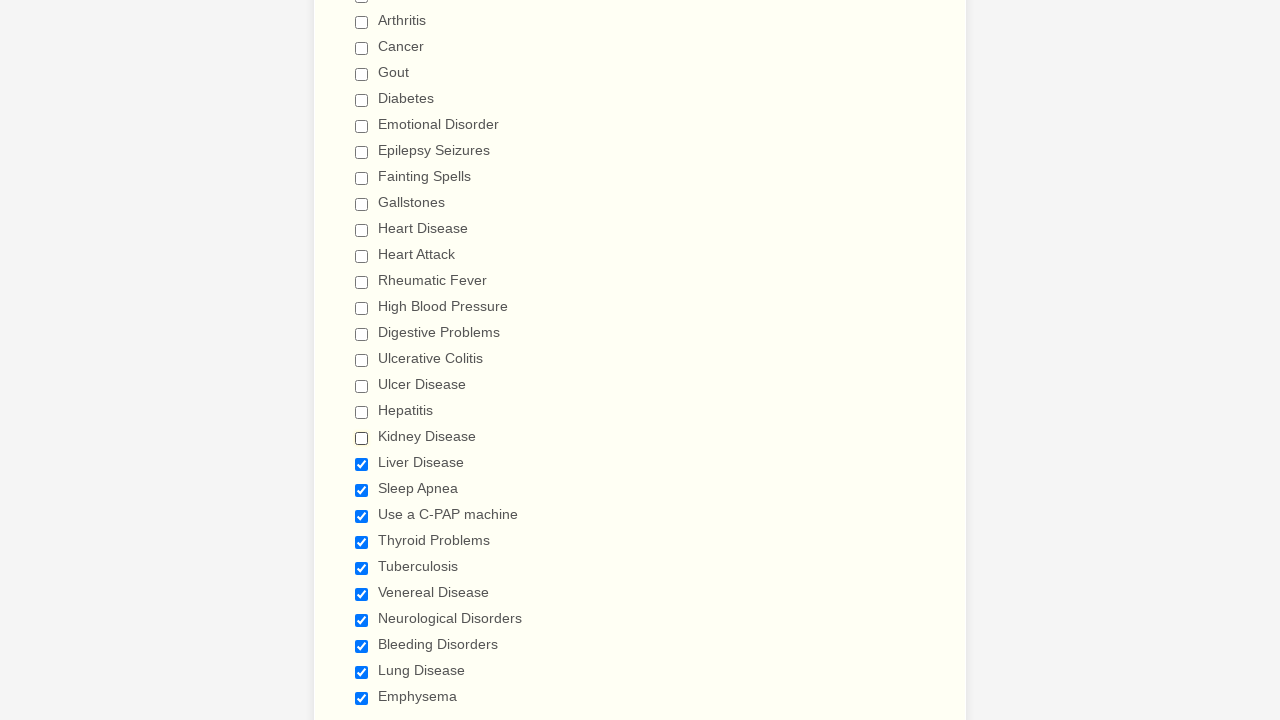

Clicked checkbox 20 to deselect it at (362, 464) on input[type='checkbox'] >> nth=19
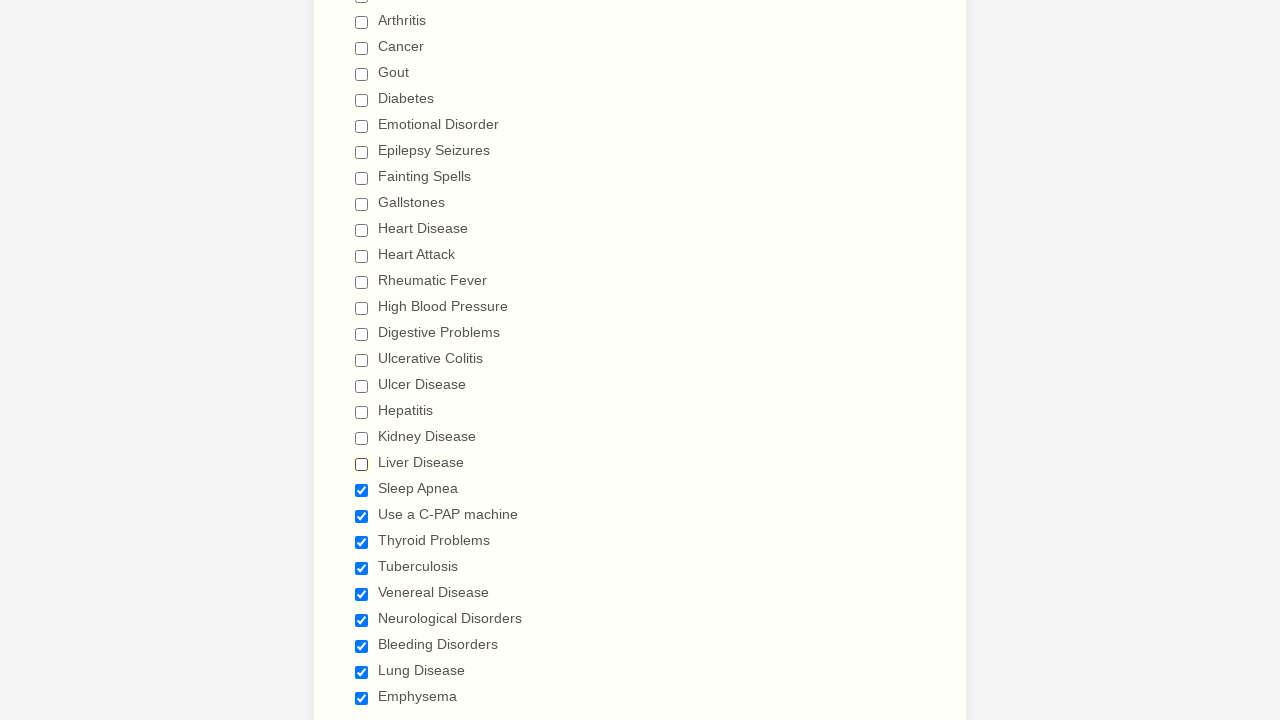

Clicked checkbox 21 to deselect it at (362, 490) on input[type='checkbox'] >> nth=20
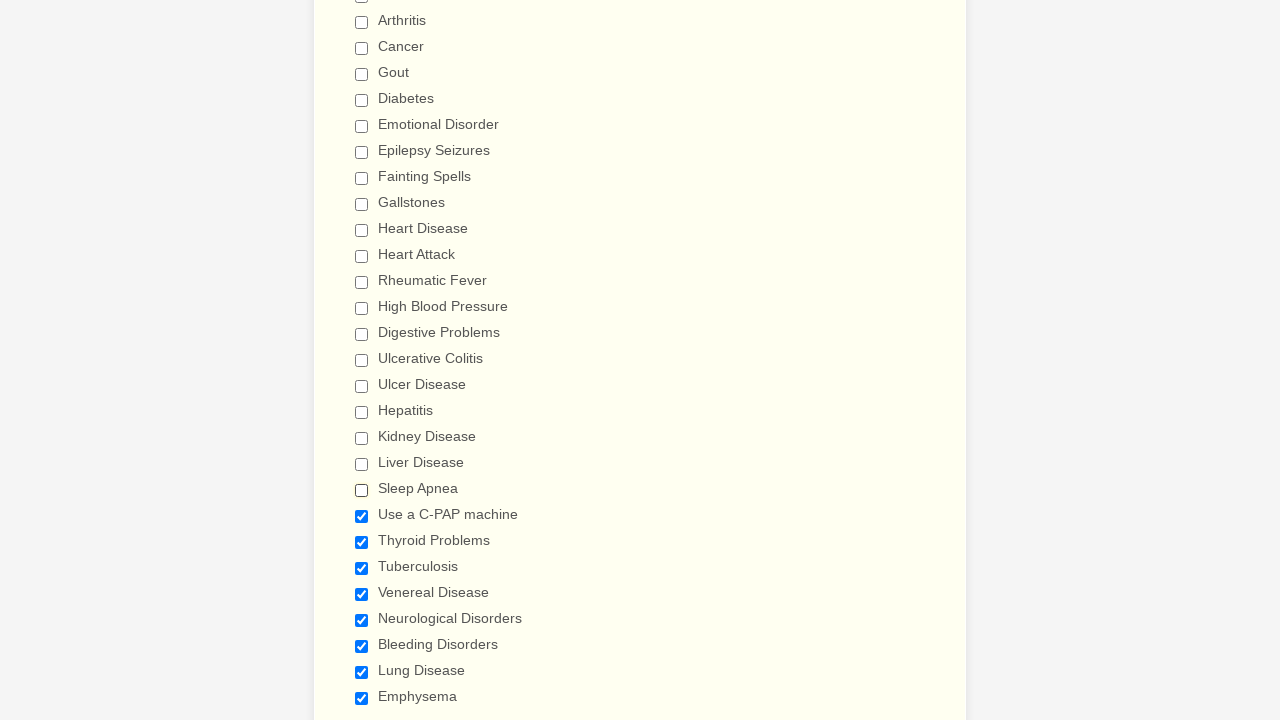

Clicked checkbox 22 to deselect it at (362, 516) on input[type='checkbox'] >> nth=21
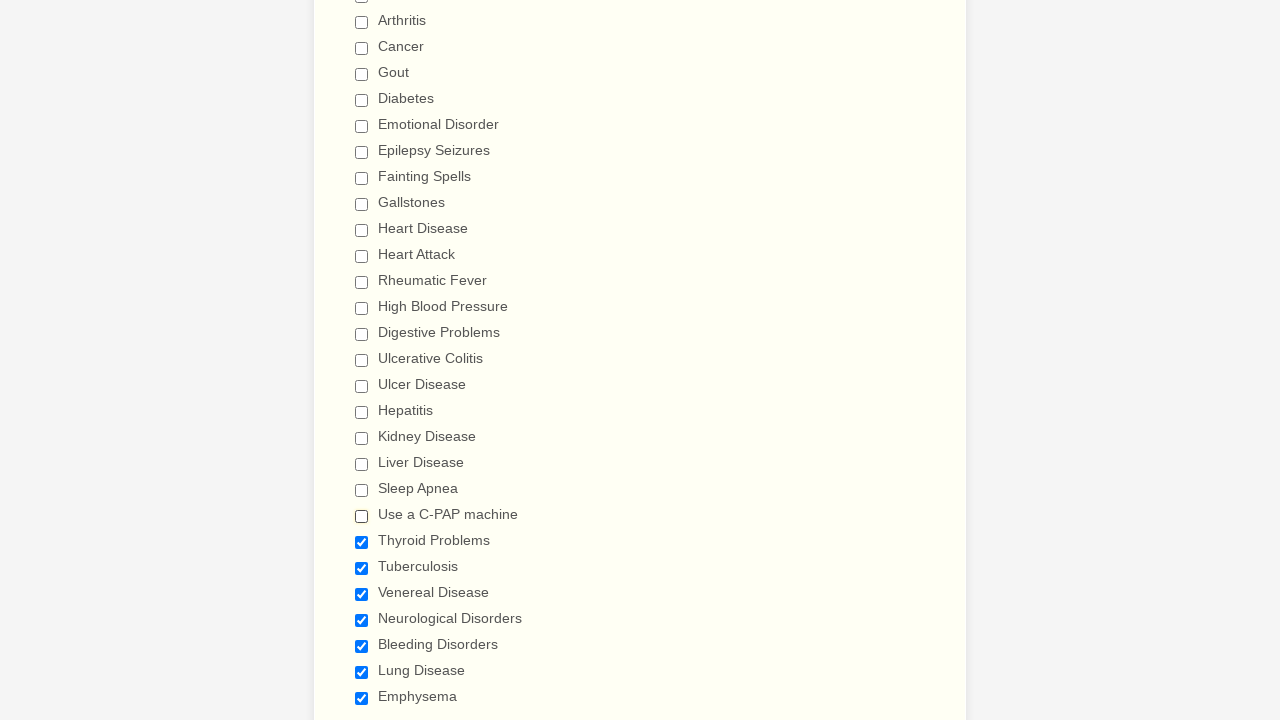

Clicked checkbox 23 to deselect it at (362, 542) on input[type='checkbox'] >> nth=22
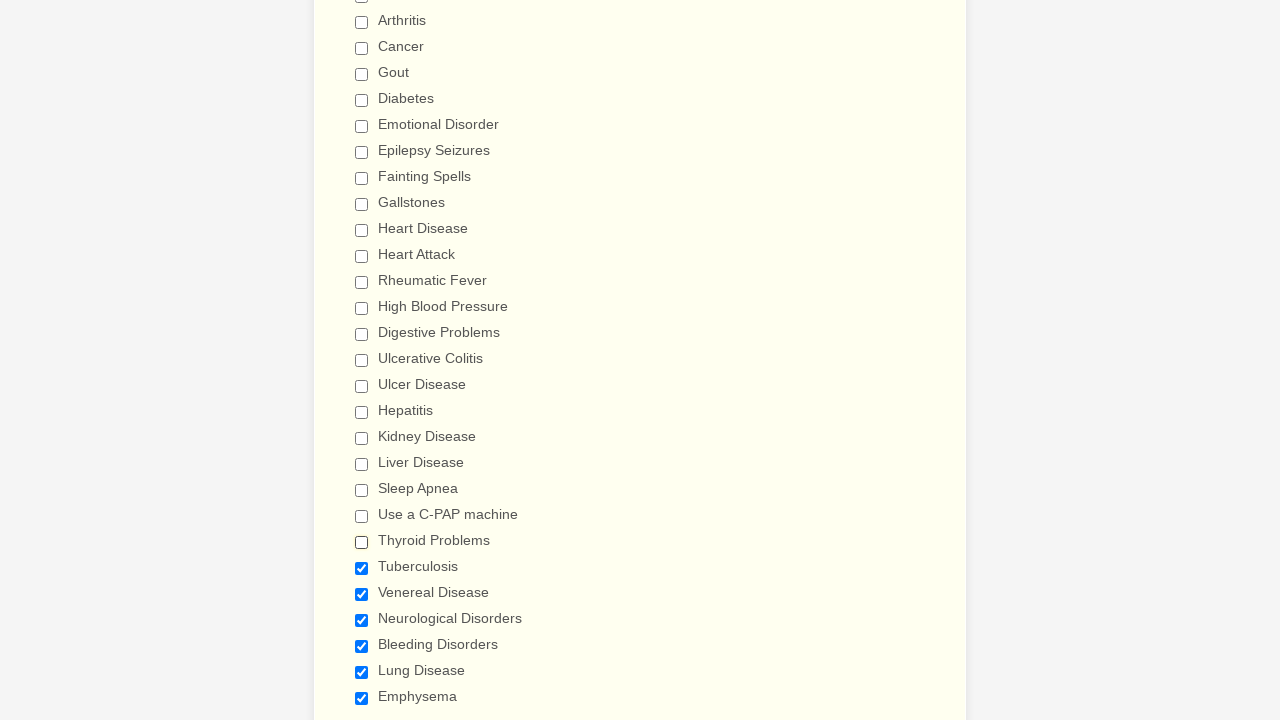

Clicked checkbox 24 to deselect it at (362, 568) on input[type='checkbox'] >> nth=23
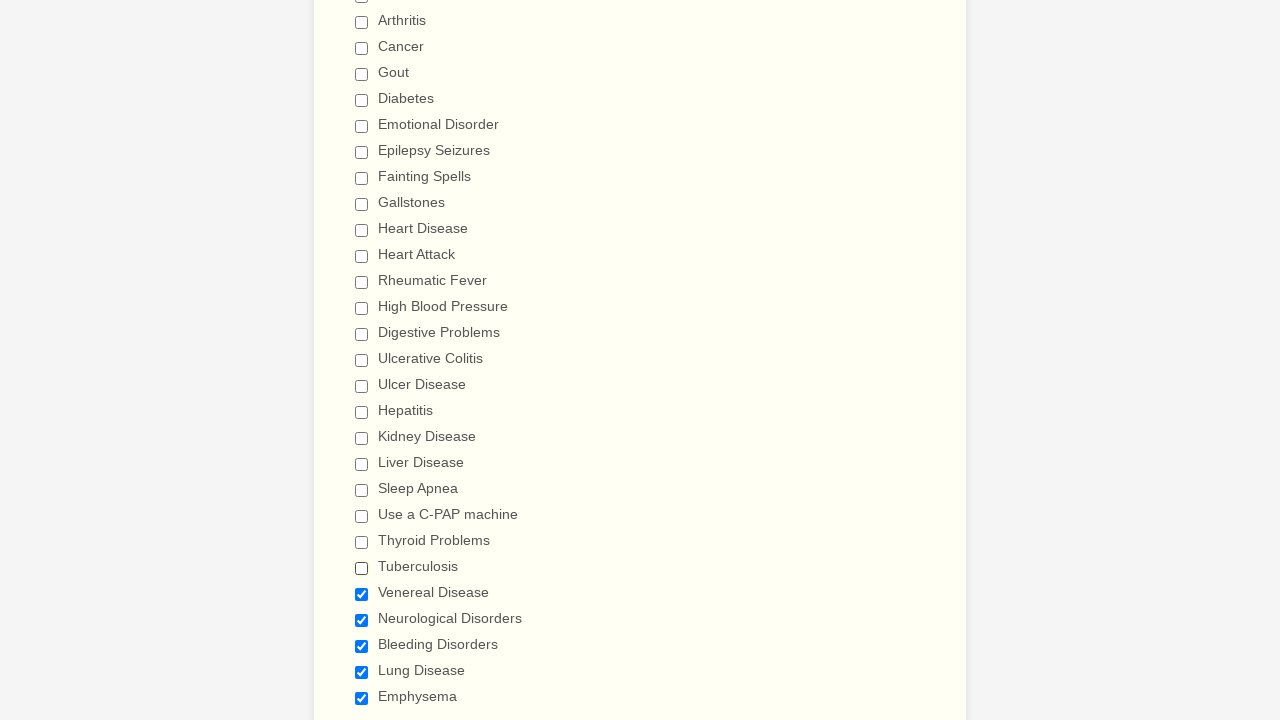

Clicked checkbox 25 to deselect it at (362, 594) on input[type='checkbox'] >> nth=24
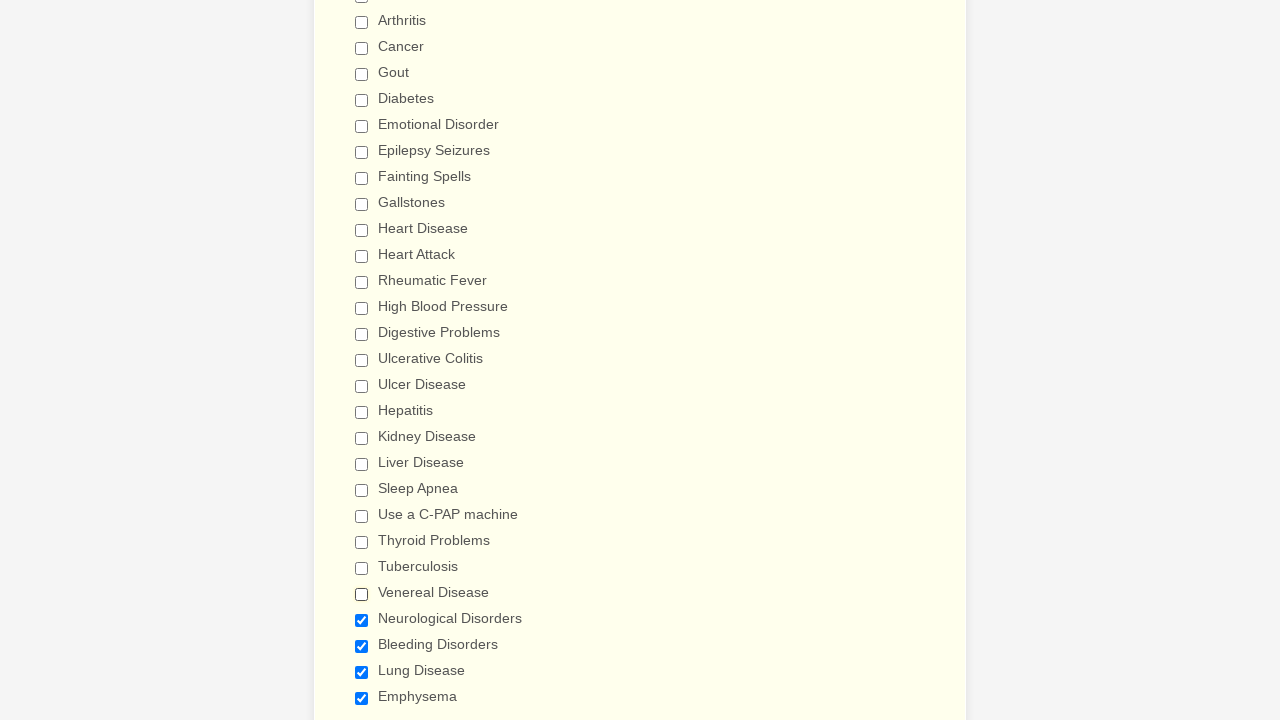

Clicked checkbox 26 to deselect it at (362, 620) on input[type='checkbox'] >> nth=25
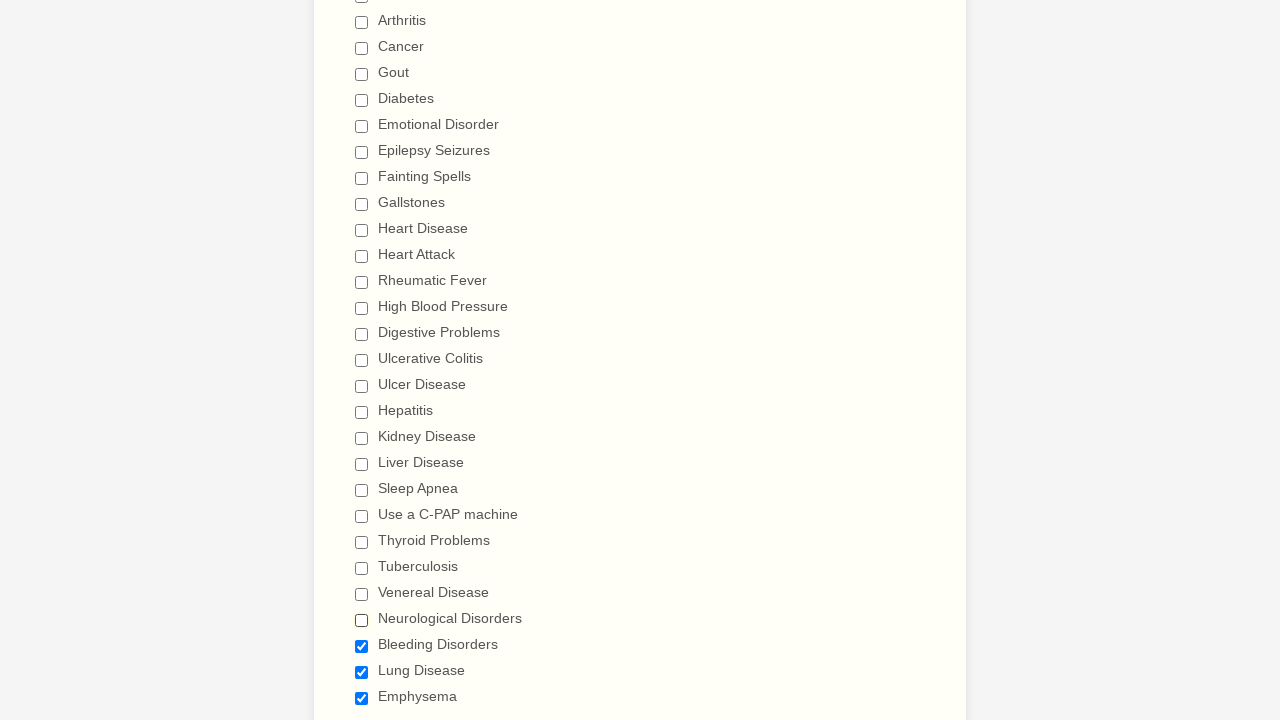

Clicked checkbox 27 to deselect it at (362, 646) on input[type='checkbox'] >> nth=26
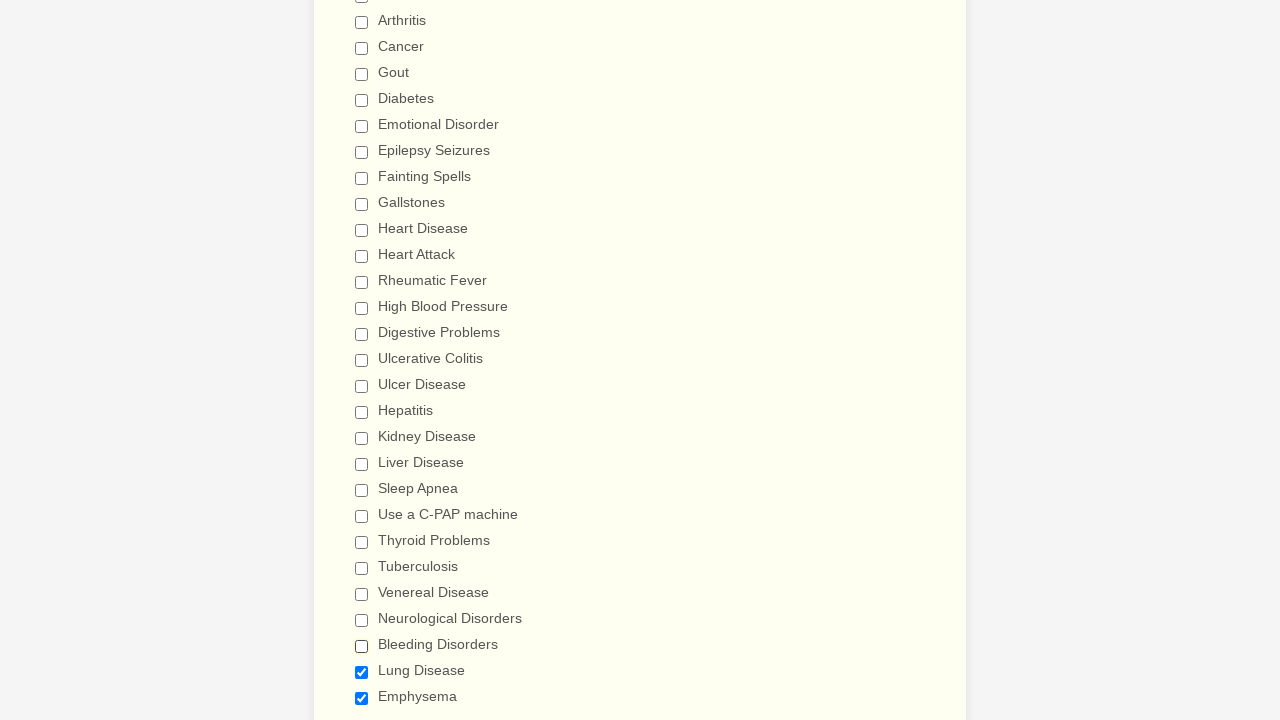

Clicked checkbox 28 to deselect it at (362, 672) on input[type='checkbox'] >> nth=27
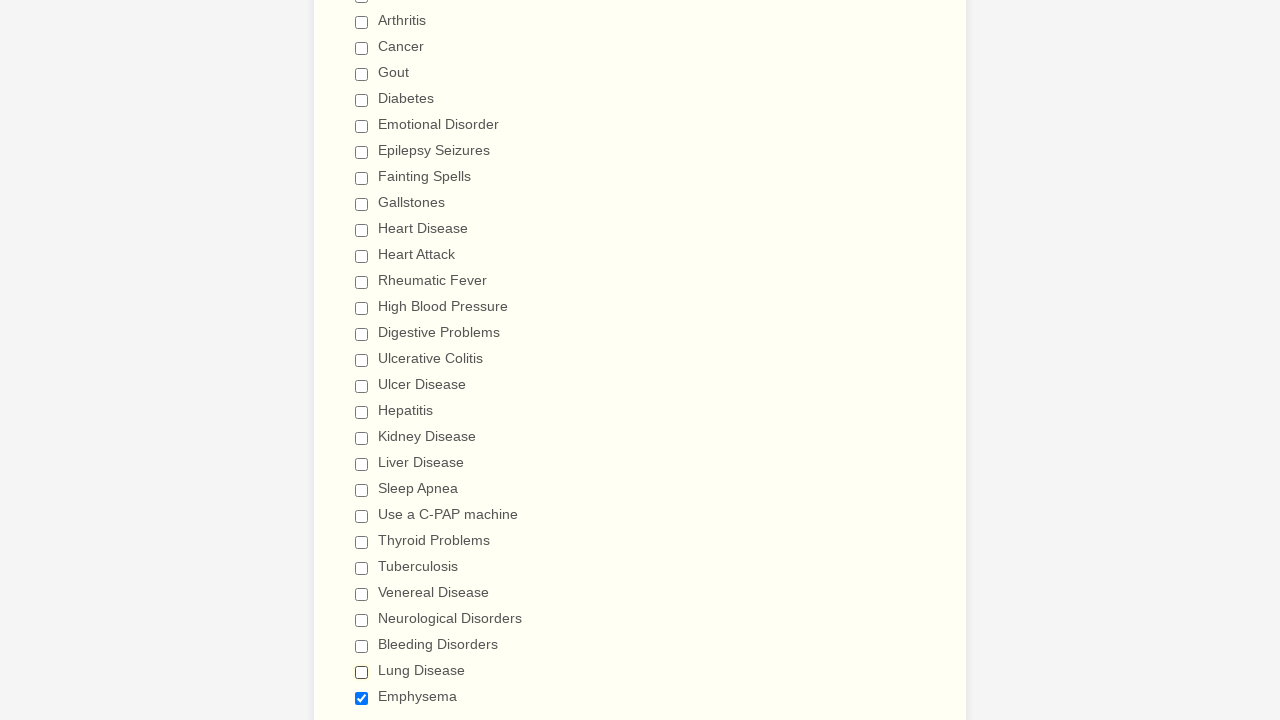

Clicked checkbox 29 to deselect it at (362, 698) on input[type='checkbox'] >> nth=28
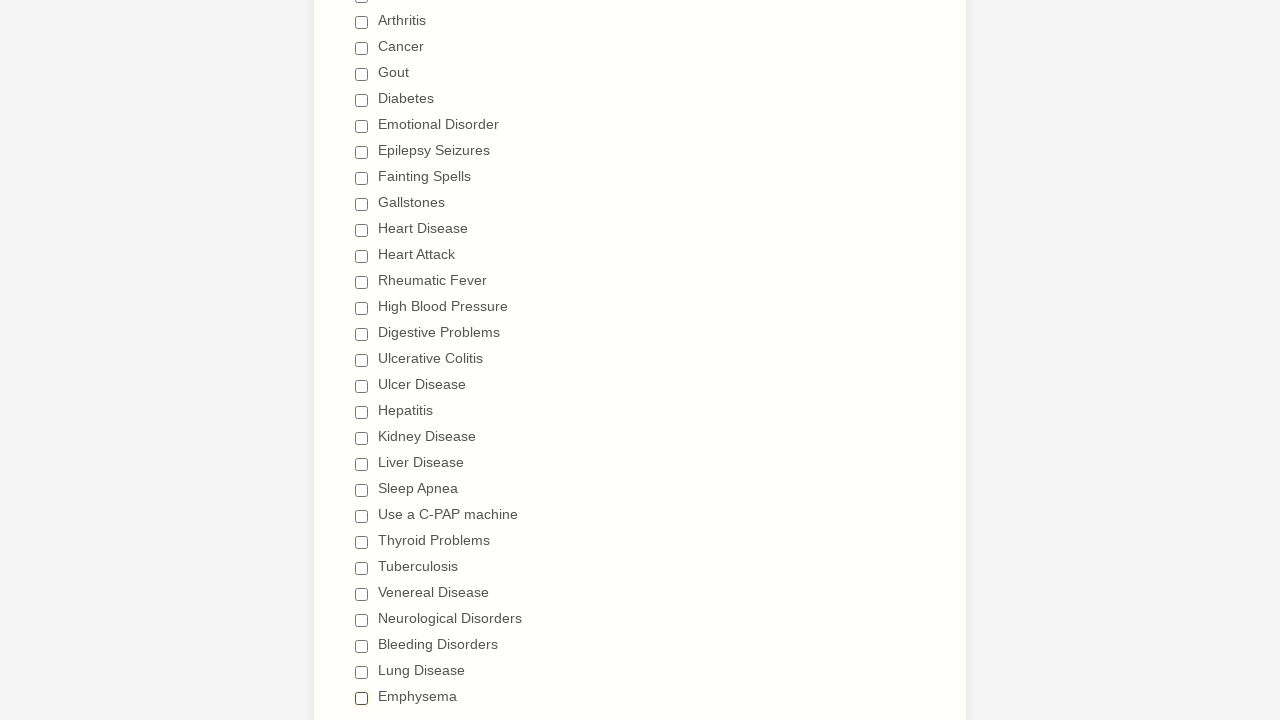

Verified checkbox 1 is deselected
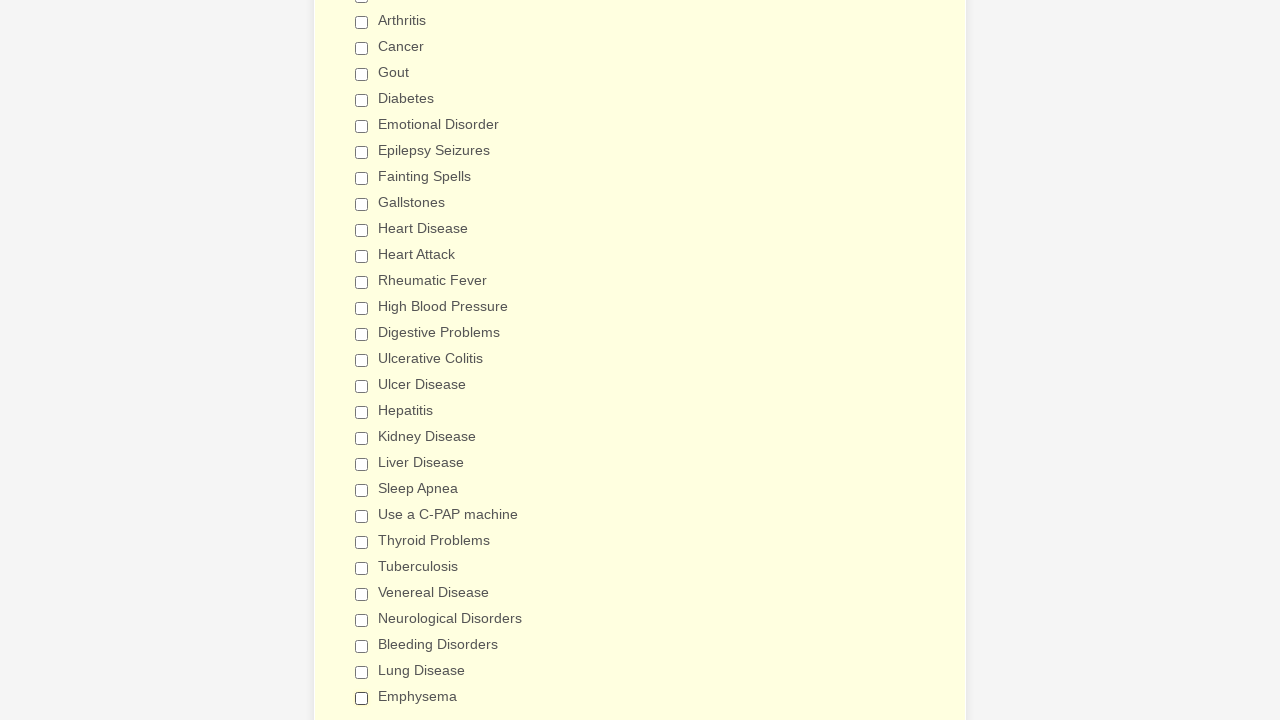

Verified checkbox 2 is deselected
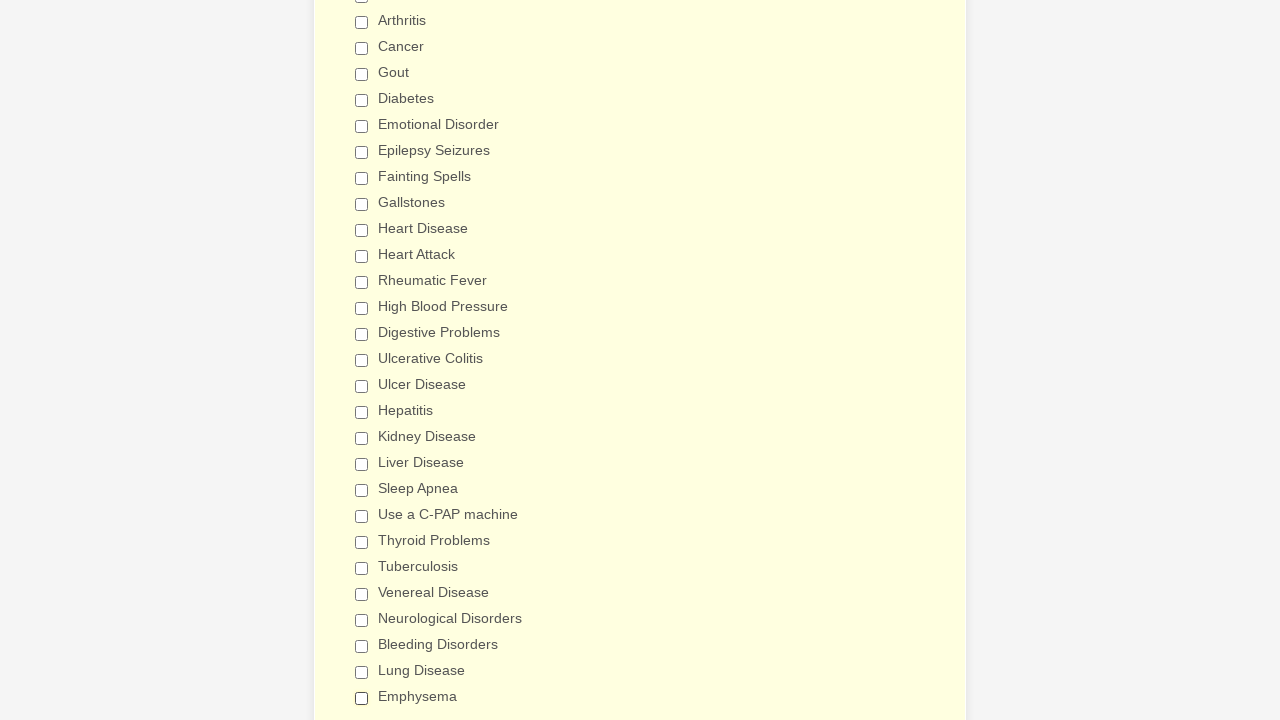

Verified checkbox 3 is deselected
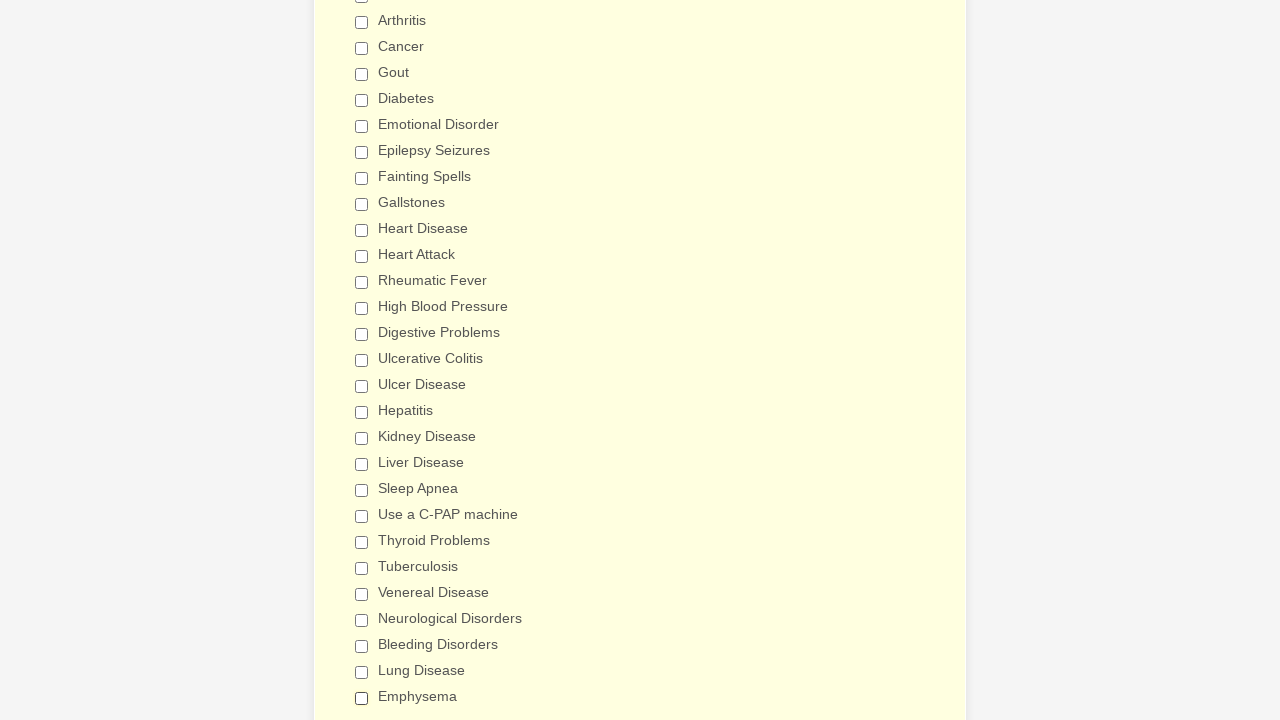

Verified checkbox 4 is deselected
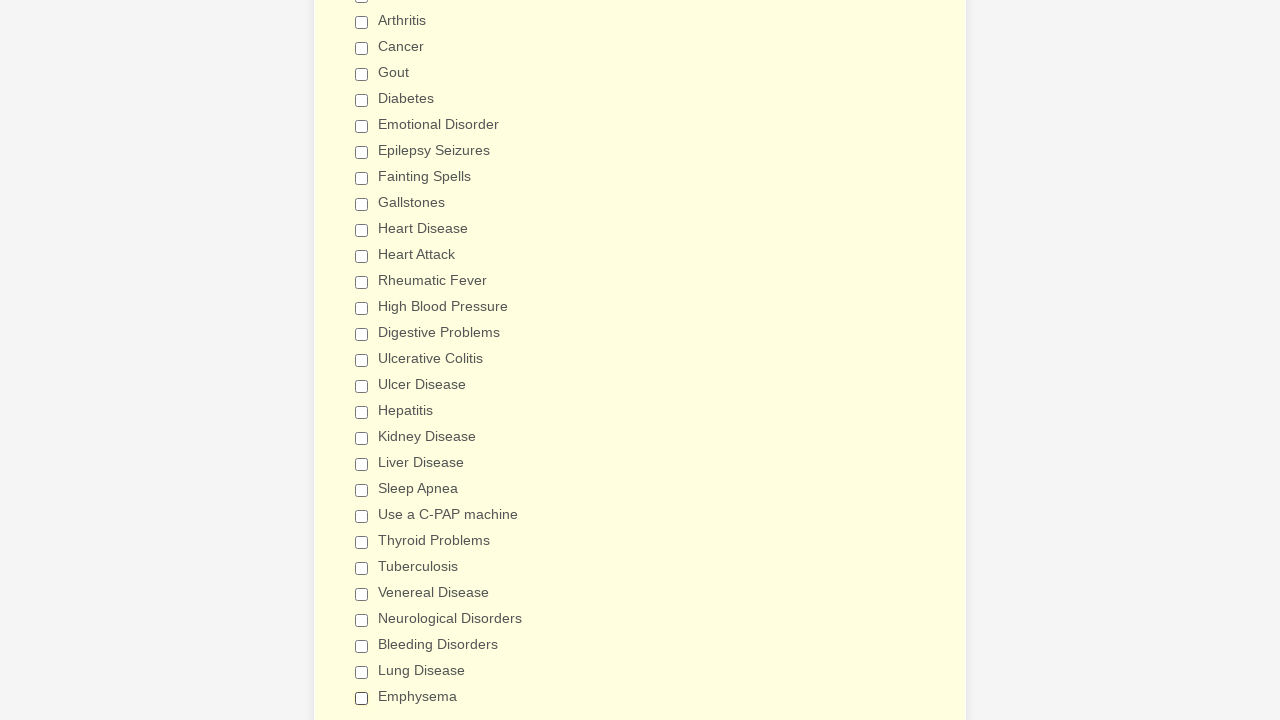

Verified checkbox 5 is deselected
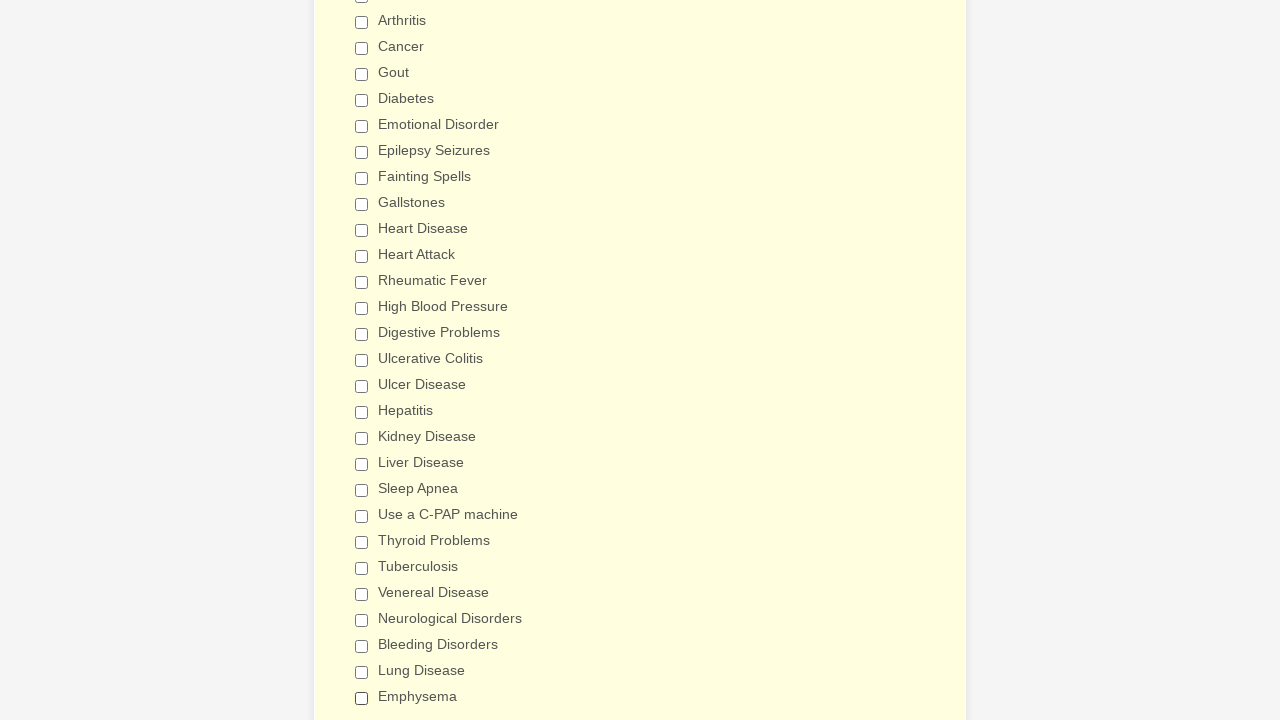

Verified checkbox 6 is deselected
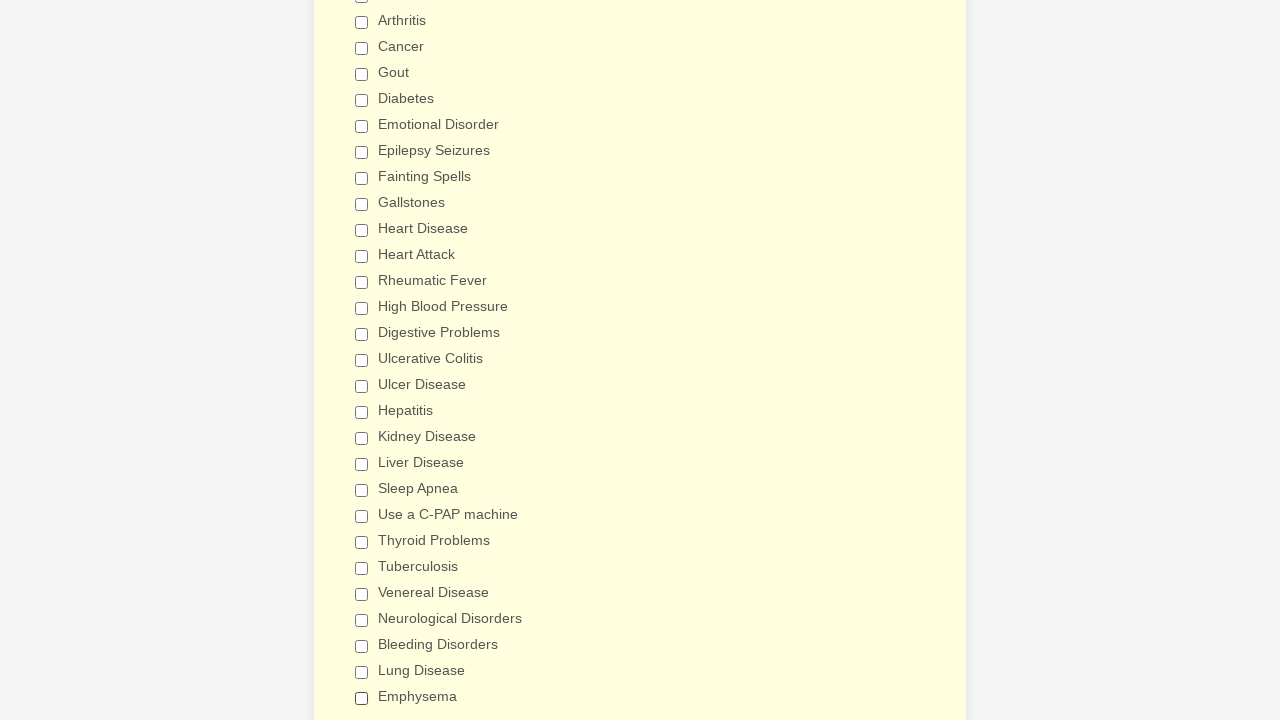

Verified checkbox 7 is deselected
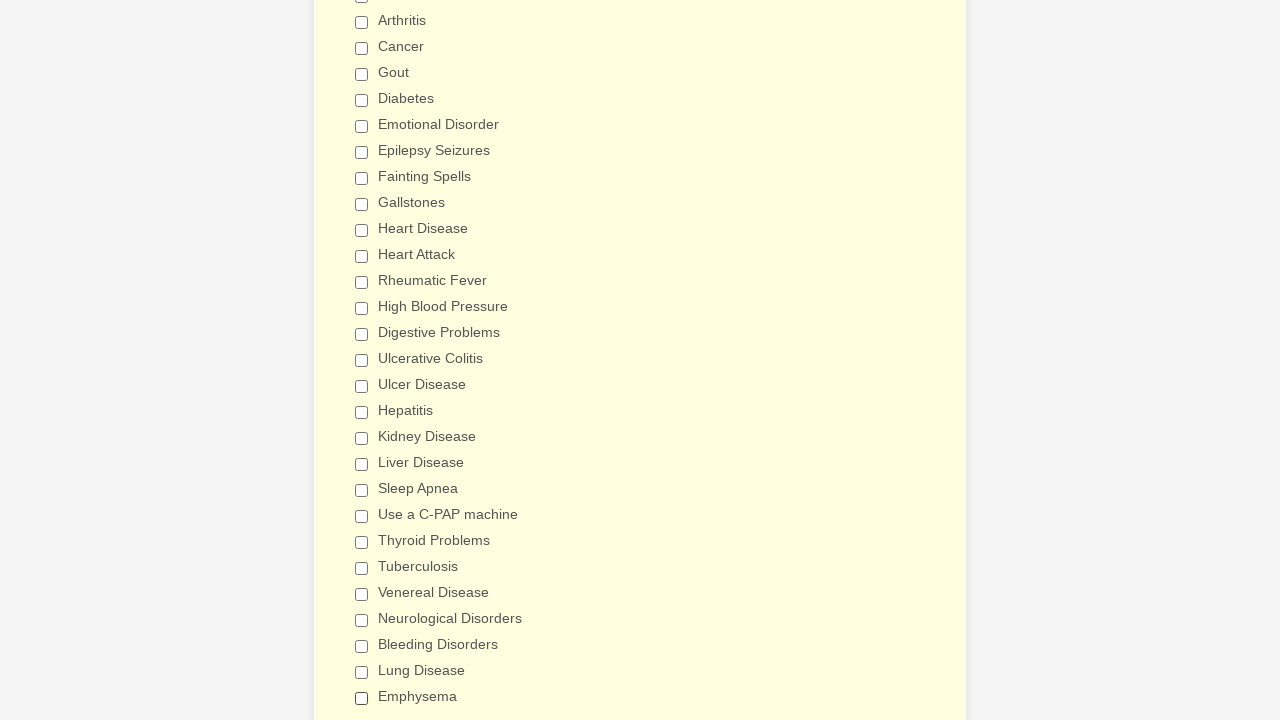

Verified checkbox 8 is deselected
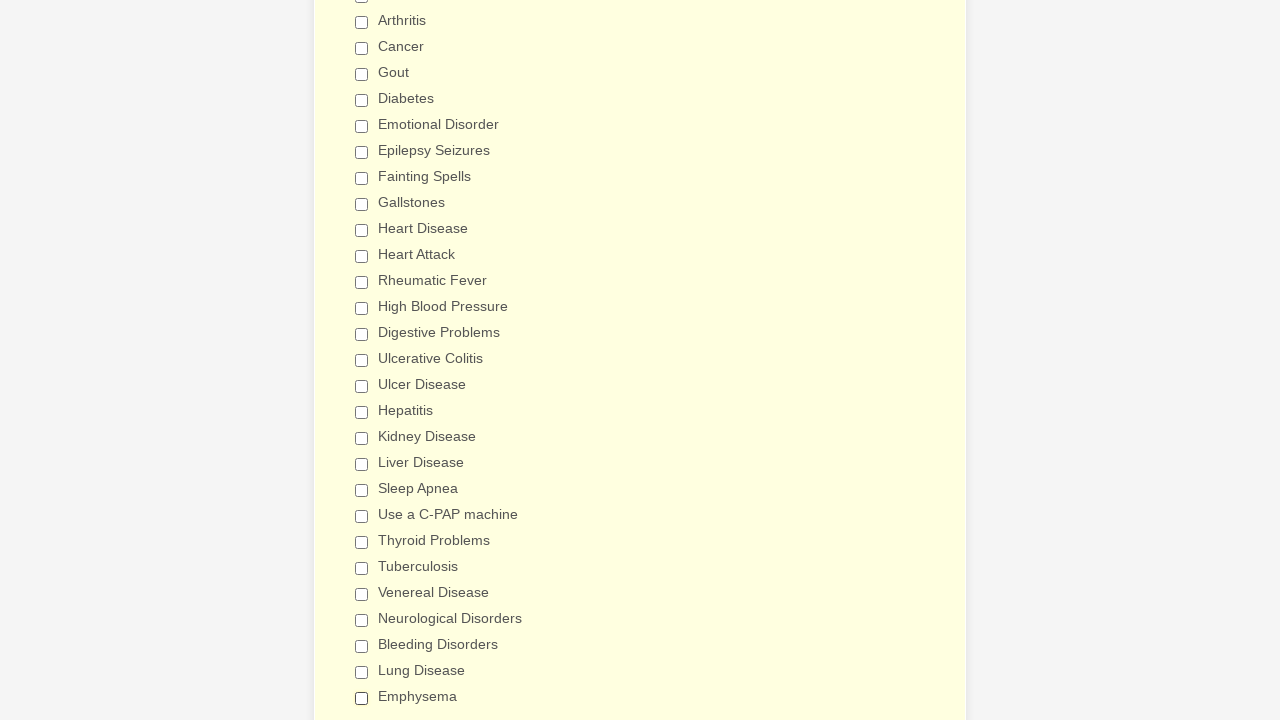

Verified checkbox 9 is deselected
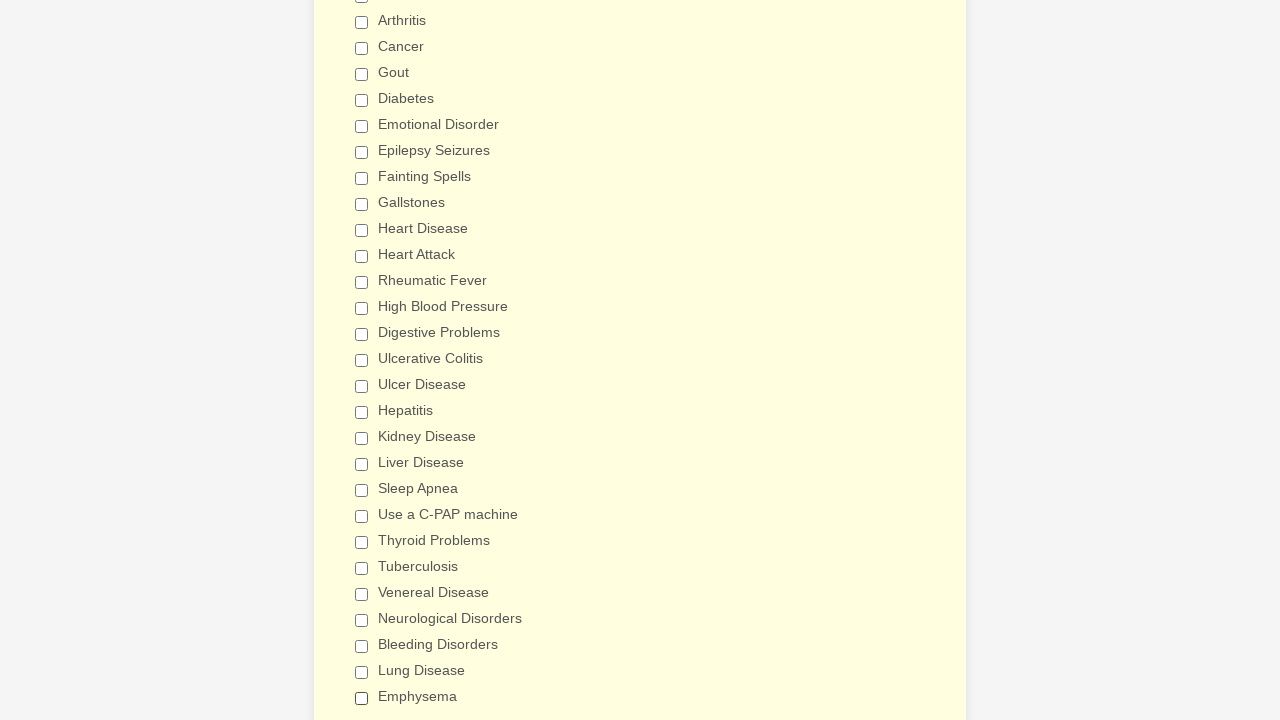

Verified checkbox 10 is deselected
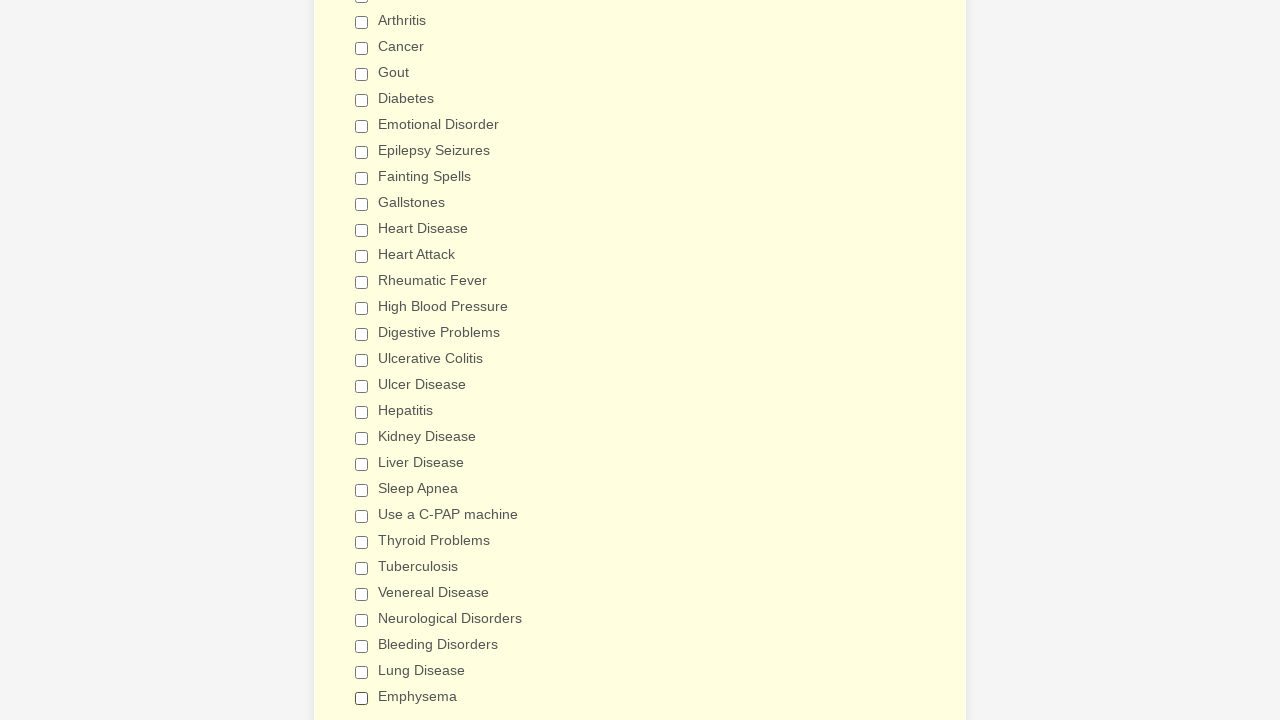

Verified checkbox 11 is deselected
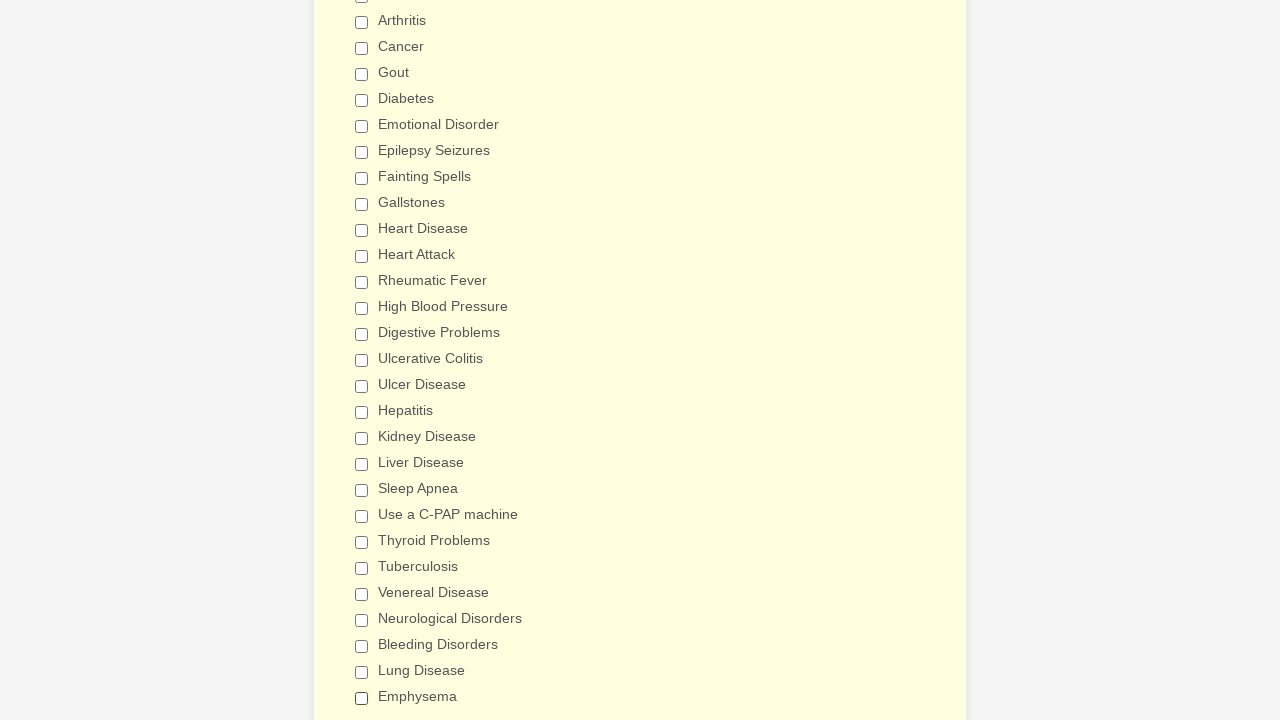

Verified checkbox 12 is deselected
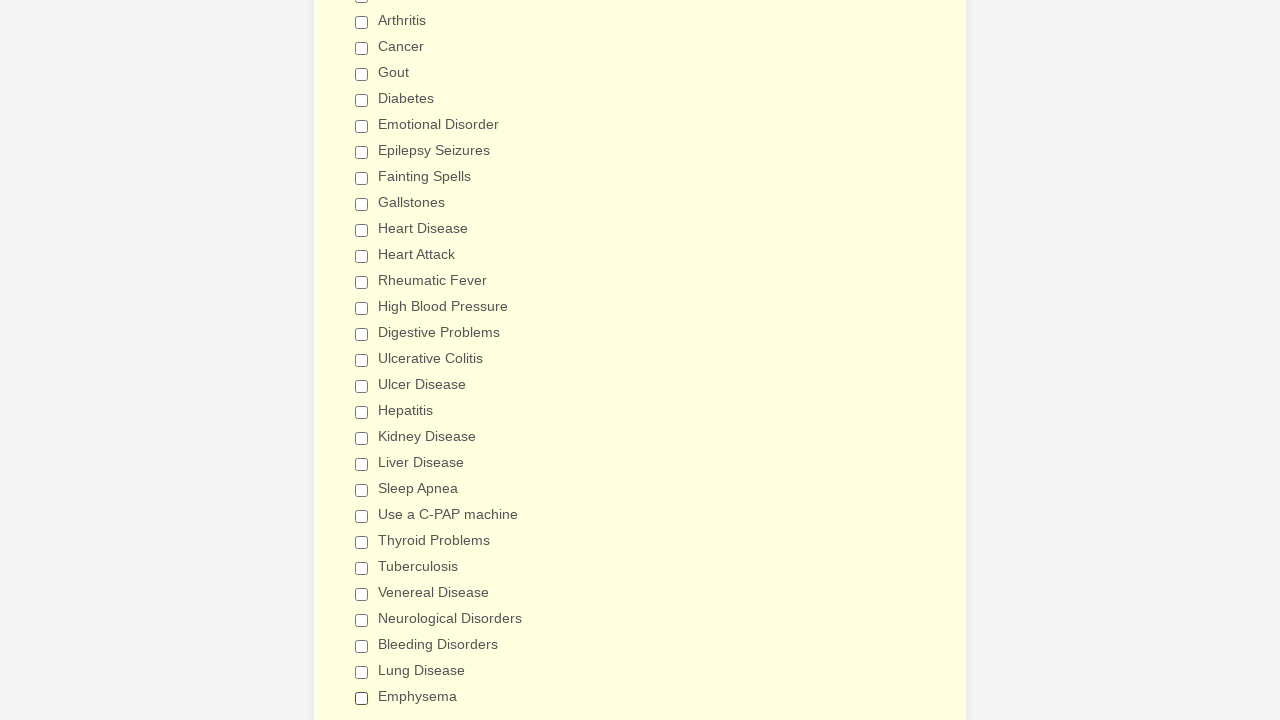

Verified checkbox 13 is deselected
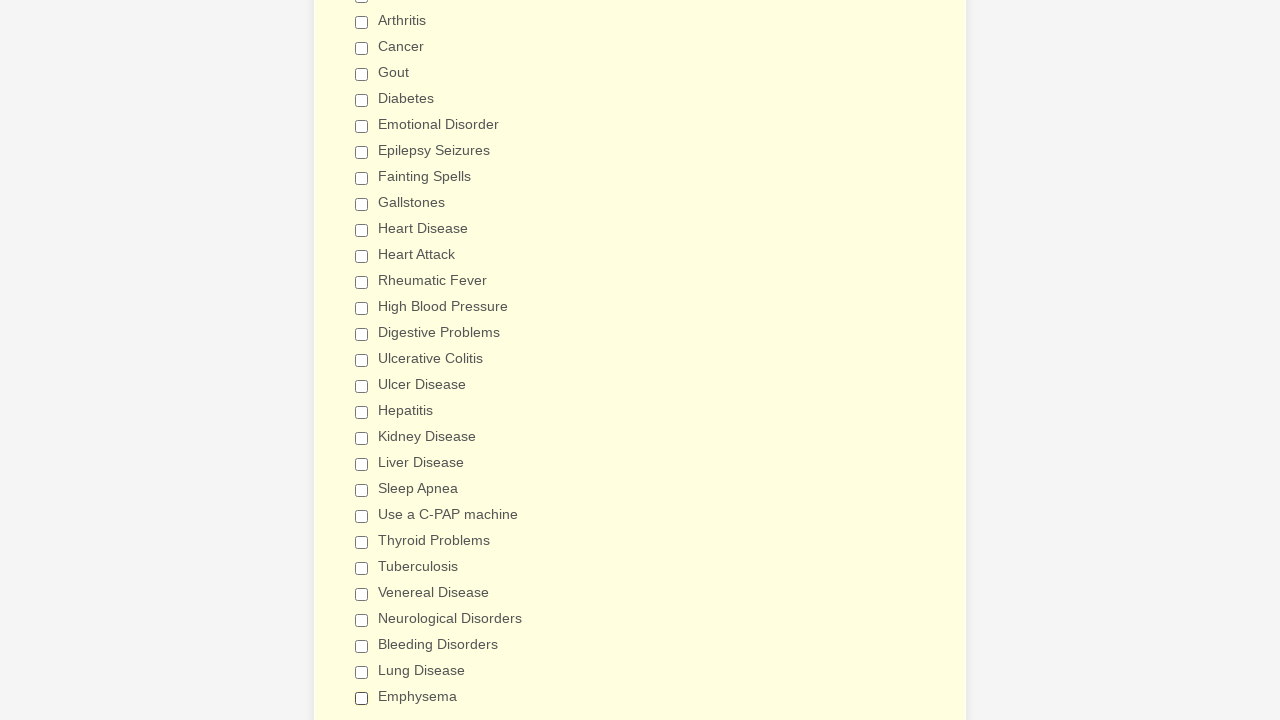

Verified checkbox 14 is deselected
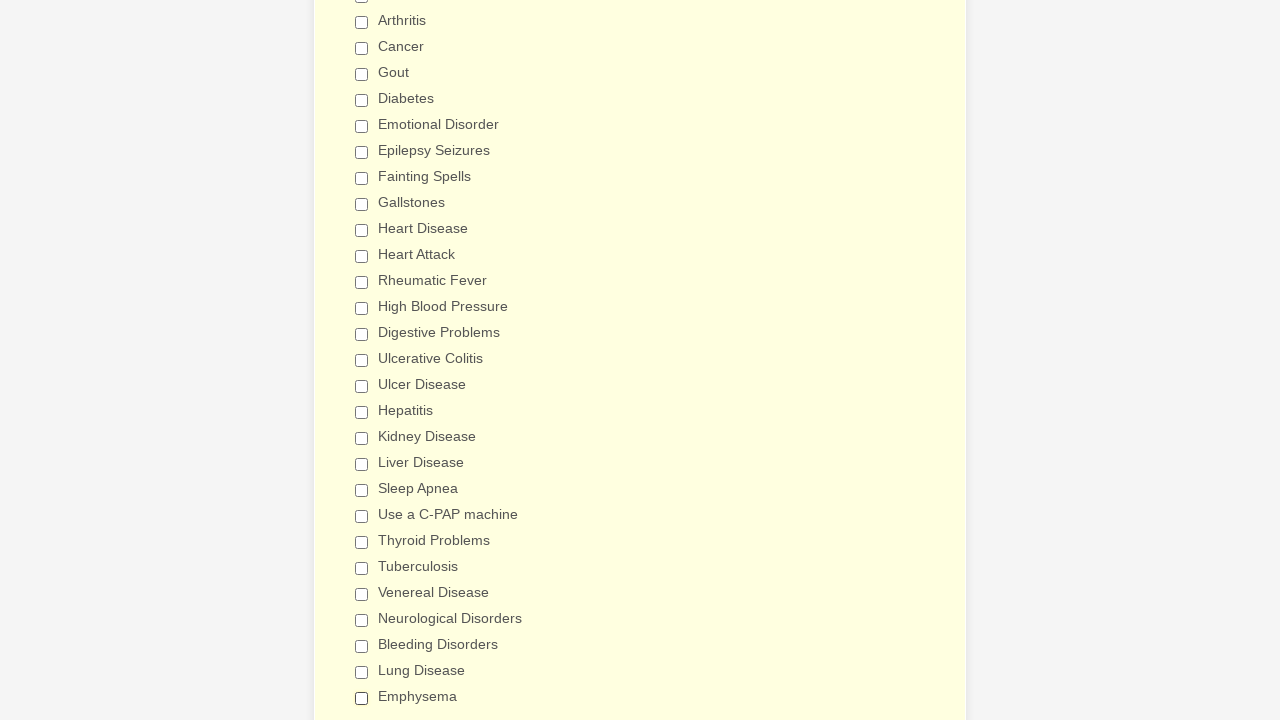

Verified checkbox 15 is deselected
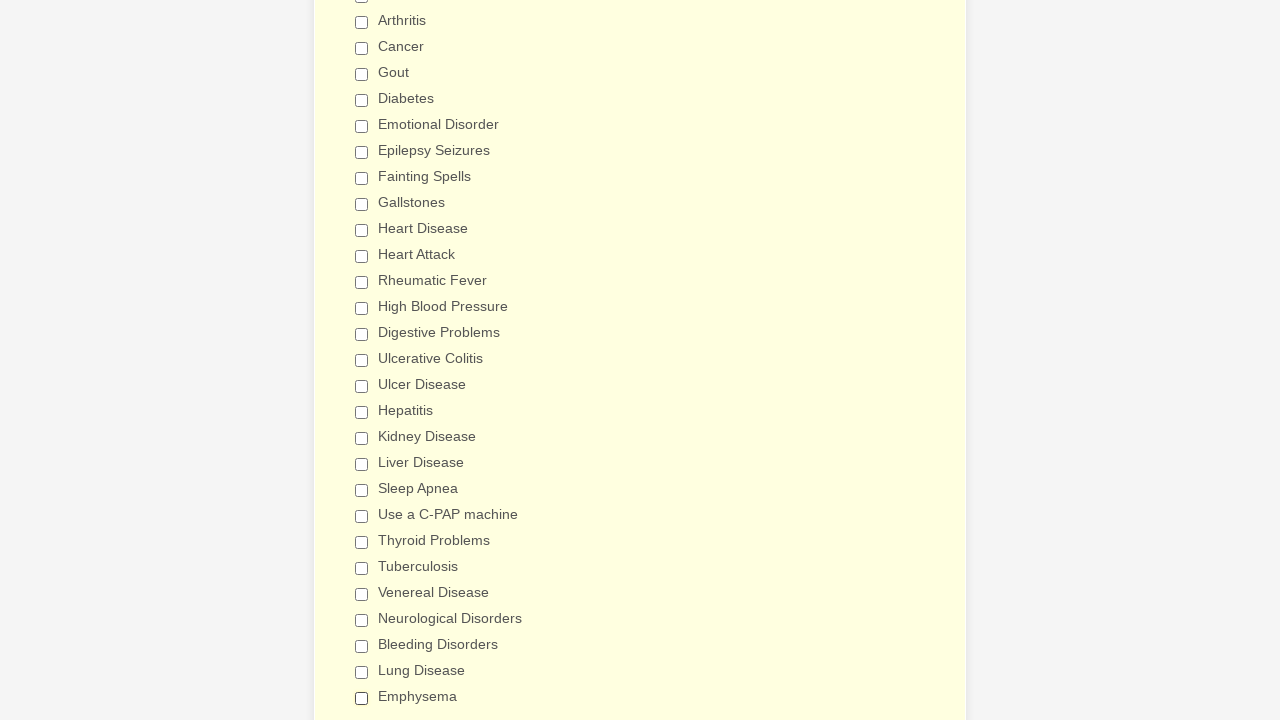

Verified checkbox 16 is deselected
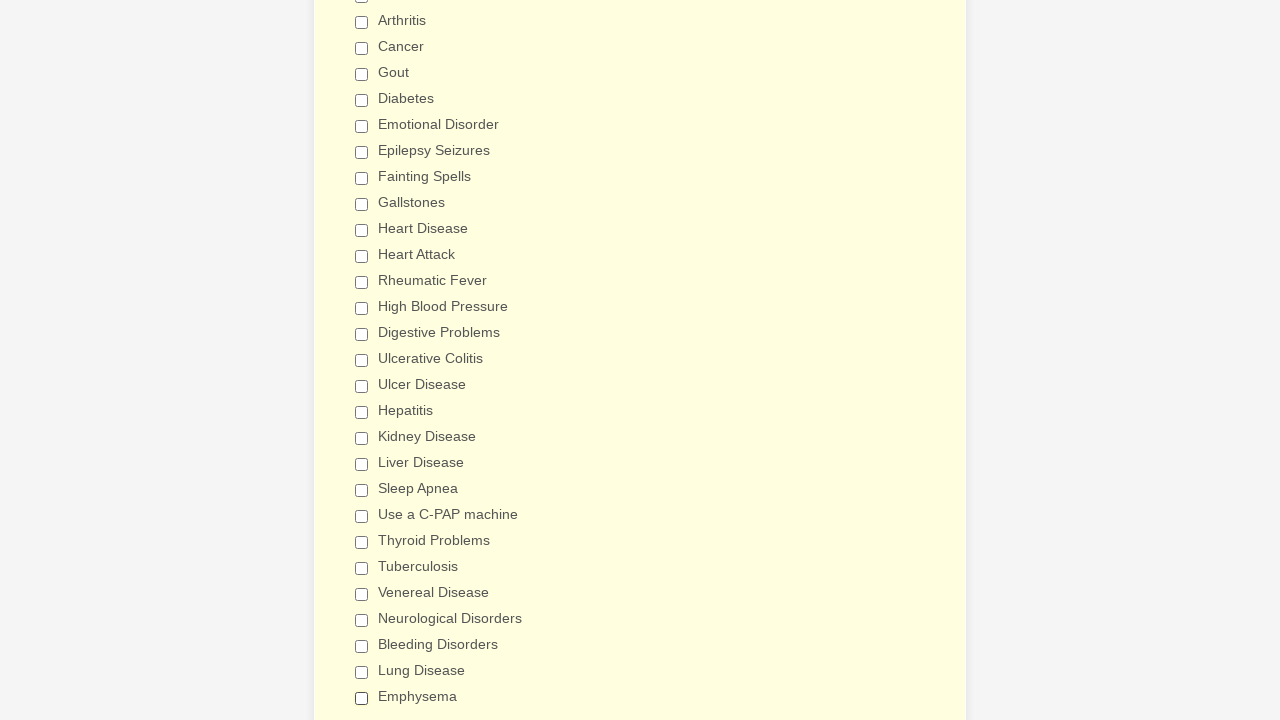

Verified checkbox 17 is deselected
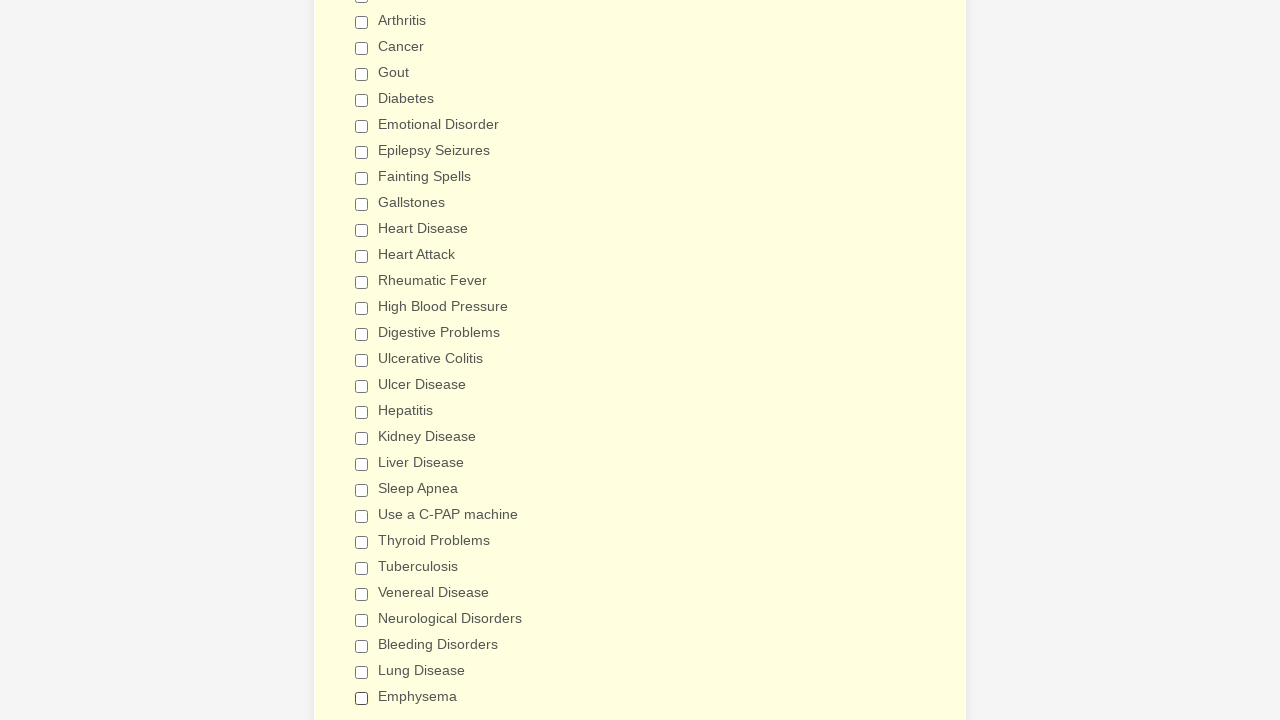

Verified checkbox 18 is deselected
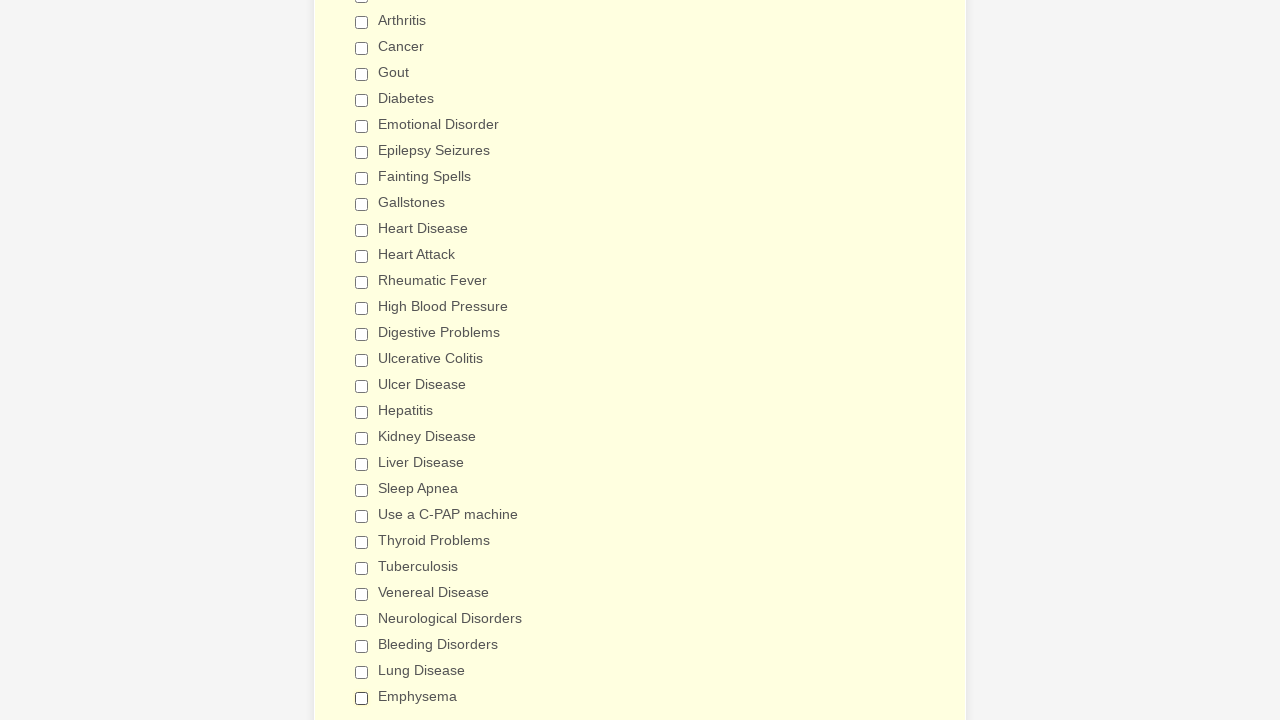

Verified checkbox 19 is deselected
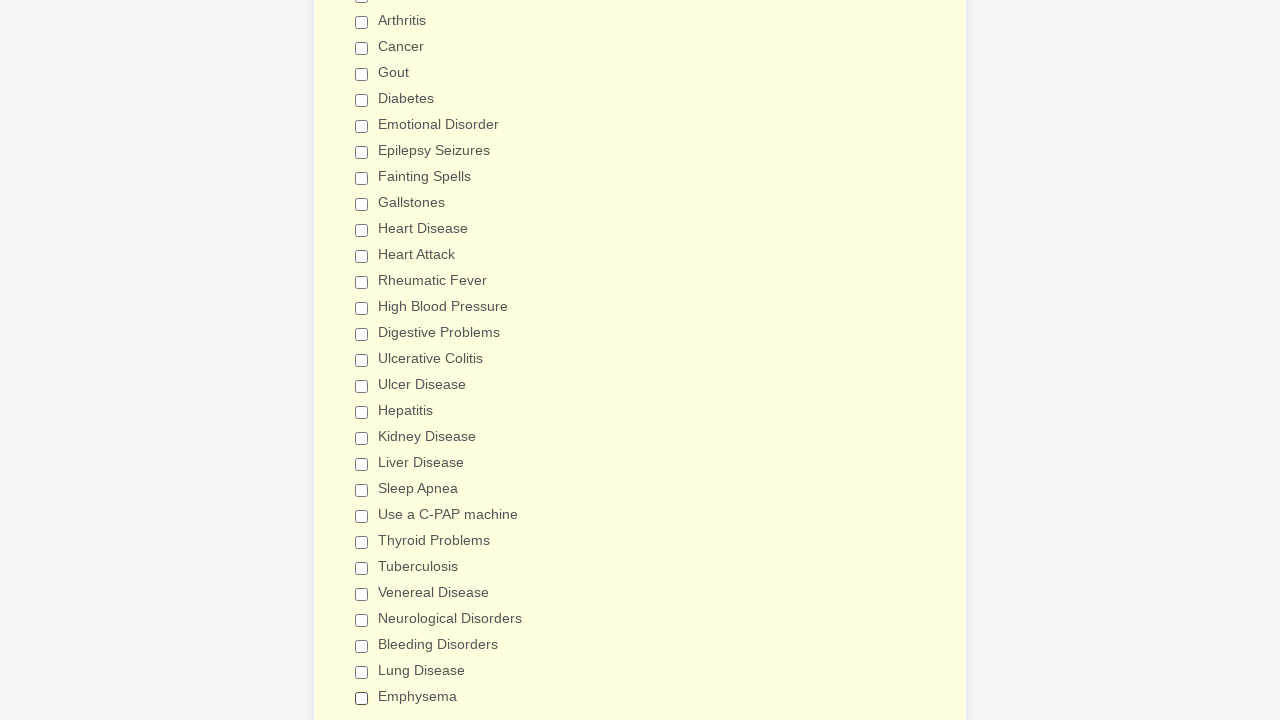

Verified checkbox 20 is deselected
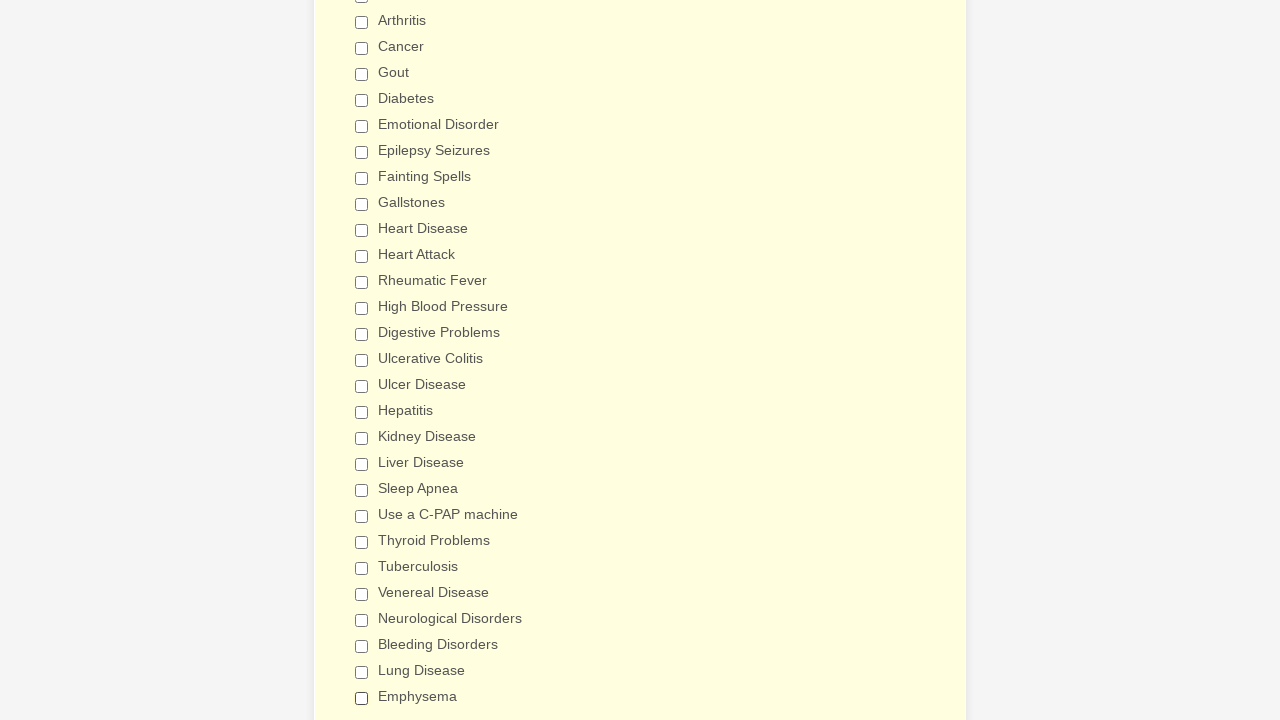

Verified checkbox 21 is deselected
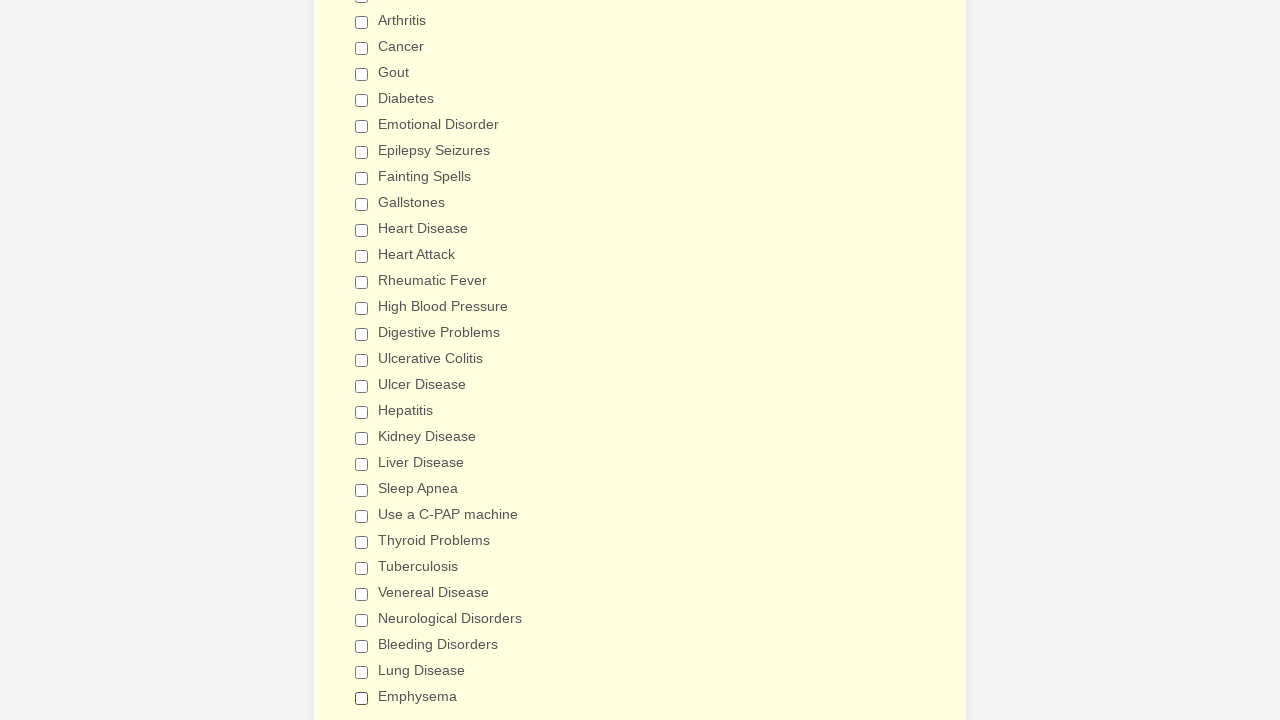

Verified checkbox 22 is deselected
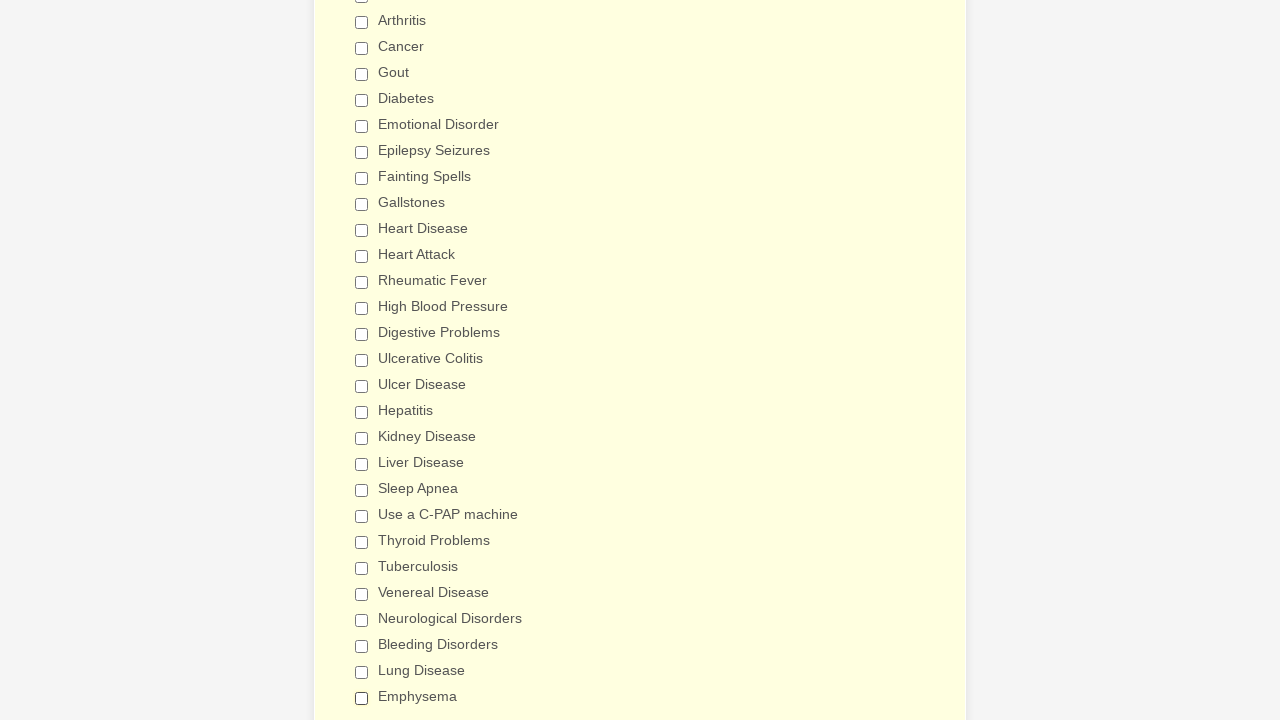

Verified checkbox 23 is deselected
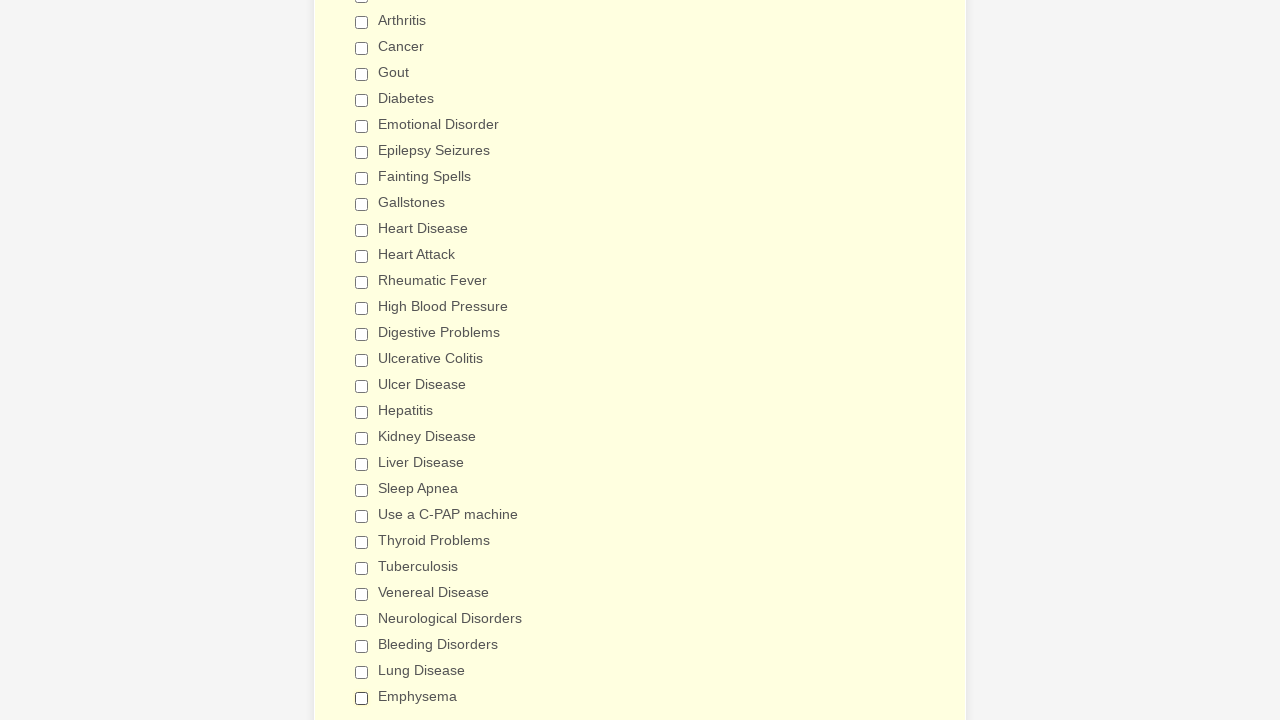

Verified checkbox 24 is deselected
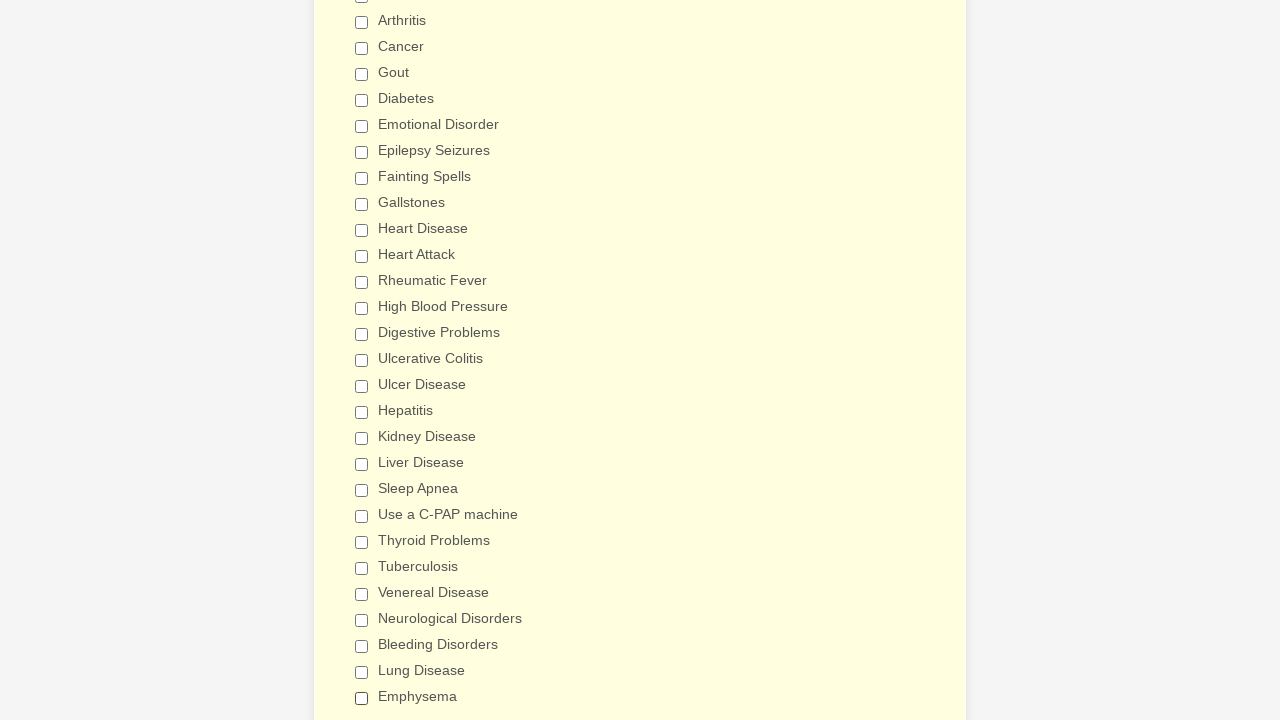

Verified checkbox 25 is deselected
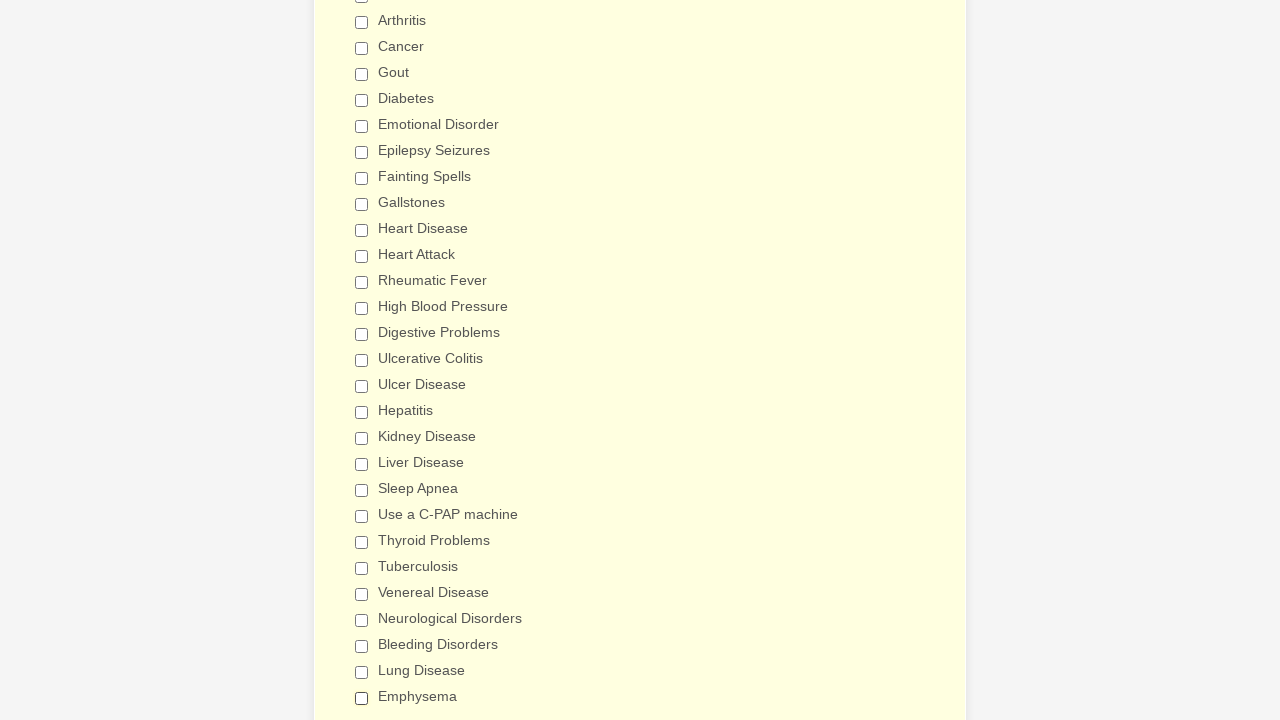

Verified checkbox 26 is deselected
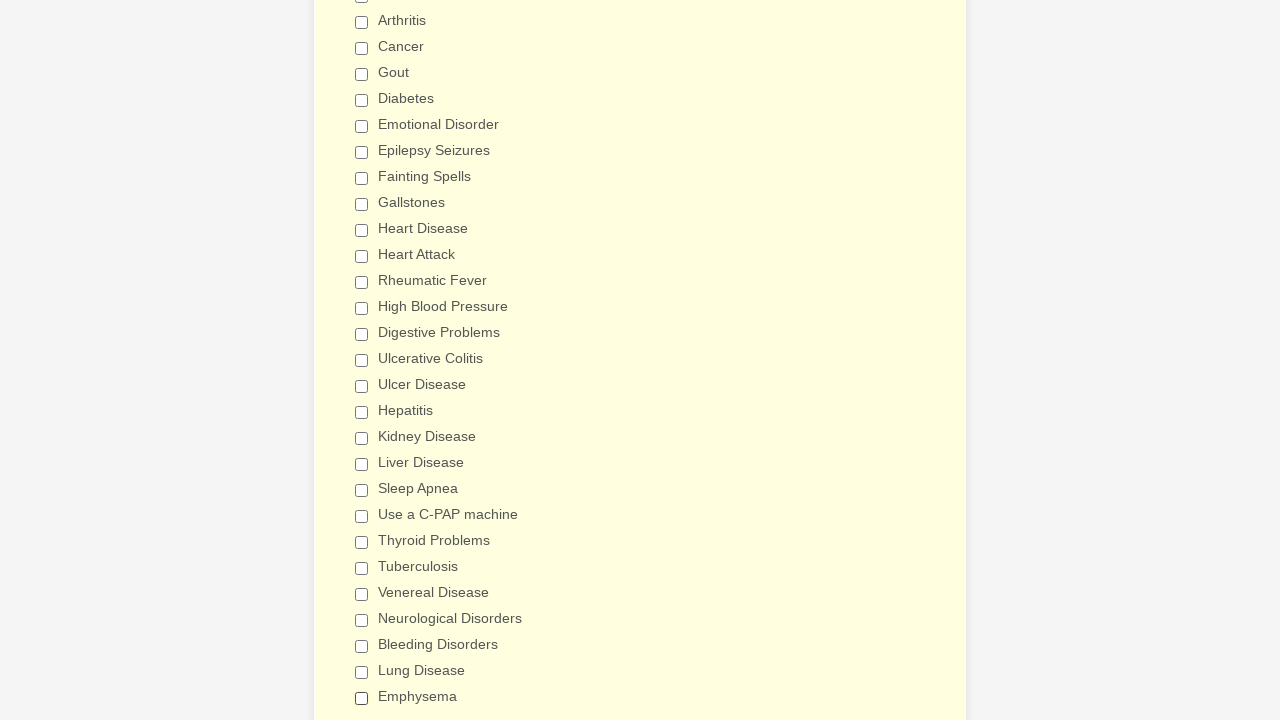

Verified checkbox 27 is deselected
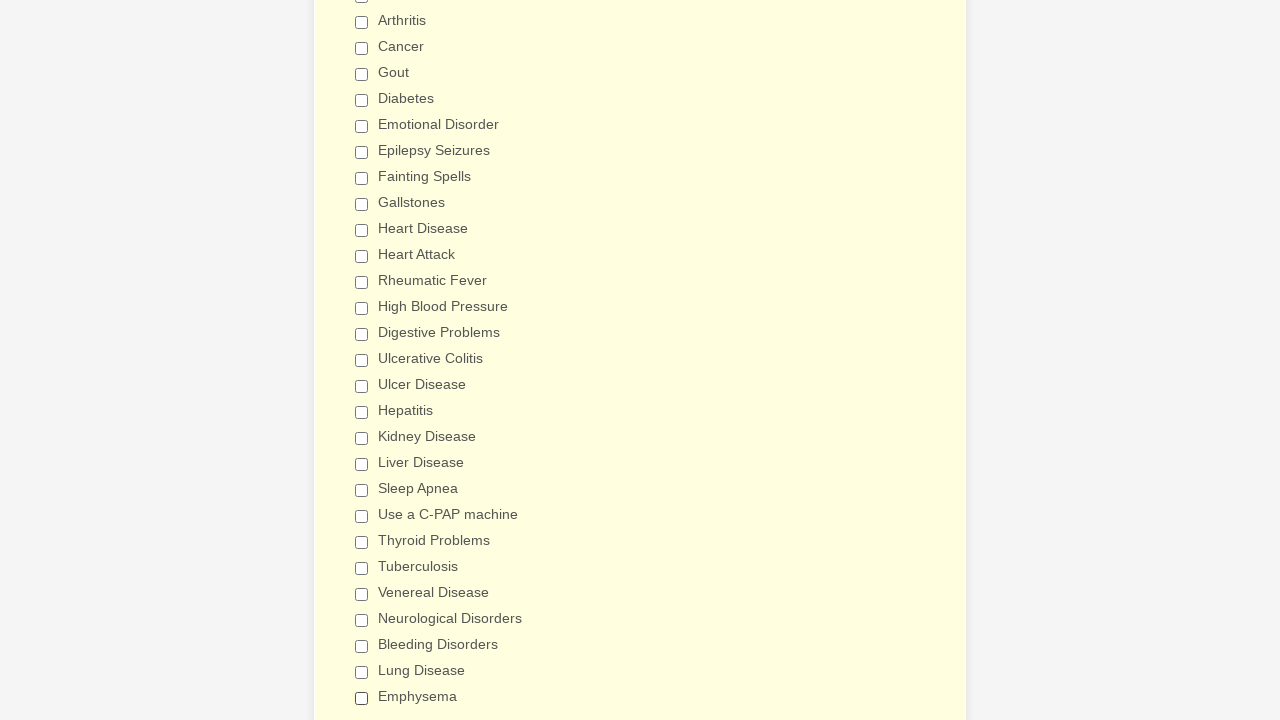

Verified checkbox 28 is deselected
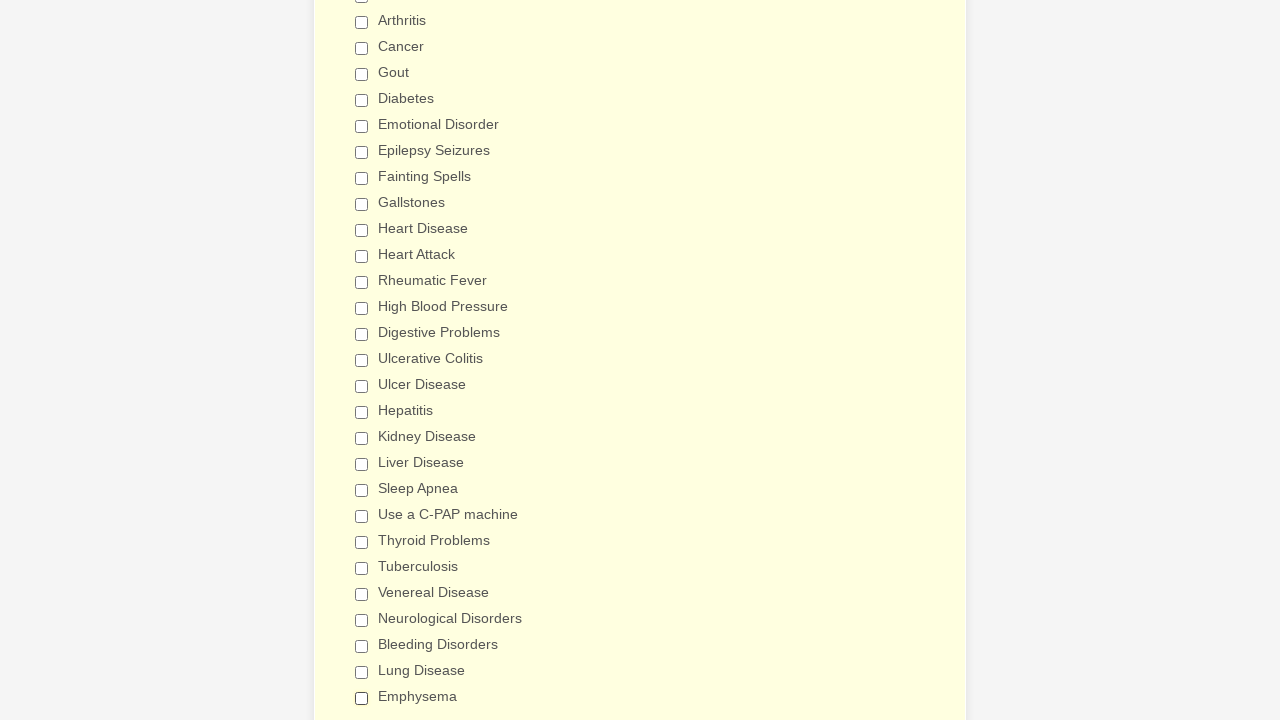

Verified checkbox 29 is deselected
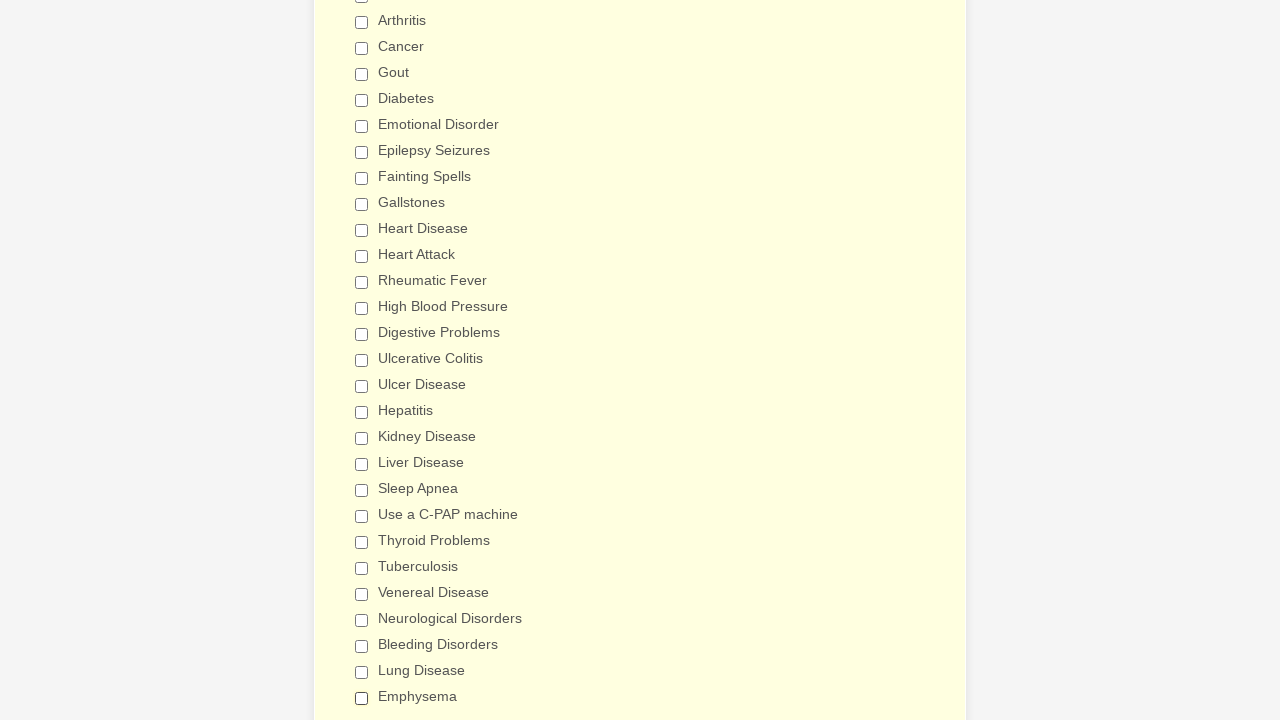

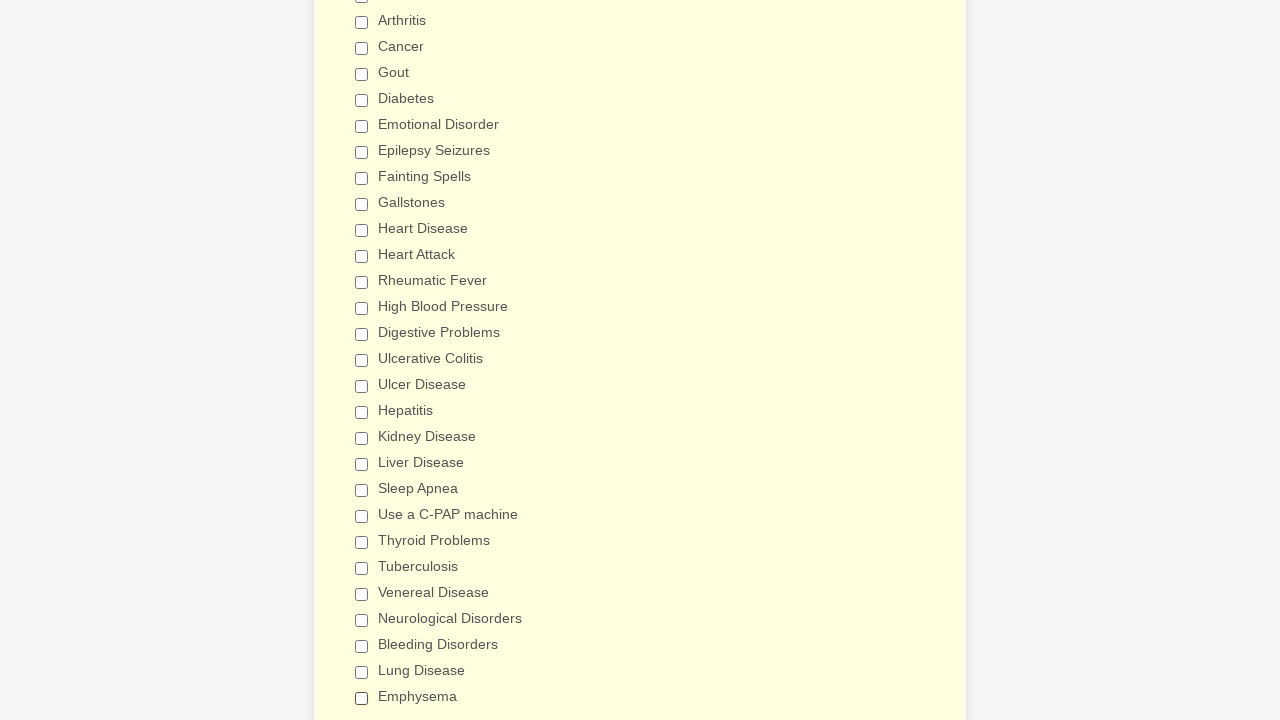